Tests a banking demo application by performing various operations including deposits, withdrawals, and transfers with different scenarios (valid values, negative values, exceeding balance, missing recipient) on a test account.

Starting URL: https://rhuantac.github.io/vaga-qa/

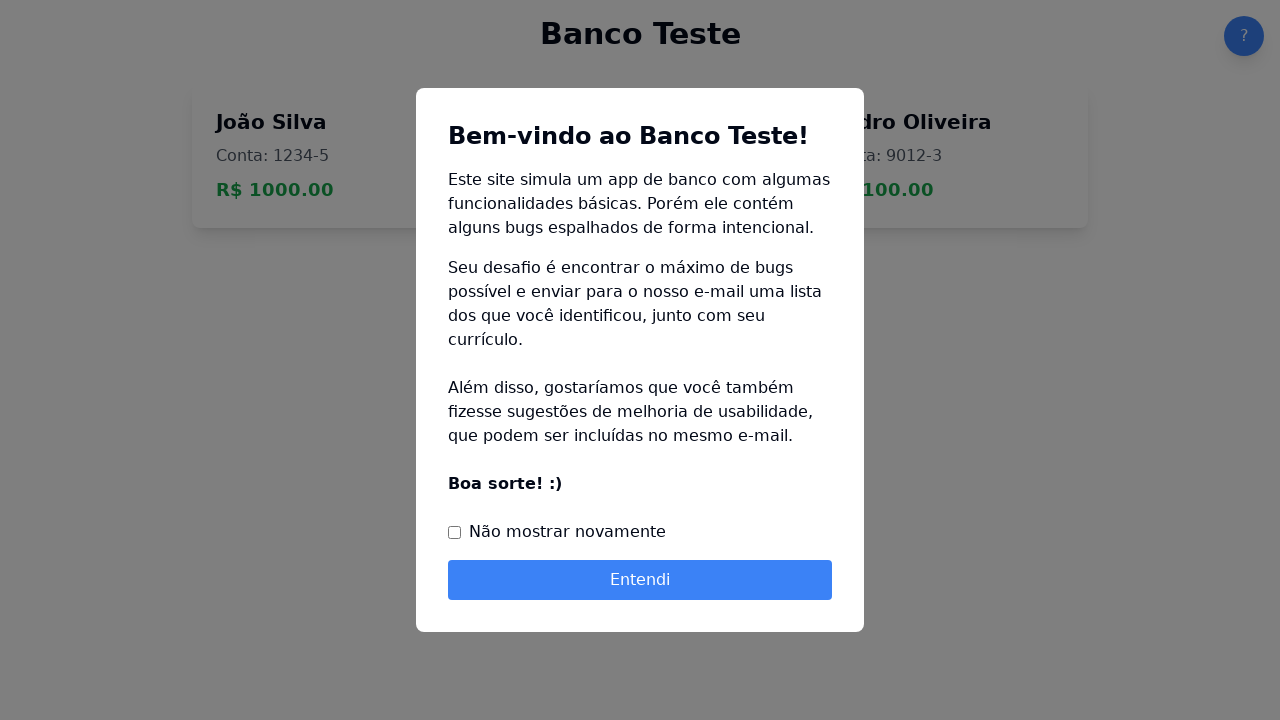

Clicked 'Entendi' button to proceed at (640, 580) on internal:role=button[name="Entendi"i]
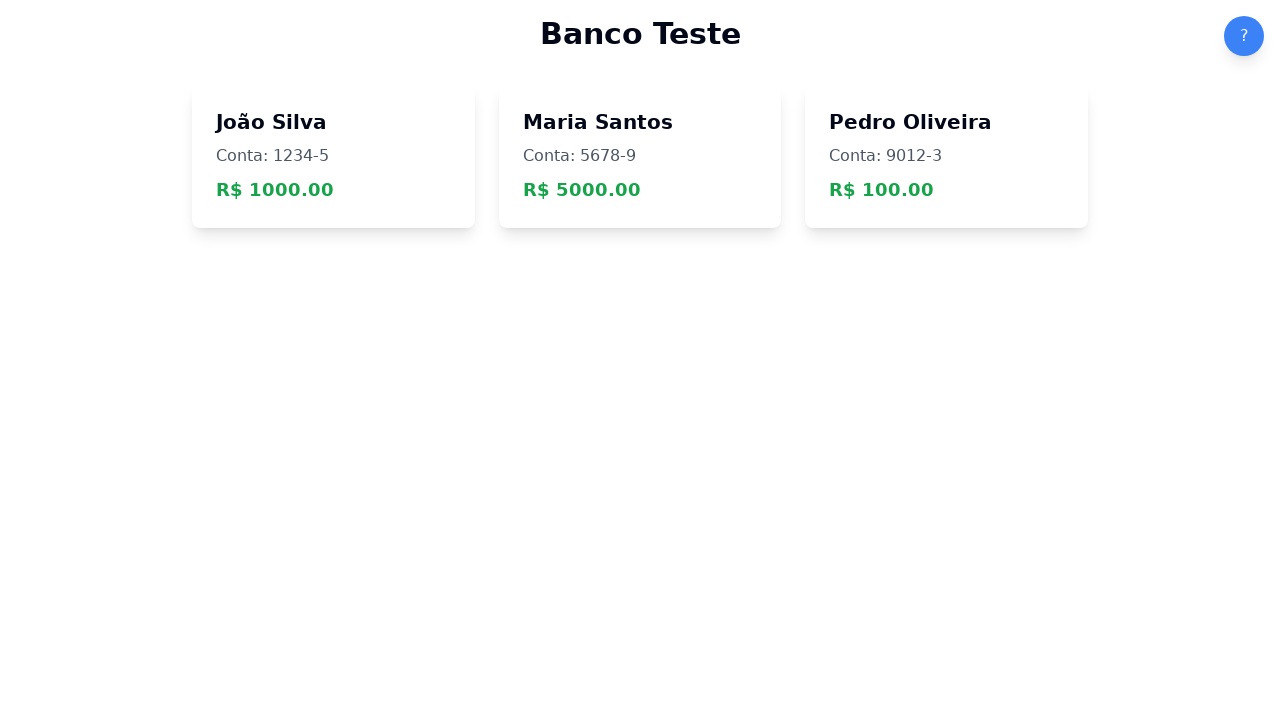

Selected João Silva's account (1234-5) at (333, 156) on internal:text="Jo\u00e3o SilvaConta: 1234-5 R$"i
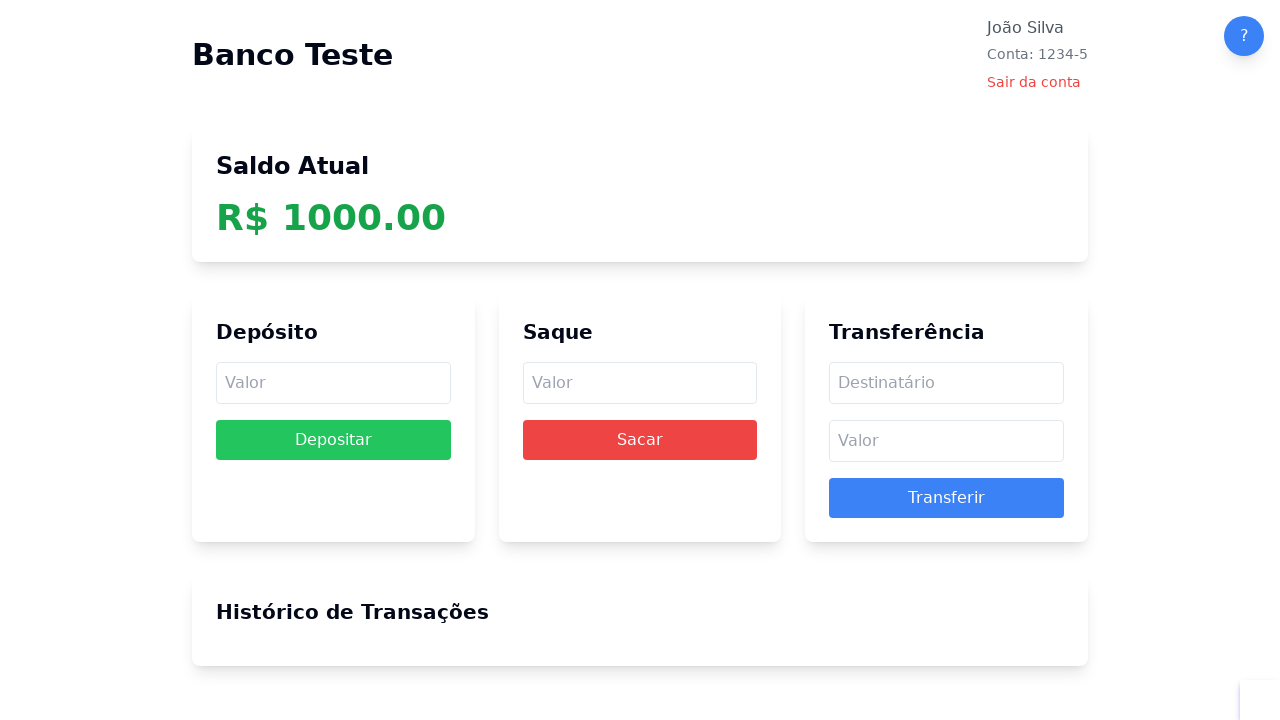

Clicked deposit value field at (333, 383) on internal:attr=[placeholder="Valor"i] >> nth=0
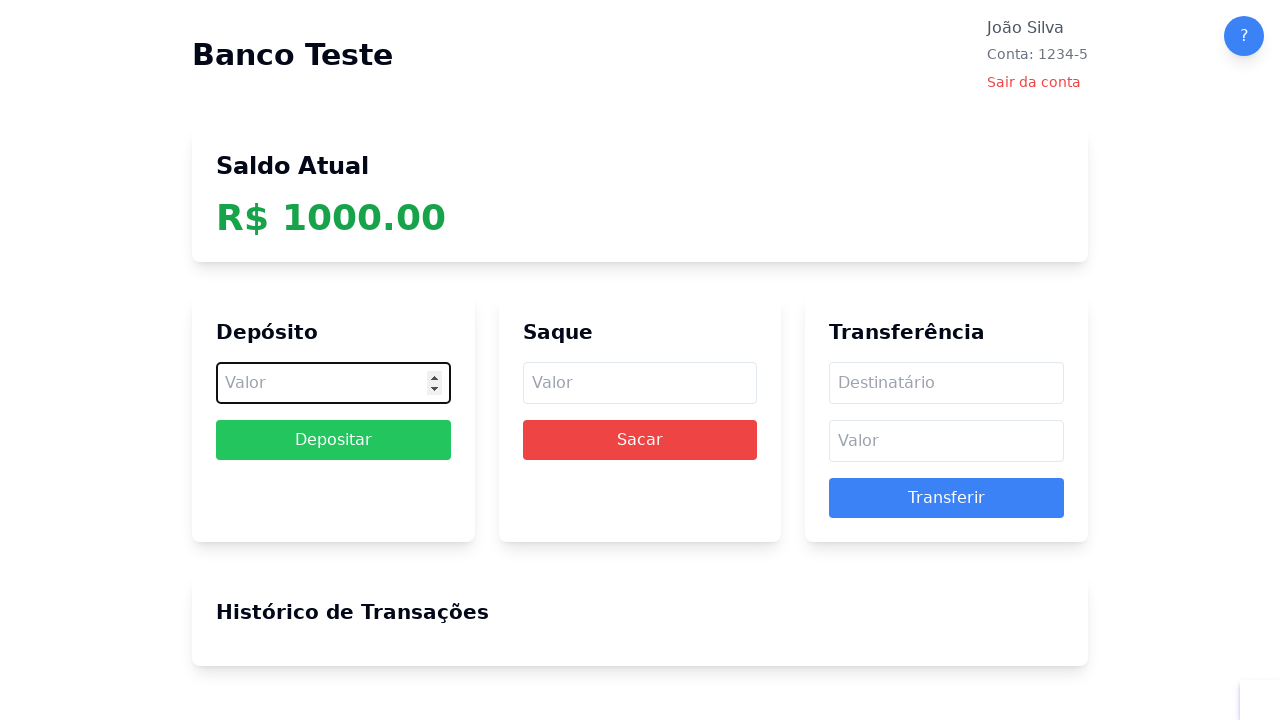

Entered deposit amount: 100 on internal:attr=[placeholder="Valor"i] >> nth=0
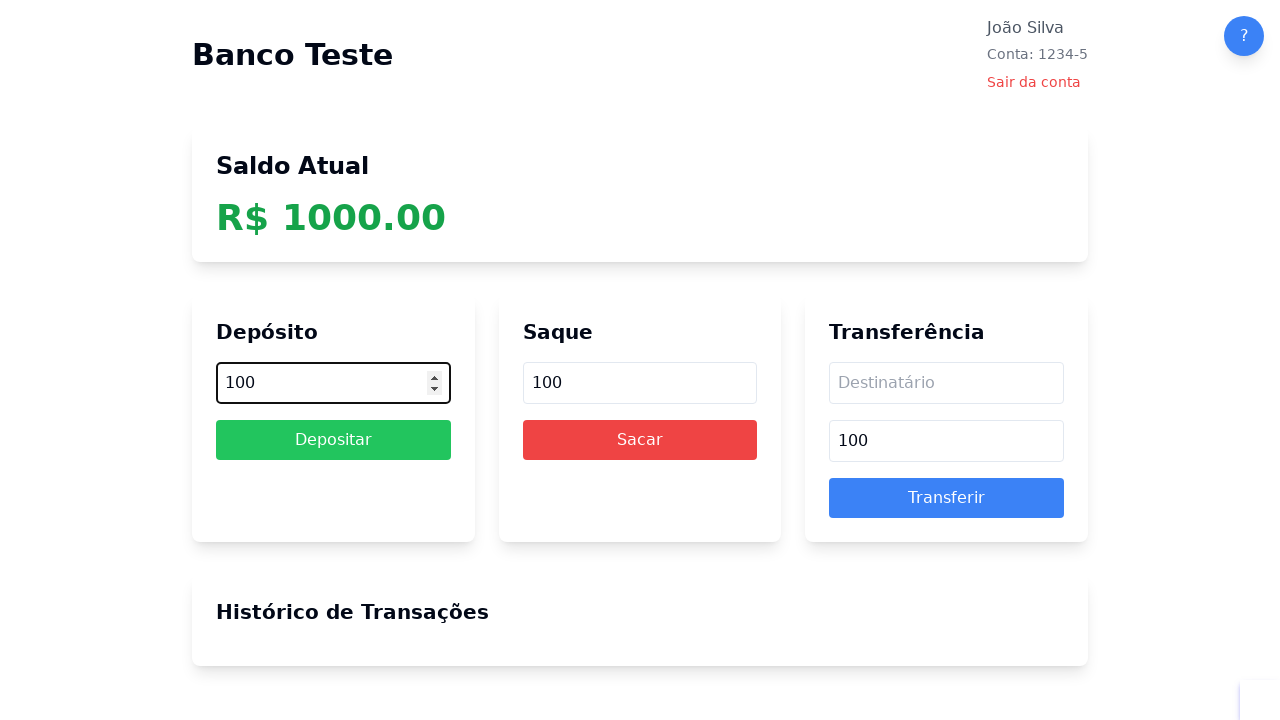

Clicked 'Depositar' button to confirm deposit of 100 at (333, 440) on internal:role=button[name="Depositar"i]
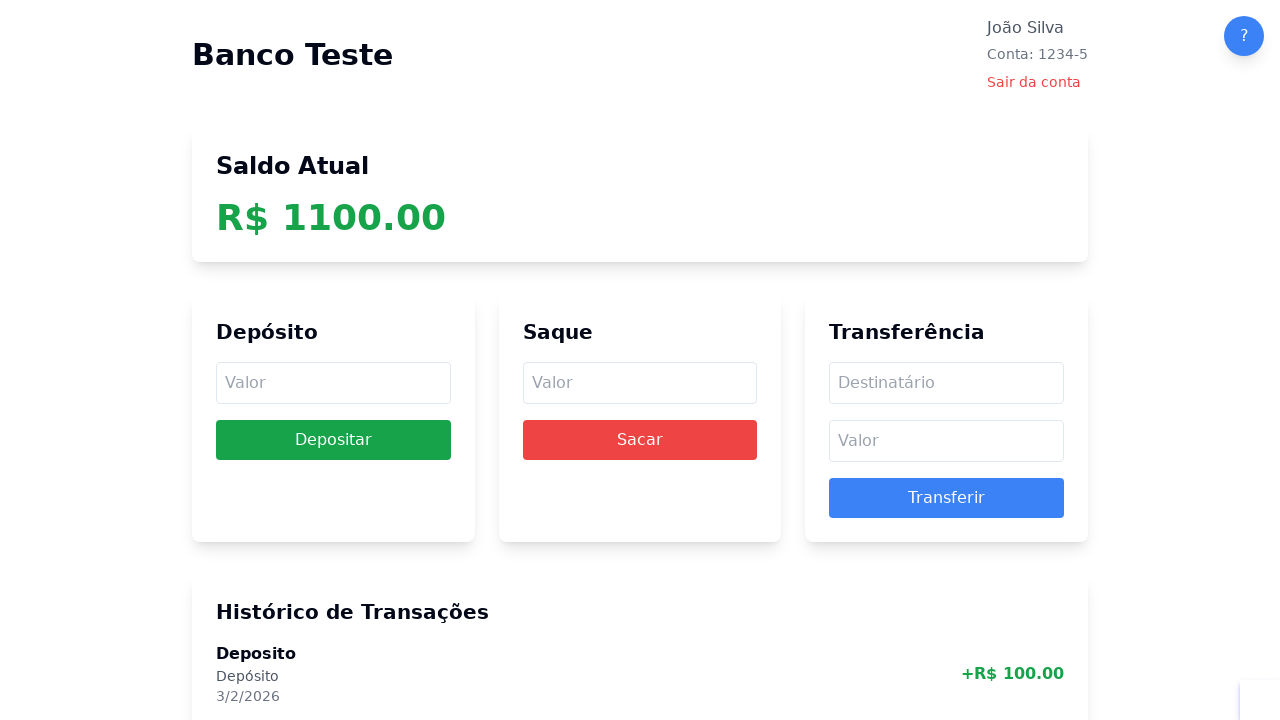

Clicked withdrawal value field at (640, 383) on internal:attr=[placeholder="Valor"i] >> nth=1
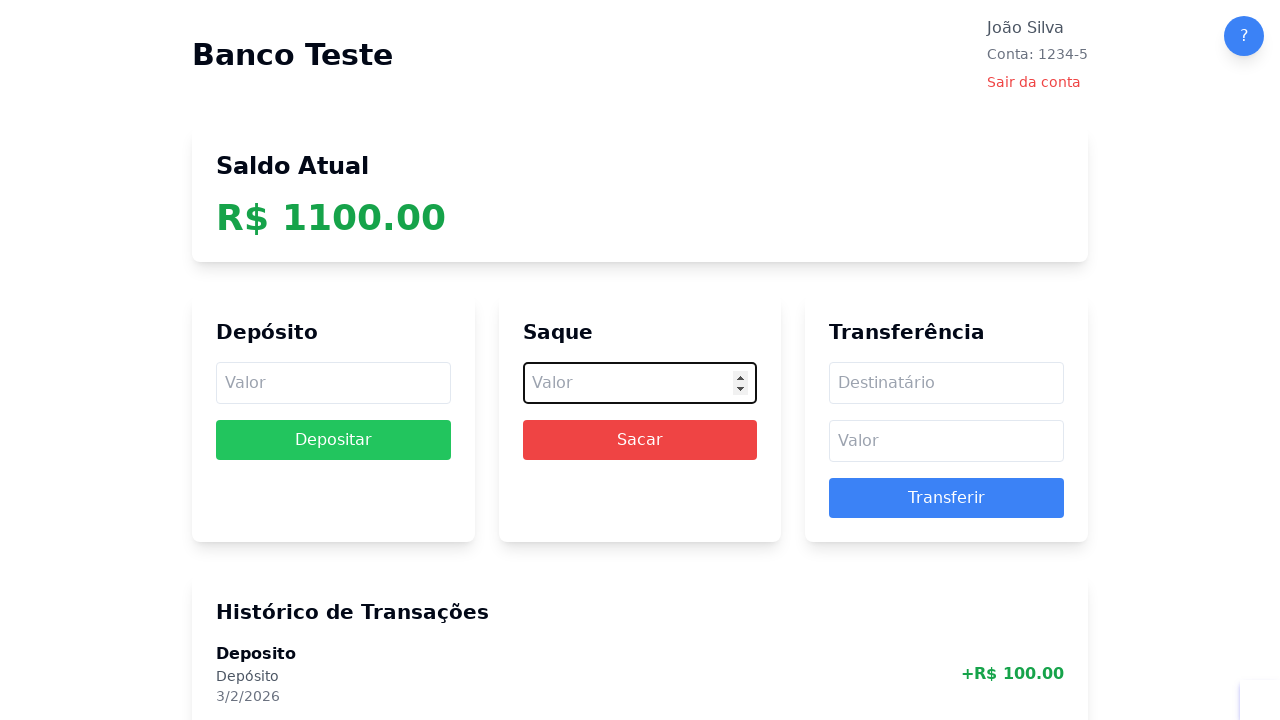

Entered withdrawal amount exceeding balance: 1200 on internal:attr=[placeholder="Valor"i] >> nth=1
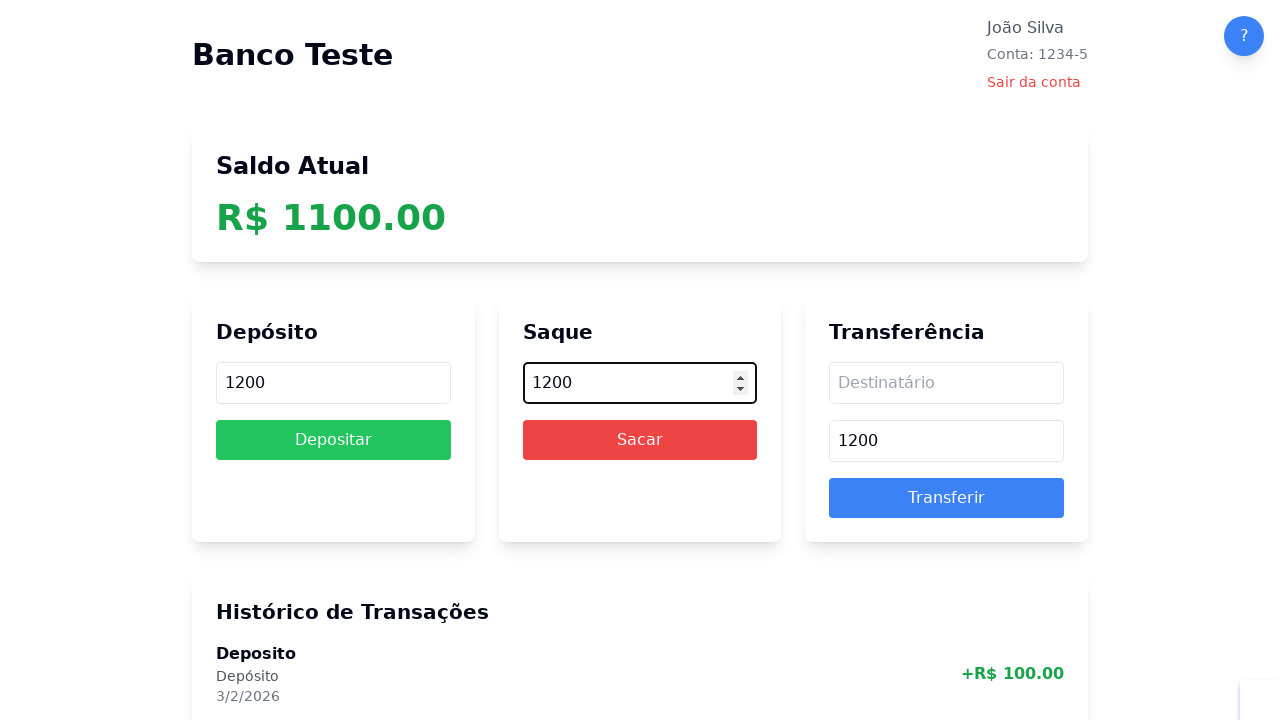

Clicked 'Sacar' button to attempt withdrawal exceeding balance at (640, 440) on internal:role=button[name="Sacar"i]
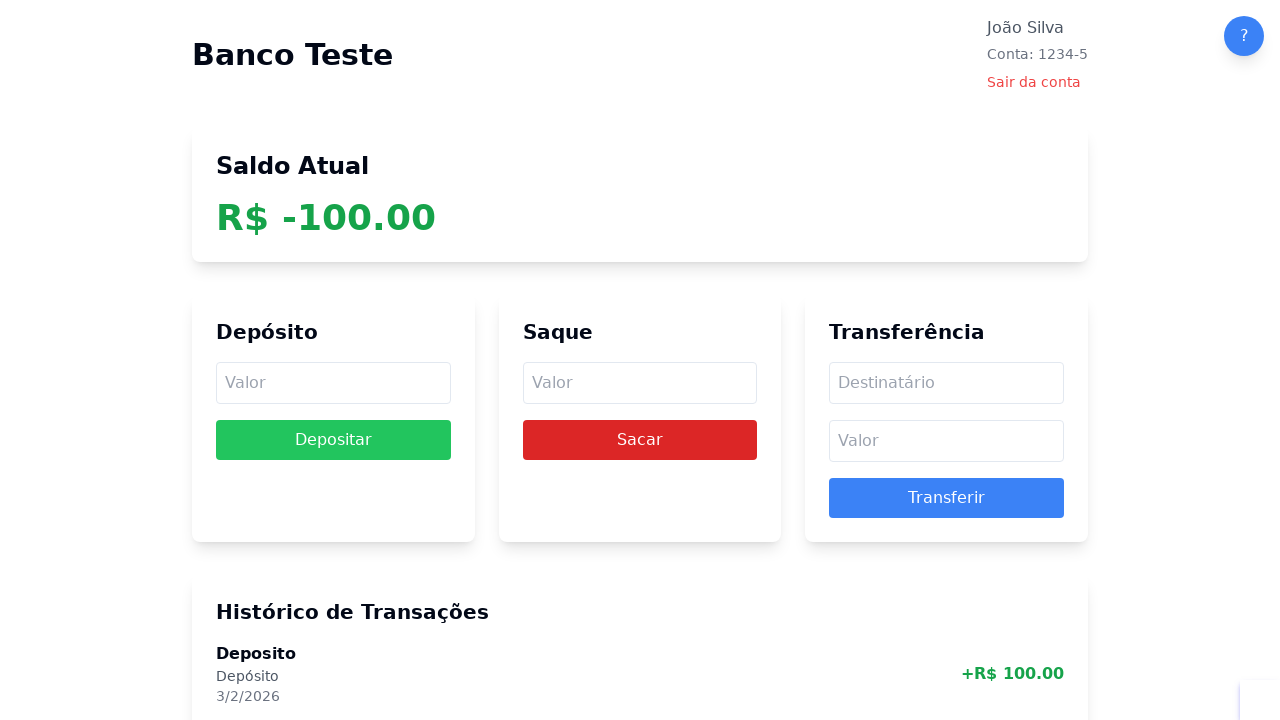

Clicked transfer recipient field at (947, 383) on internal:role=textbox[name="Destinatário"i]
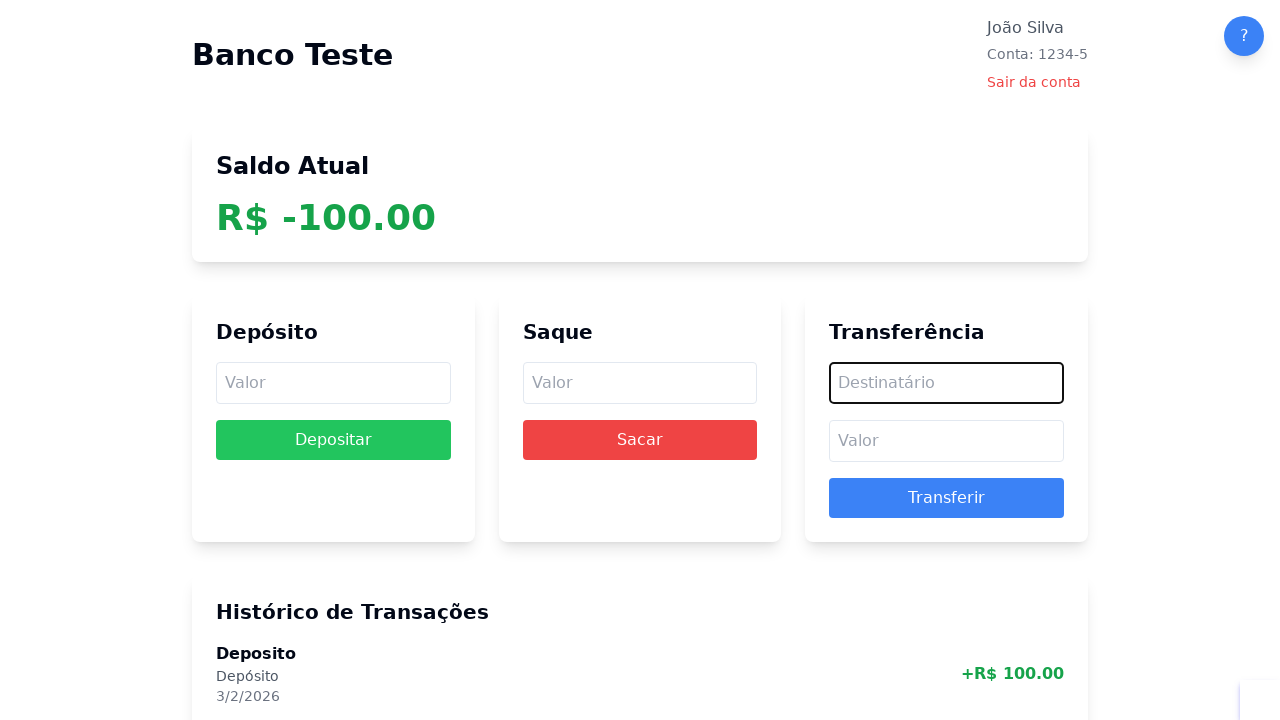

Entered unregistered recipient: @qw on internal:role=textbox[name="Destinatário"i]
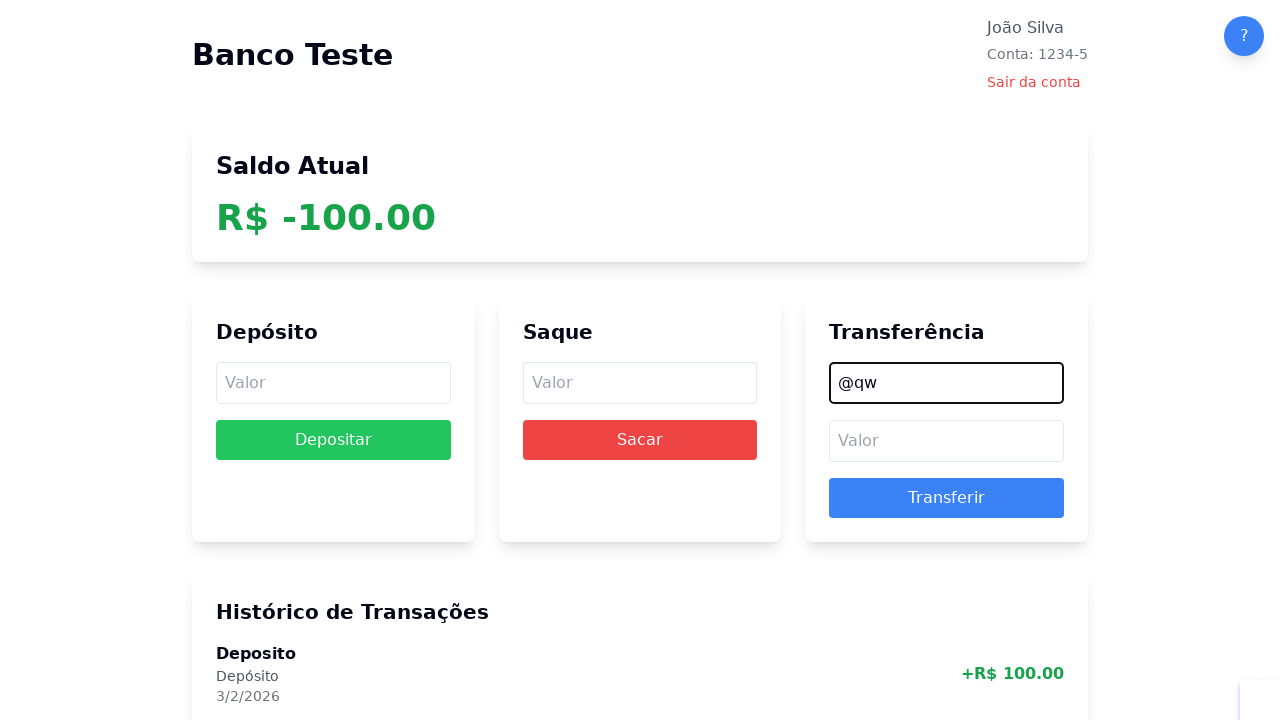

Clicked transfer value field at (947, 441) on internal:attr=[placeholder="Valor"i] >> nth=2
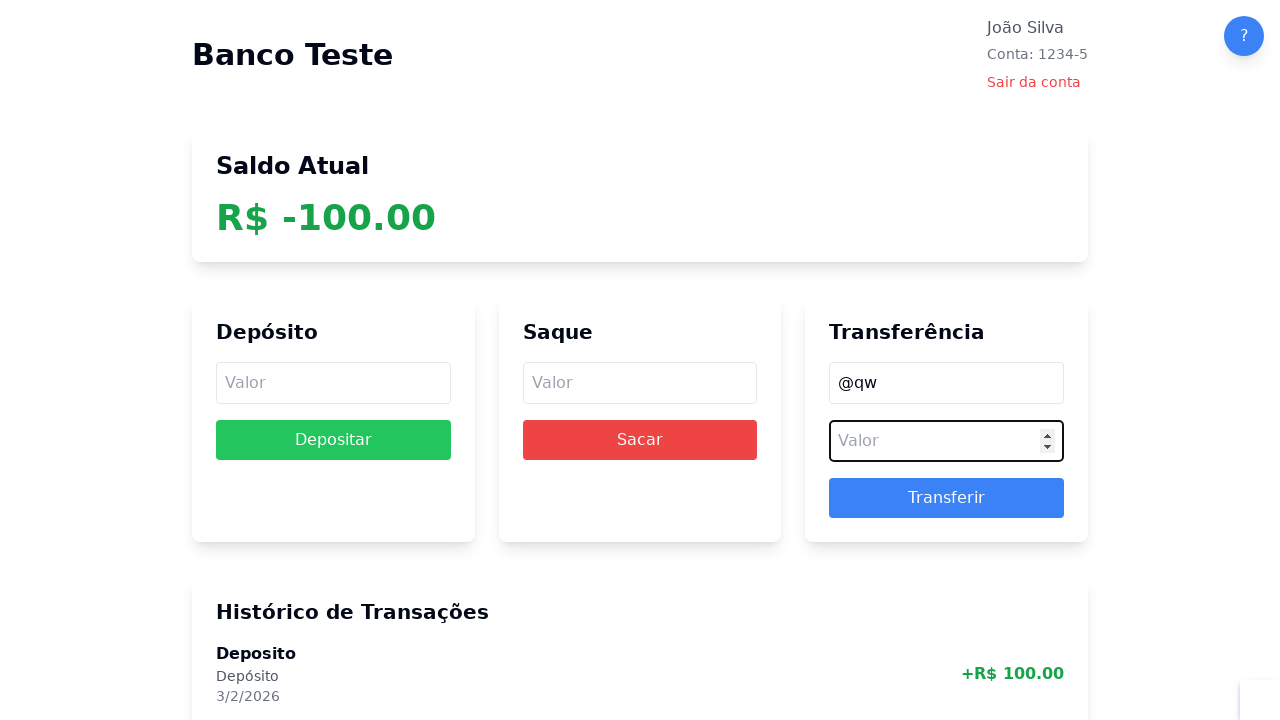

Entered transfer amount: 100 on internal:attr=[placeholder="Valor"i] >> nth=2
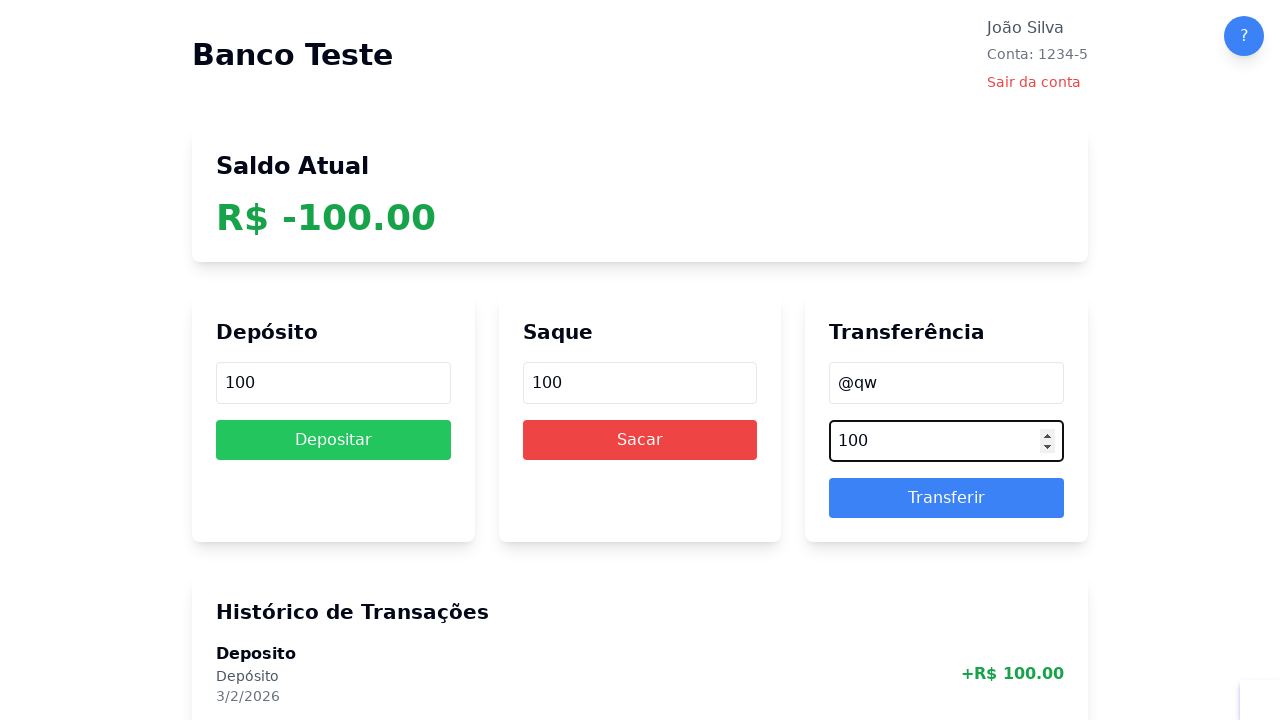

Clicked 'Transferir' button to attempt transfer to unregistered user at (947, 498) on internal:role=button[name="Transferir"i]
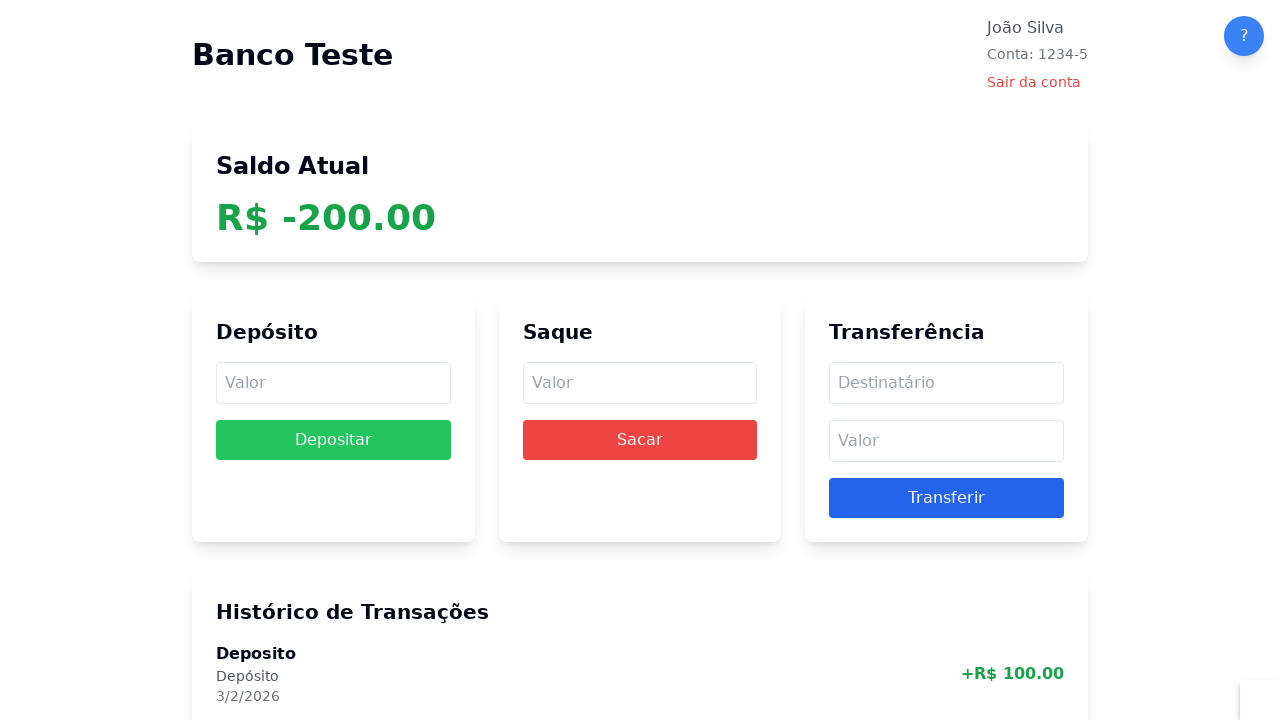

Clicked withdrawal value field at (640, 383) on internal:attr=[placeholder="Valor"i] >> nth=1
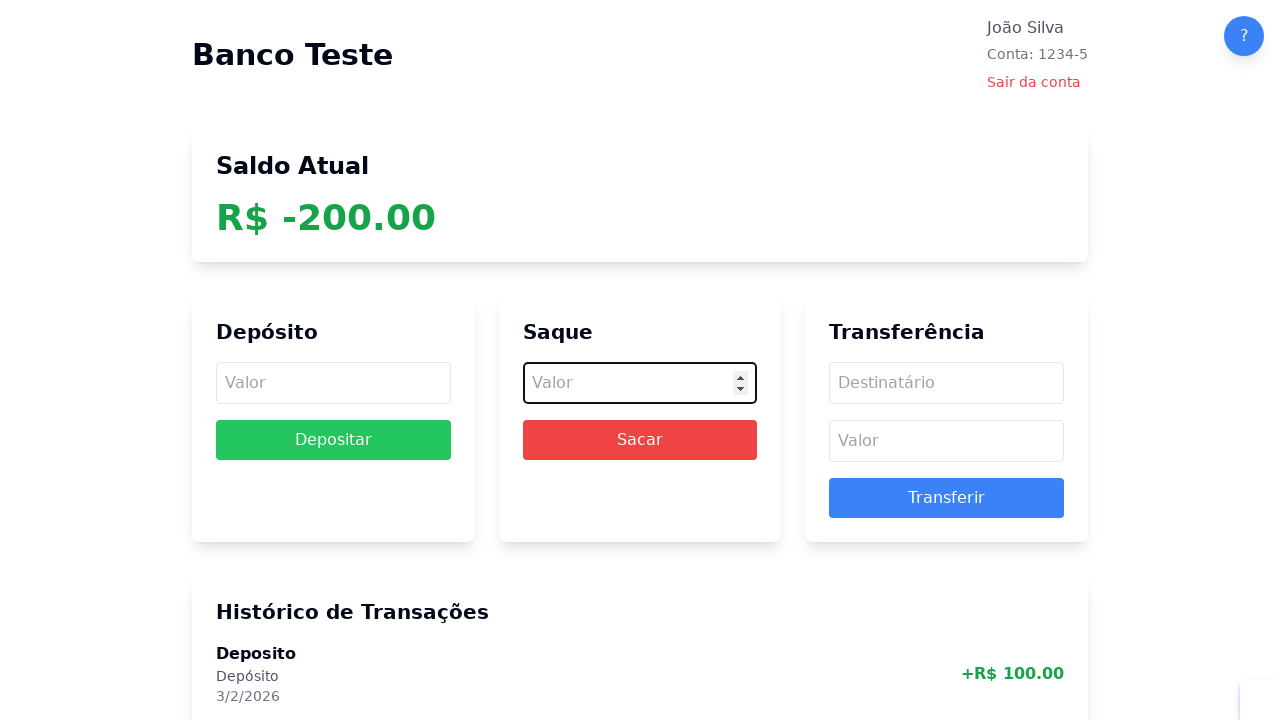

Entered negative withdrawal amount: -200 on internal:attr=[placeholder="Valor"i] >> nth=1
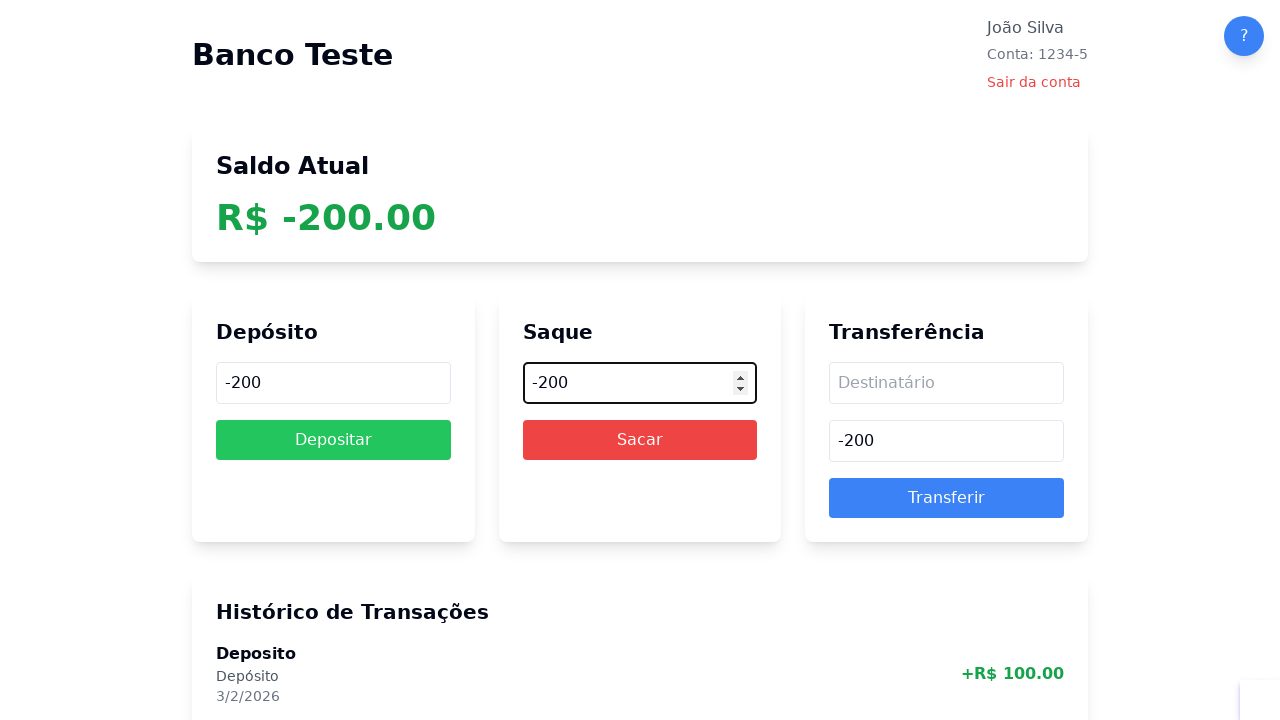

Clicked 'Sacar' button to attempt withdrawal with negative value at (640, 440) on internal:role=button[name="Sacar"i]
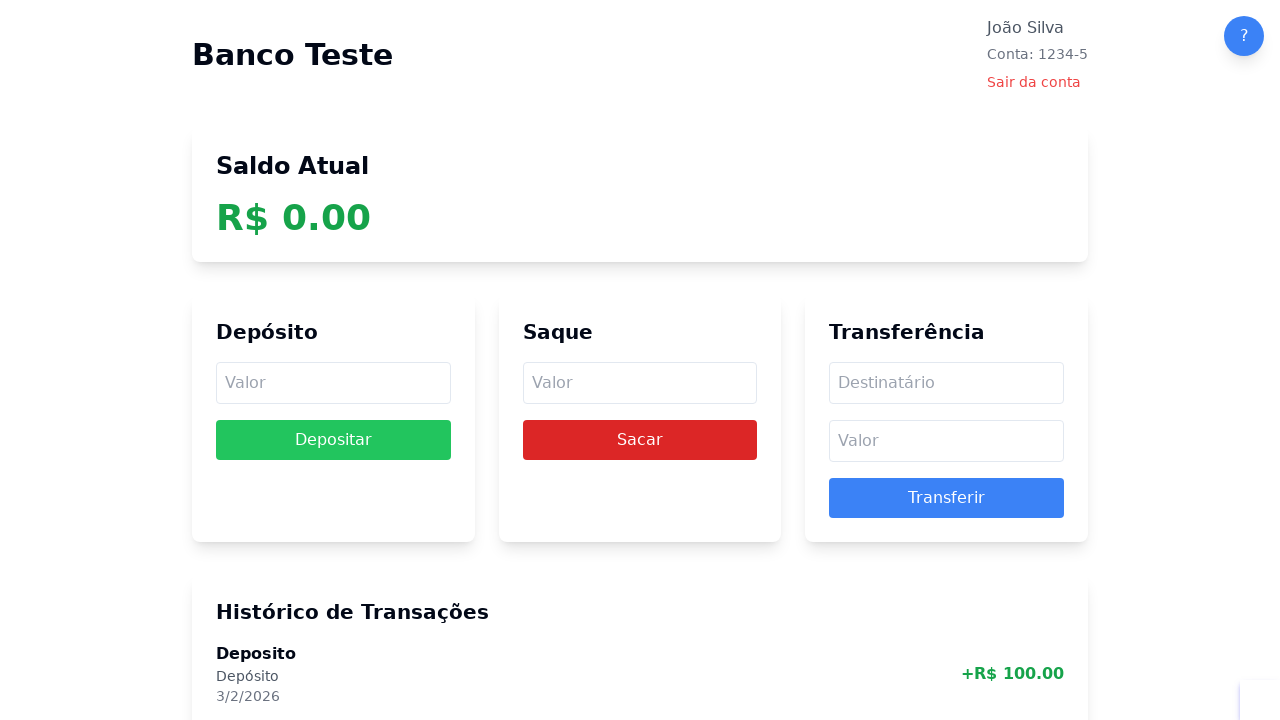

Clicked deposit value field at (333, 383) on internal:attr=[placeholder="Valor"i] >> nth=0
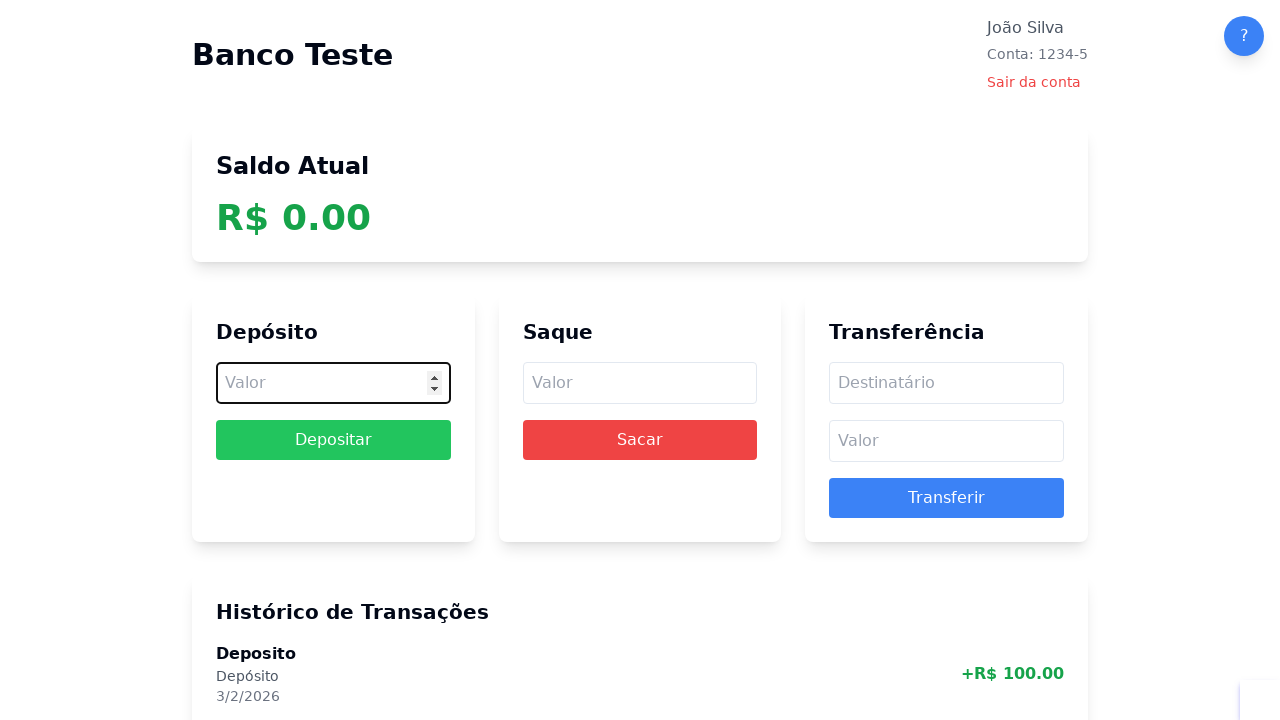

Entered negative deposit amount: -100 on internal:attr=[placeholder="Valor"i] >> nth=0
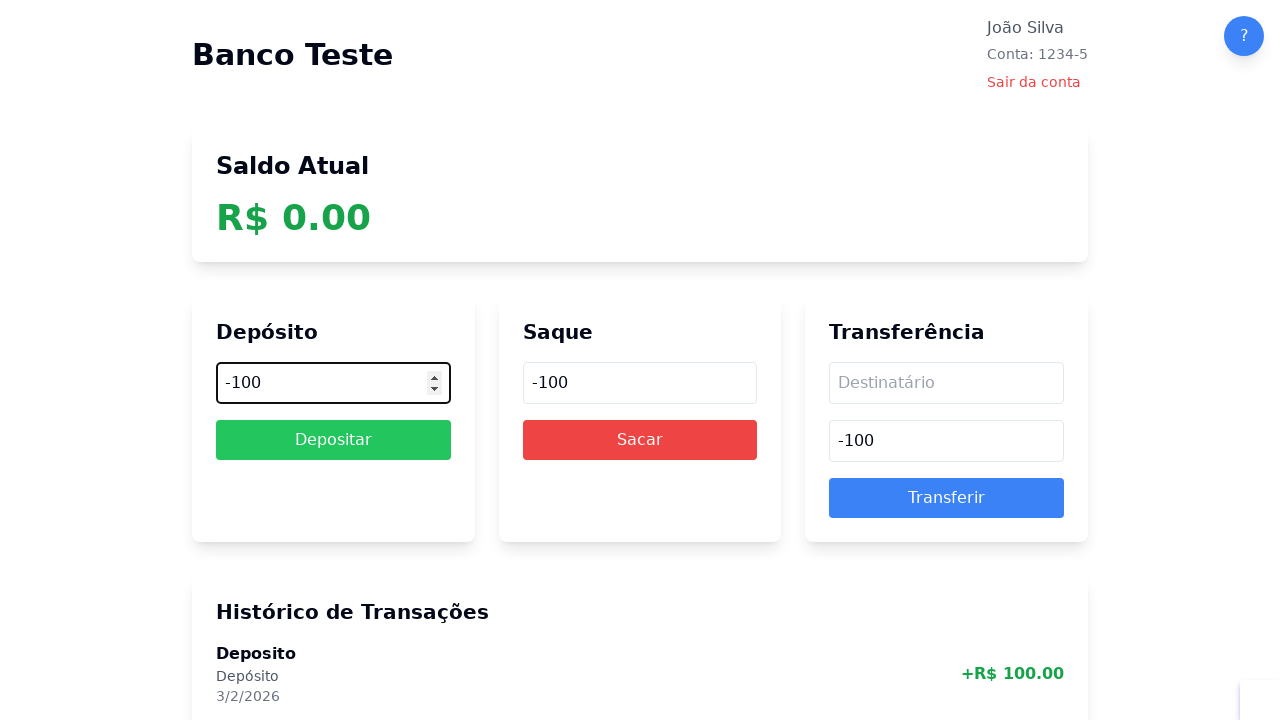

Clicked 'Depositar' button to attempt deposit with negative value at (333, 440) on internal:role=button[name="Depositar"i]
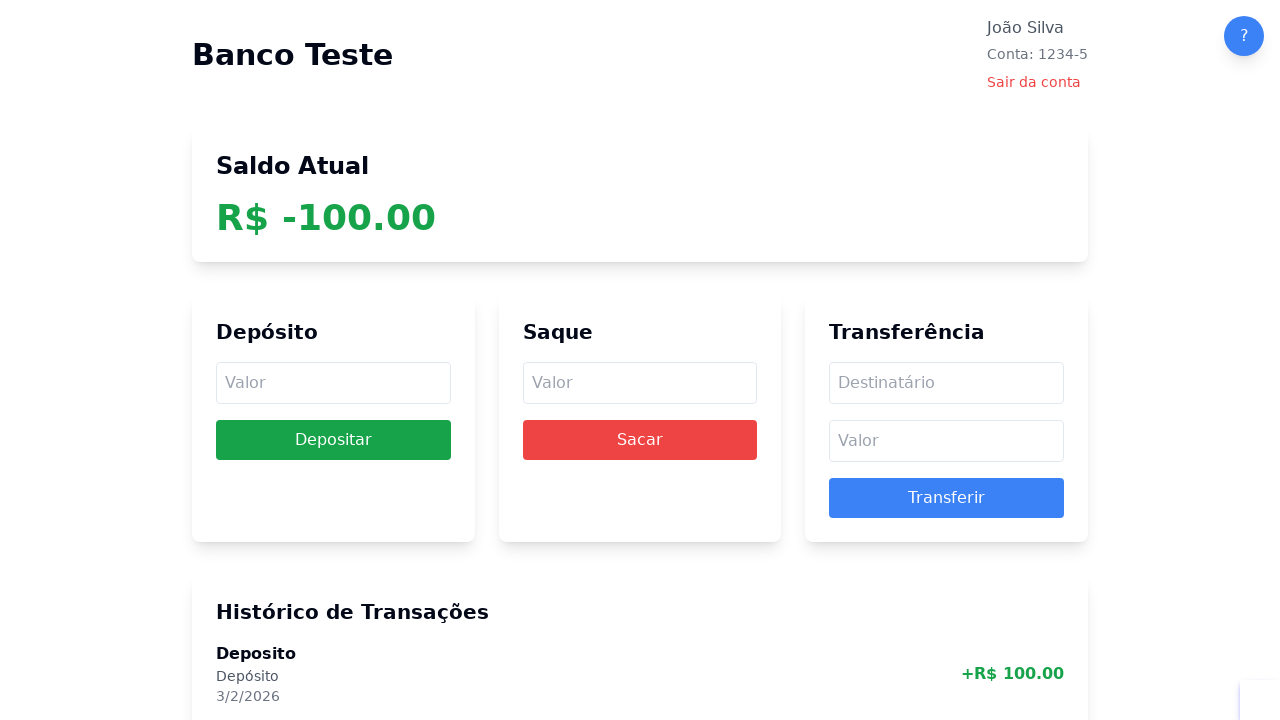

Clicked transfer value field at (947, 441) on internal:attr=[placeholder="Valor"i] >> nth=2
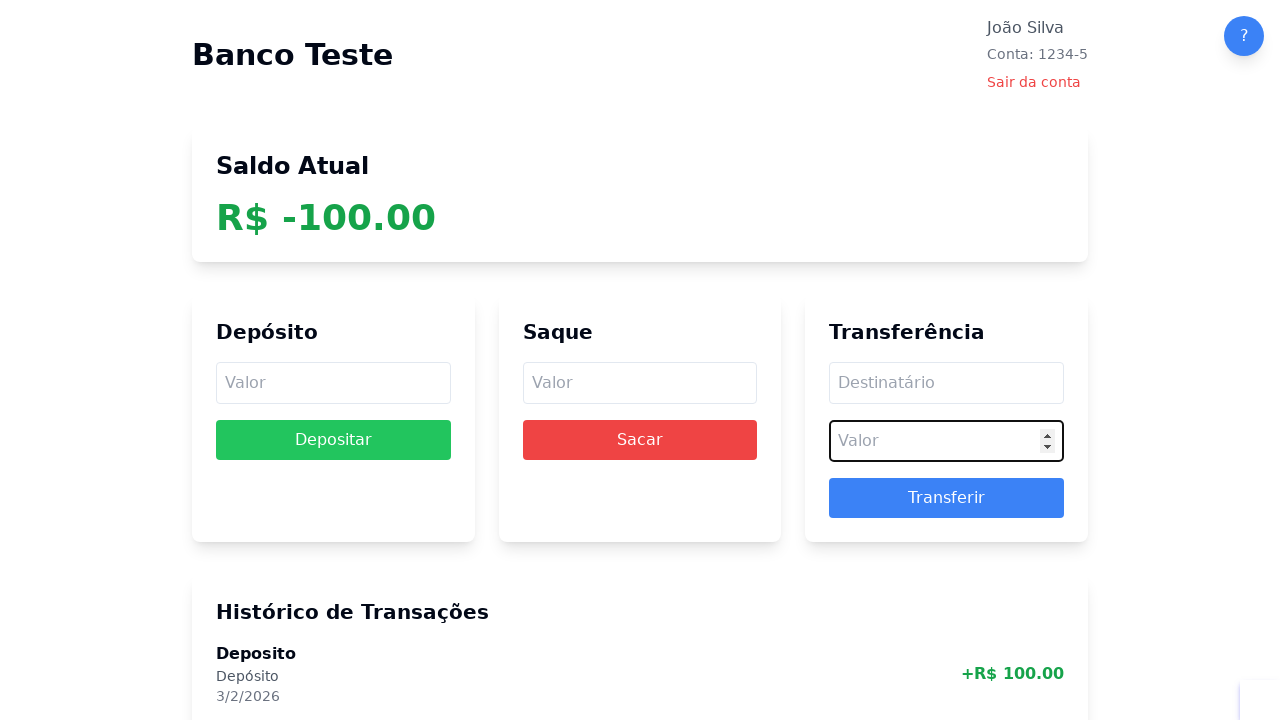

Entered transfer amount: 300 on internal:attr=[placeholder="Valor"i] >> nth=2
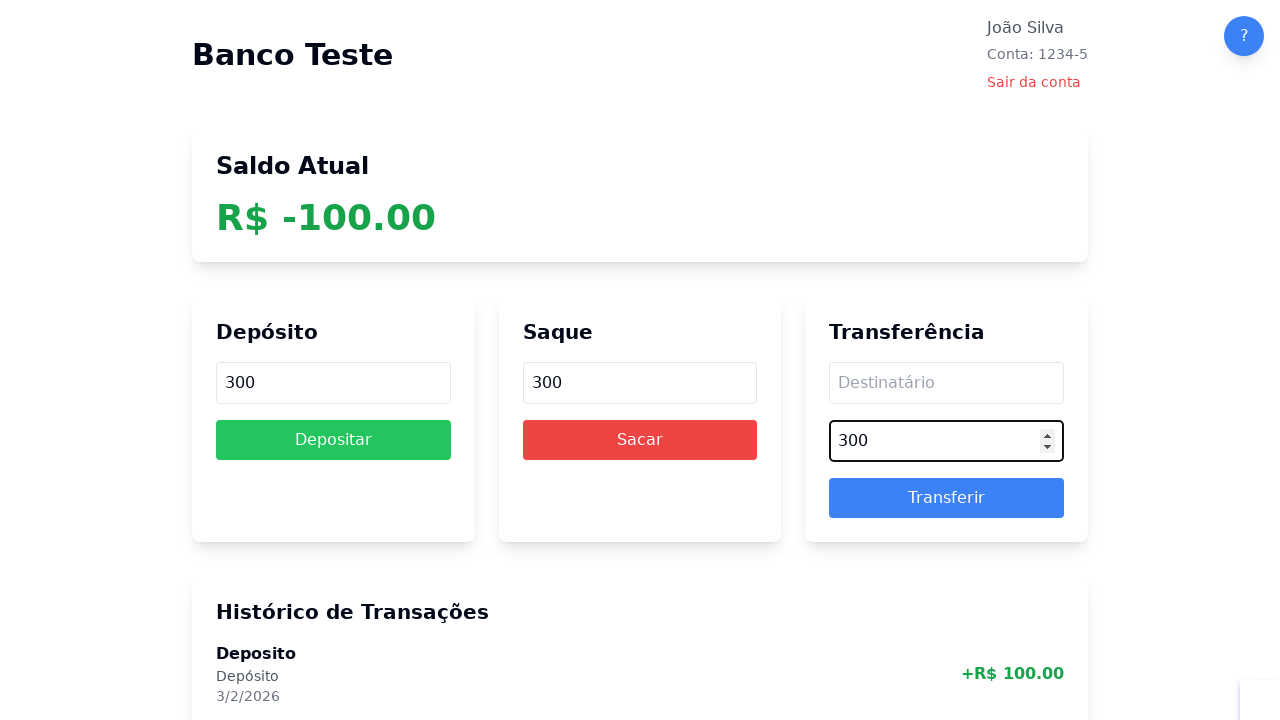

Clicked 'Transferir' button to attempt transfer without recipient at (947, 498) on internal:role=button[name="Transferir"i]
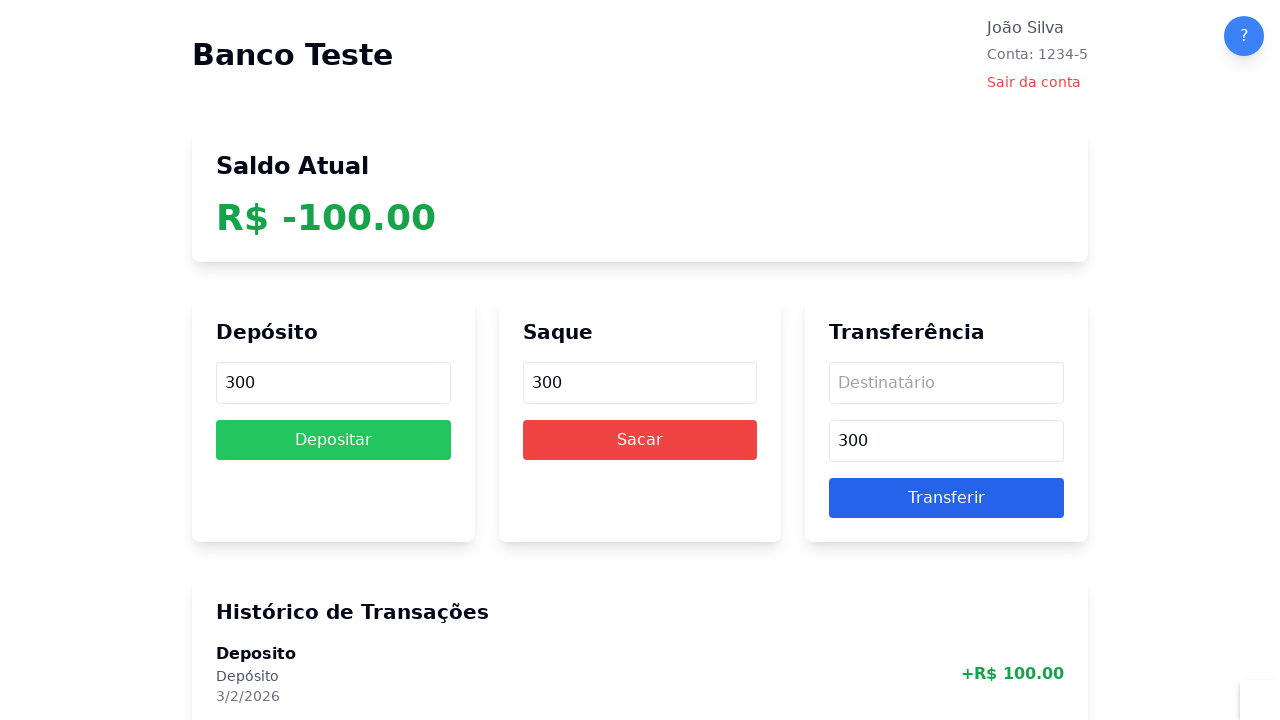

Clicked deposit value field at (333, 383) on internal:attr=[placeholder="Valor"i] >> nth=0
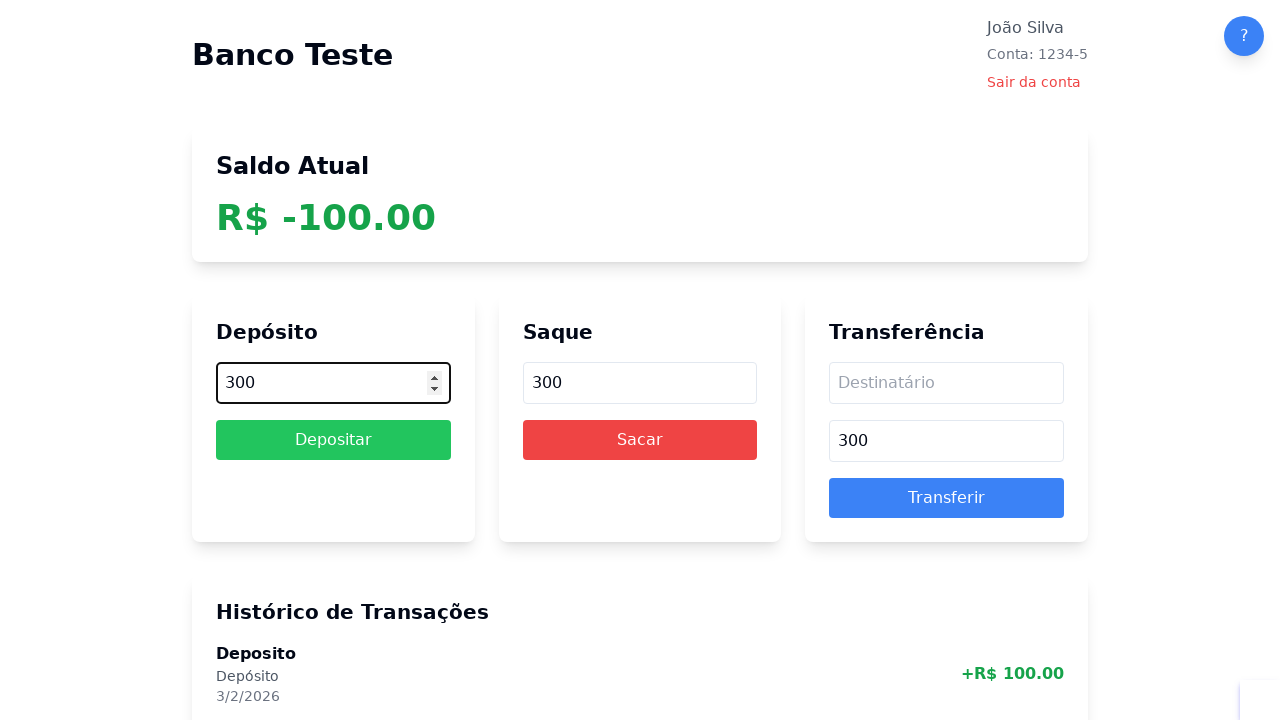

Entered deposit amount to reset balance: 100 on internal:attr=[placeholder="Valor"i] >> nth=0
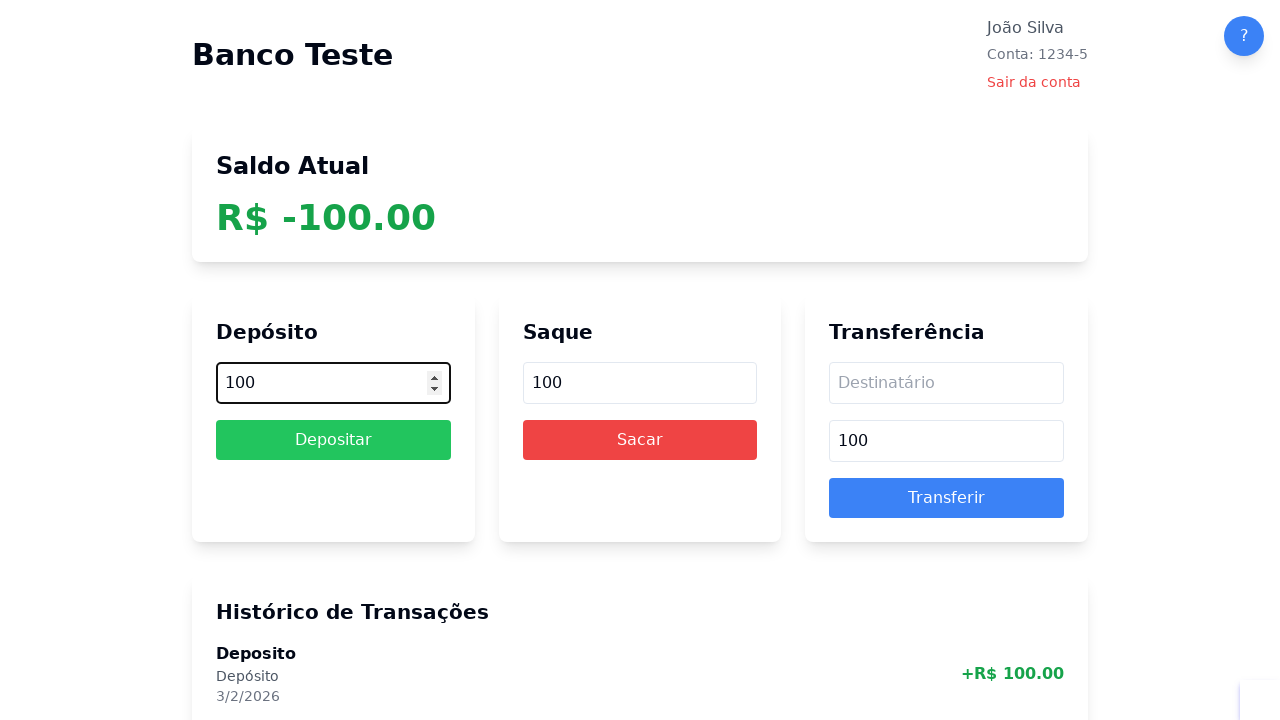

Clicked 'Depositar' button to reset account balance at (333, 440) on internal:role=button[name="Depositar"i]
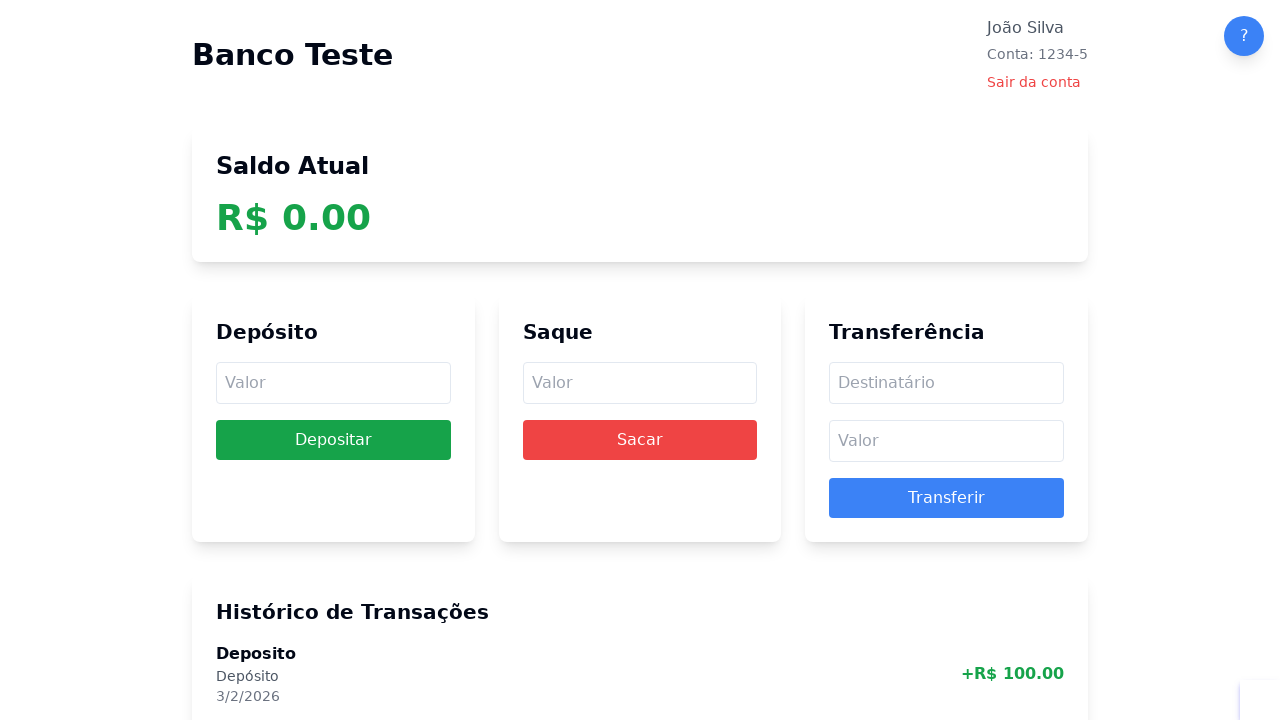

Clicked deposit value field (iteration 1/10) at (333, 383) on internal:attr=[placeholder="Valor"i] >> nth=0
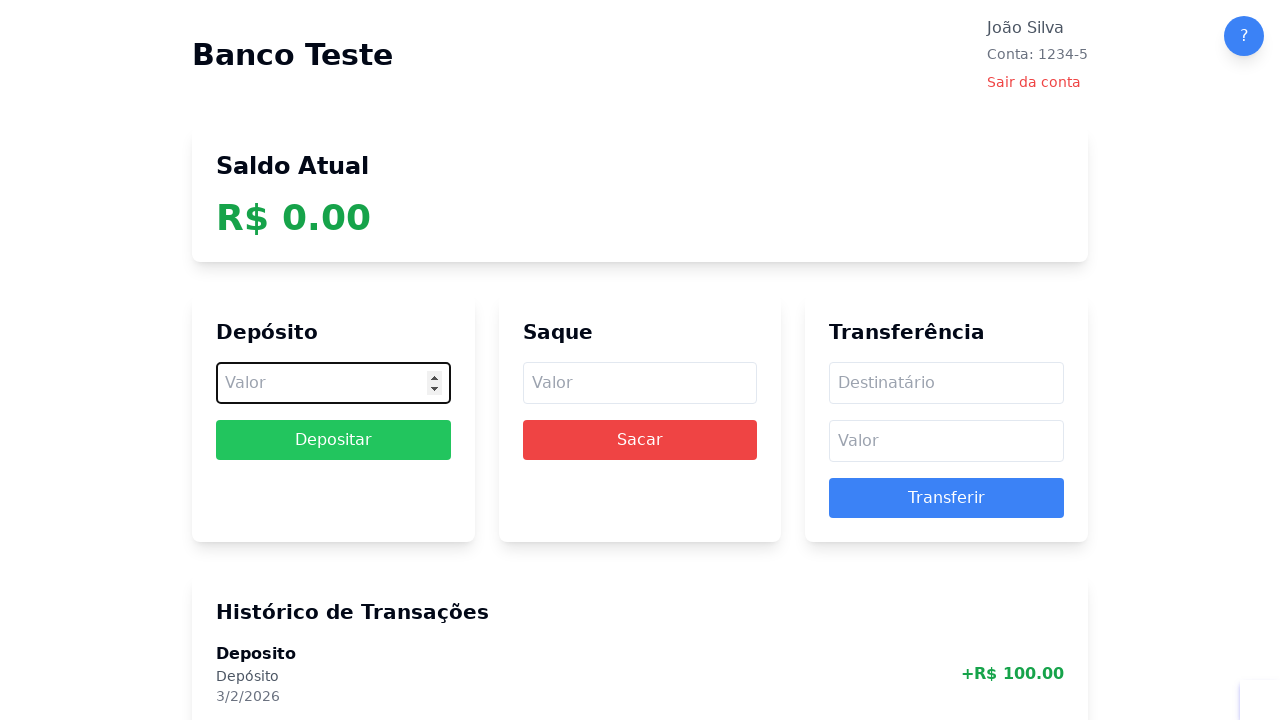

Entered deposit amount: 100 (iteration 1/10) on internal:attr=[placeholder="Valor"i] >> nth=0
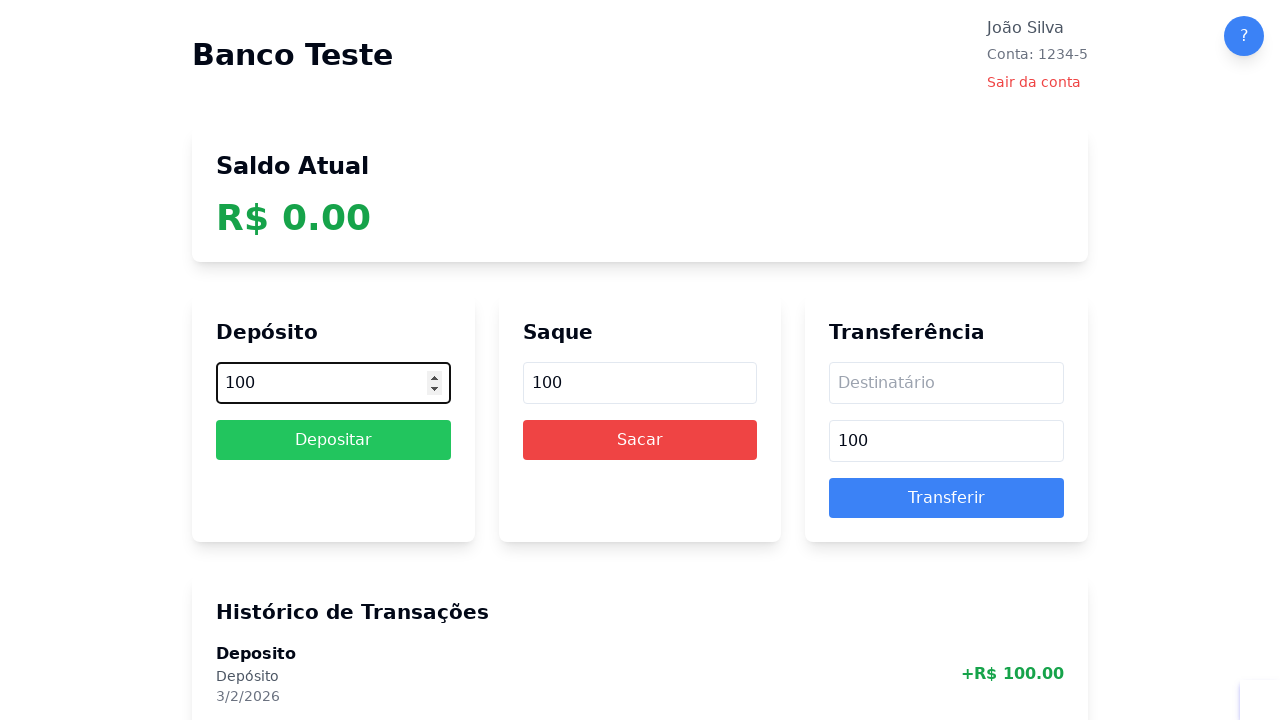

Clicked 'Depositar' button (iteration 1/10) at (333, 440) on internal:role=button[name="Depositar"i]
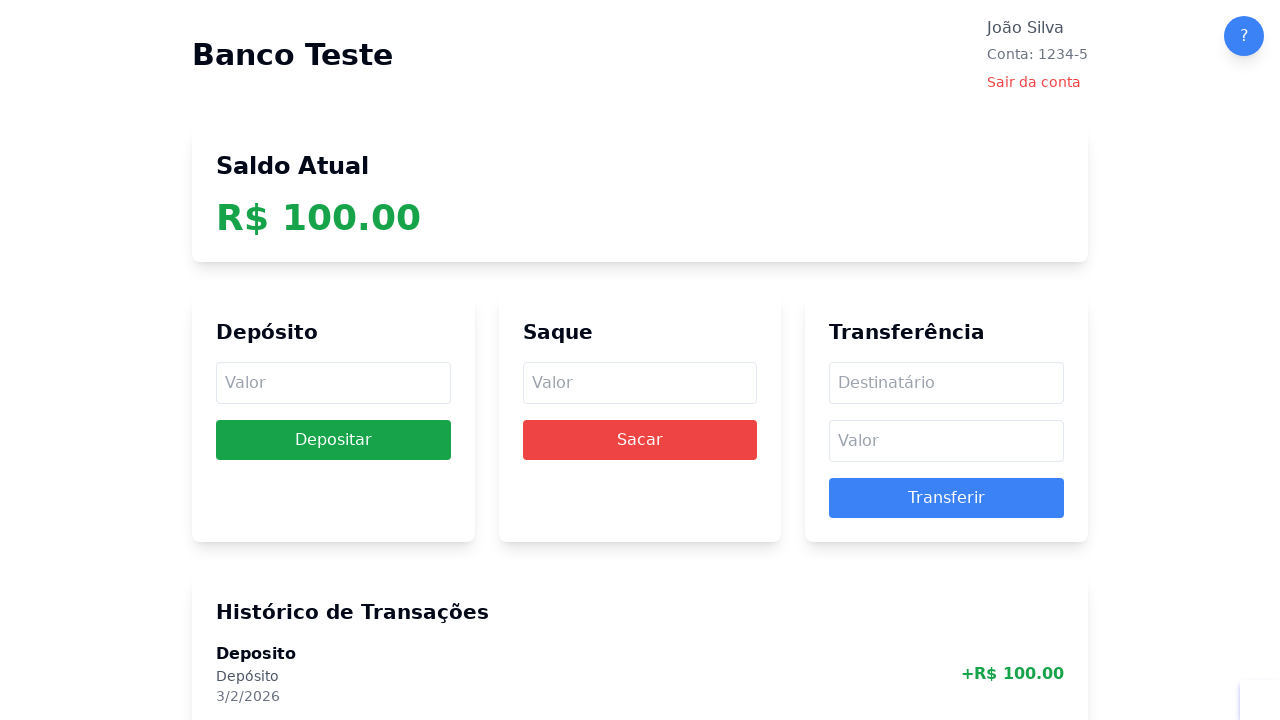

Clicked deposit value field (iteration 2/10) at (333, 383) on internal:attr=[placeholder="Valor"i] >> nth=0
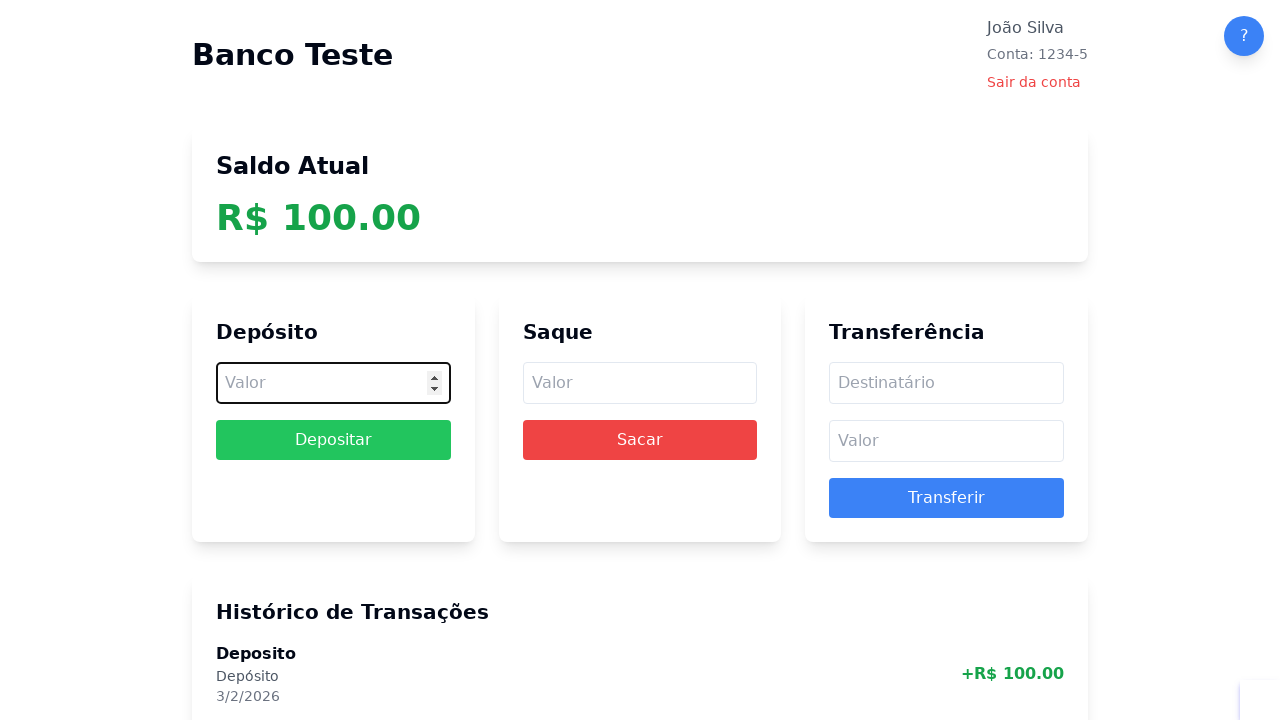

Entered deposit amount: 100 (iteration 2/10) on internal:attr=[placeholder="Valor"i] >> nth=0
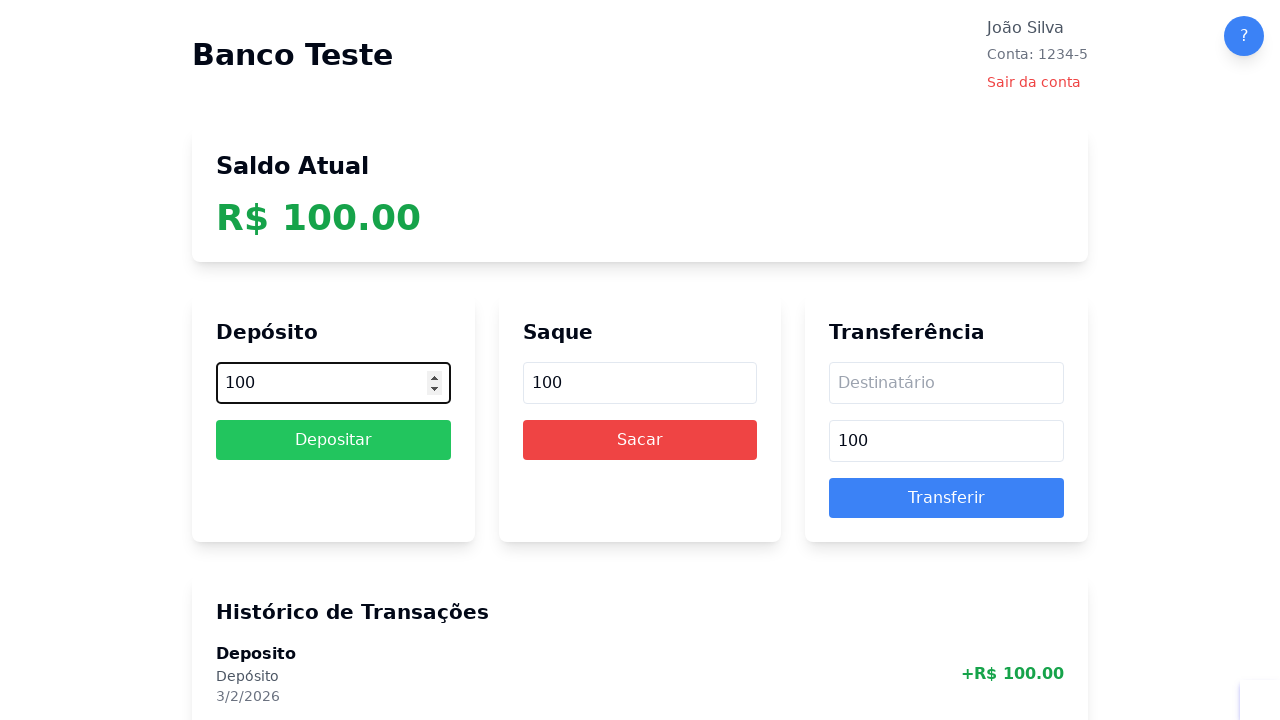

Clicked 'Depositar' button (iteration 2/10) at (333, 440) on internal:role=button[name="Depositar"i]
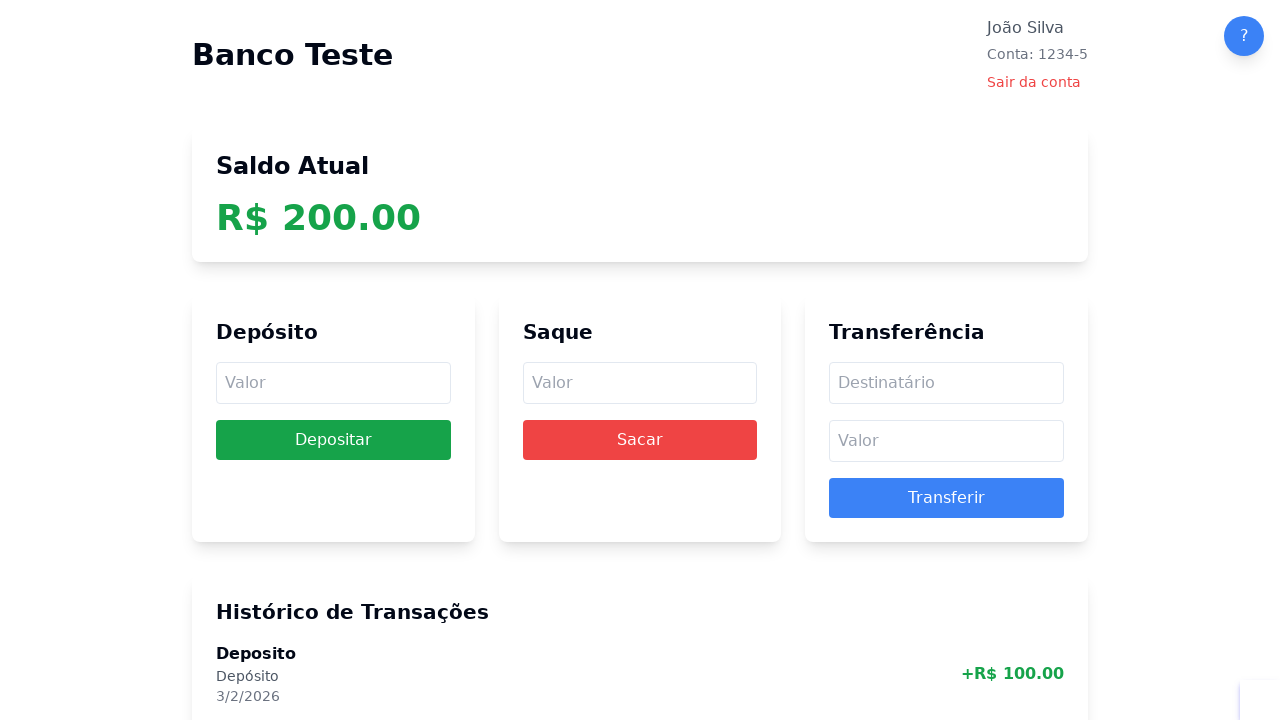

Clicked deposit value field (iteration 3/10) at (333, 383) on internal:attr=[placeholder="Valor"i] >> nth=0
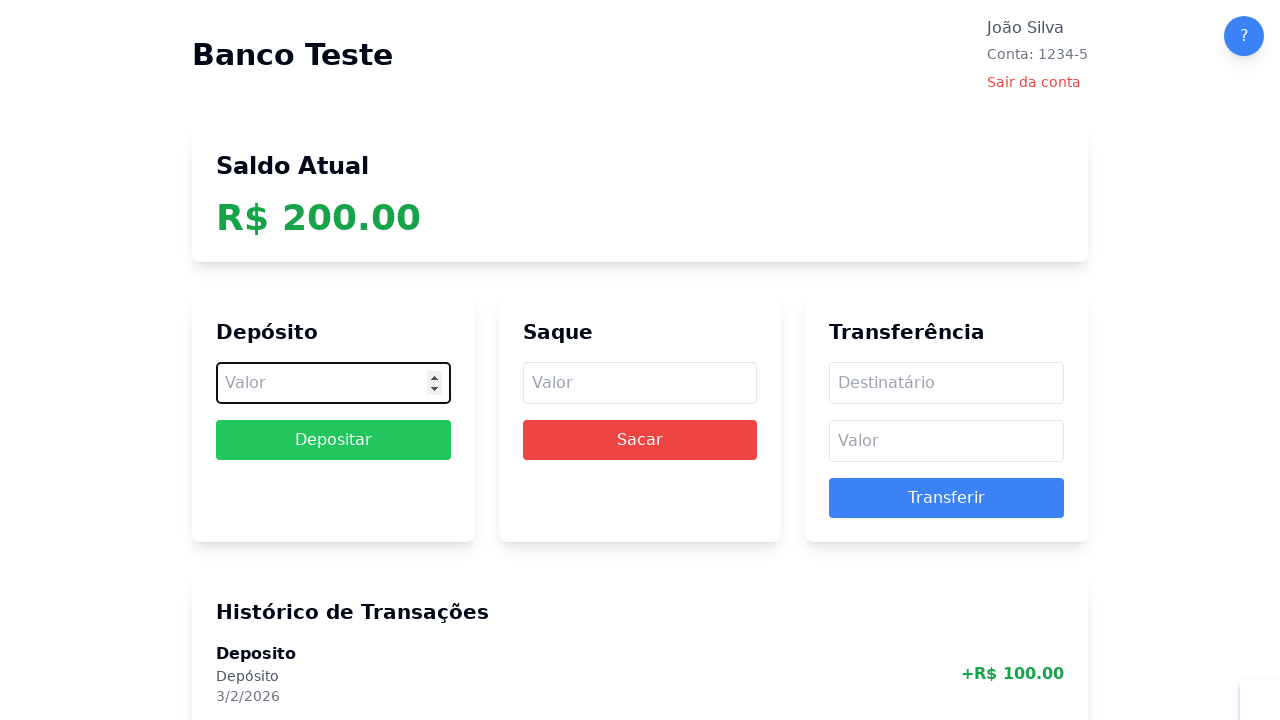

Entered deposit amount: 100 (iteration 3/10) on internal:attr=[placeholder="Valor"i] >> nth=0
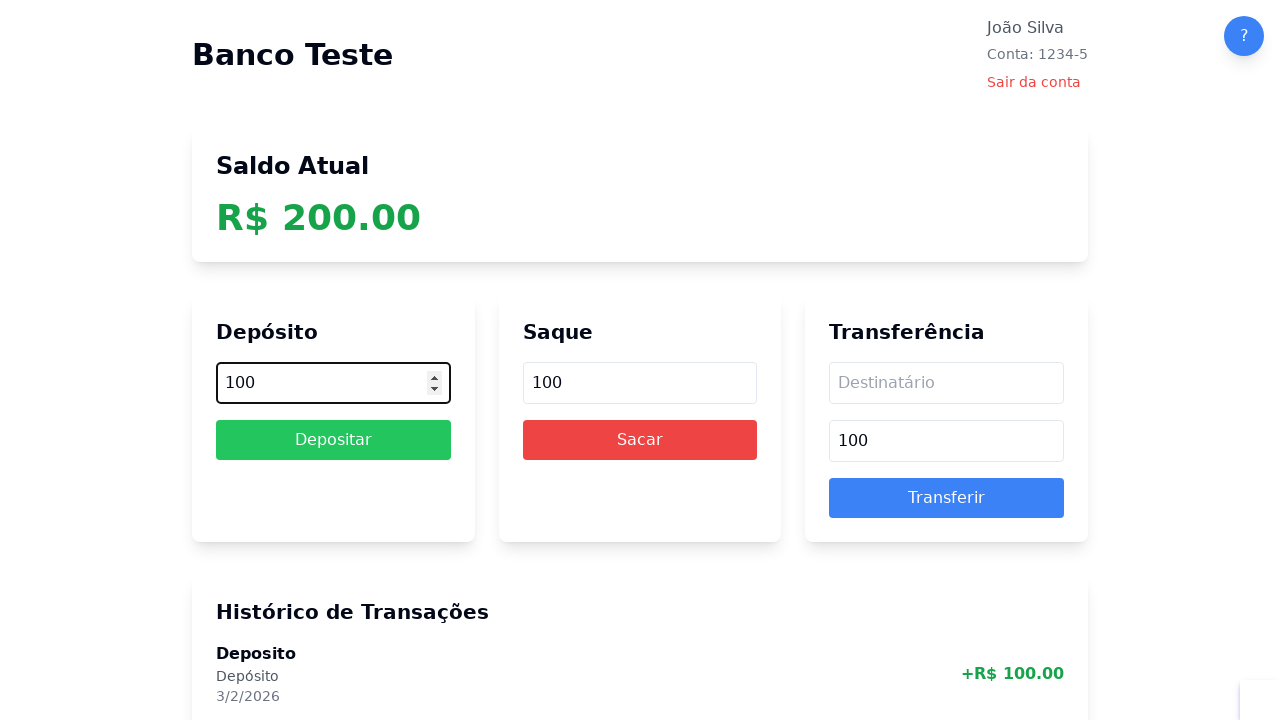

Clicked 'Depositar' button (iteration 3/10) at (333, 440) on internal:role=button[name="Depositar"i]
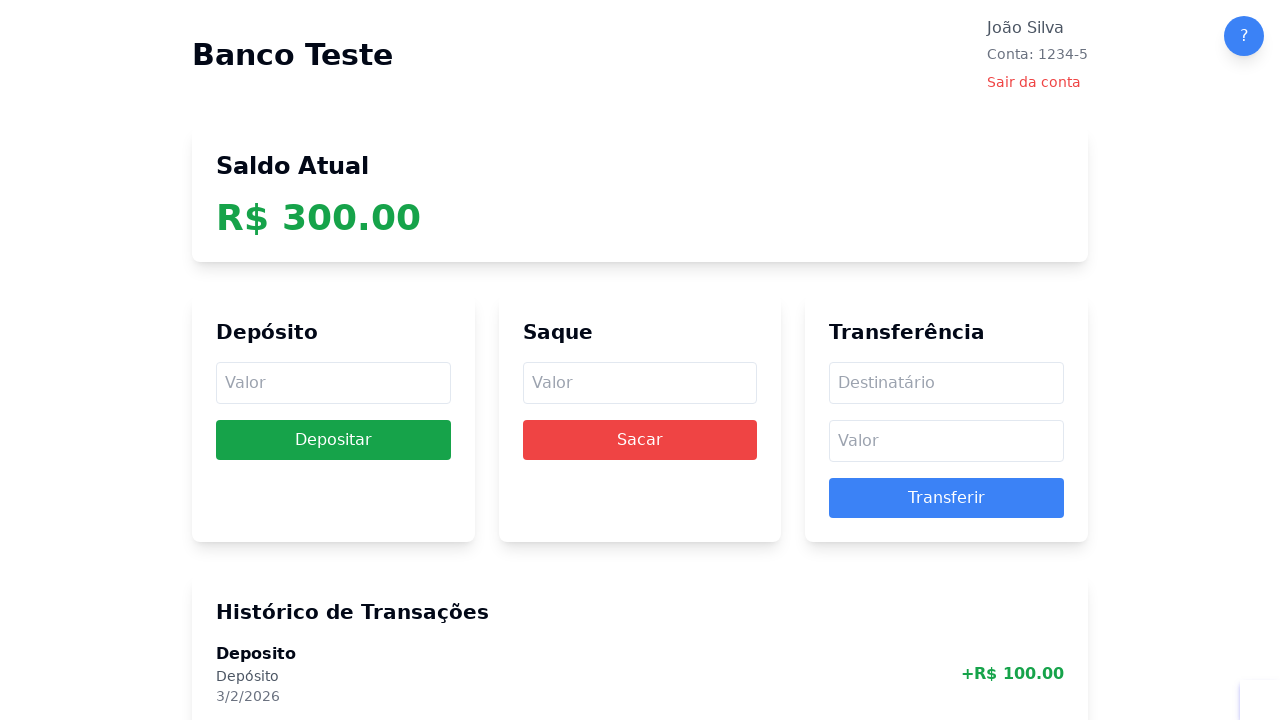

Clicked deposit value field (iteration 4/10) at (333, 383) on internal:attr=[placeholder="Valor"i] >> nth=0
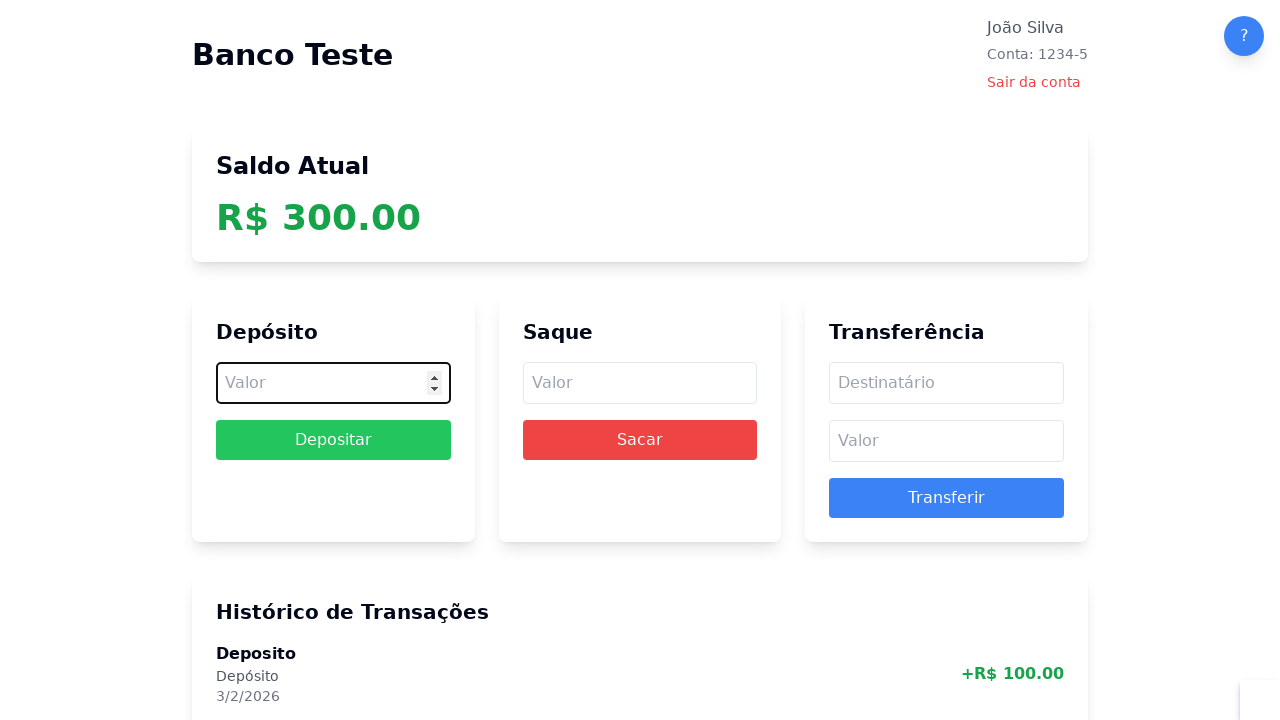

Entered deposit amount: 100 (iteration 4/10) on internal:attr=[placeholder="Valor"i] >> nth=0
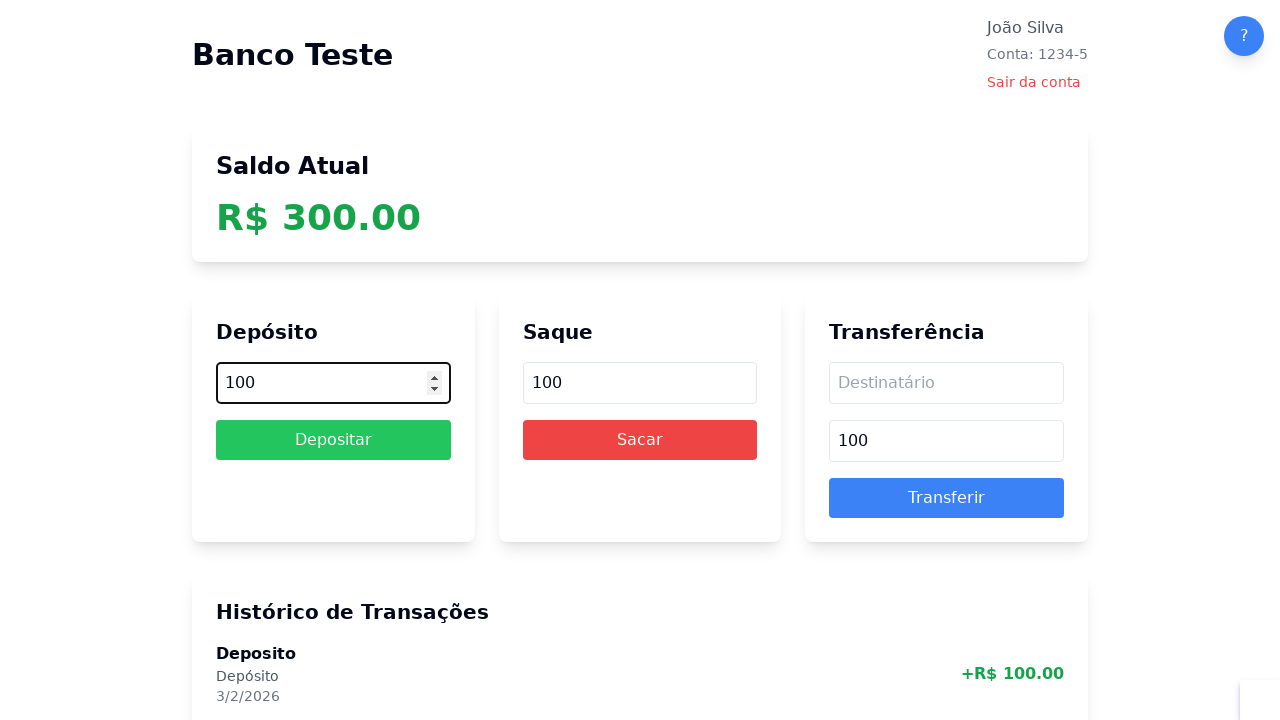

Clicked 'Depositar' button (iteration 4/10) at (333, 440) on internal:role=button[name="Depositar"i]
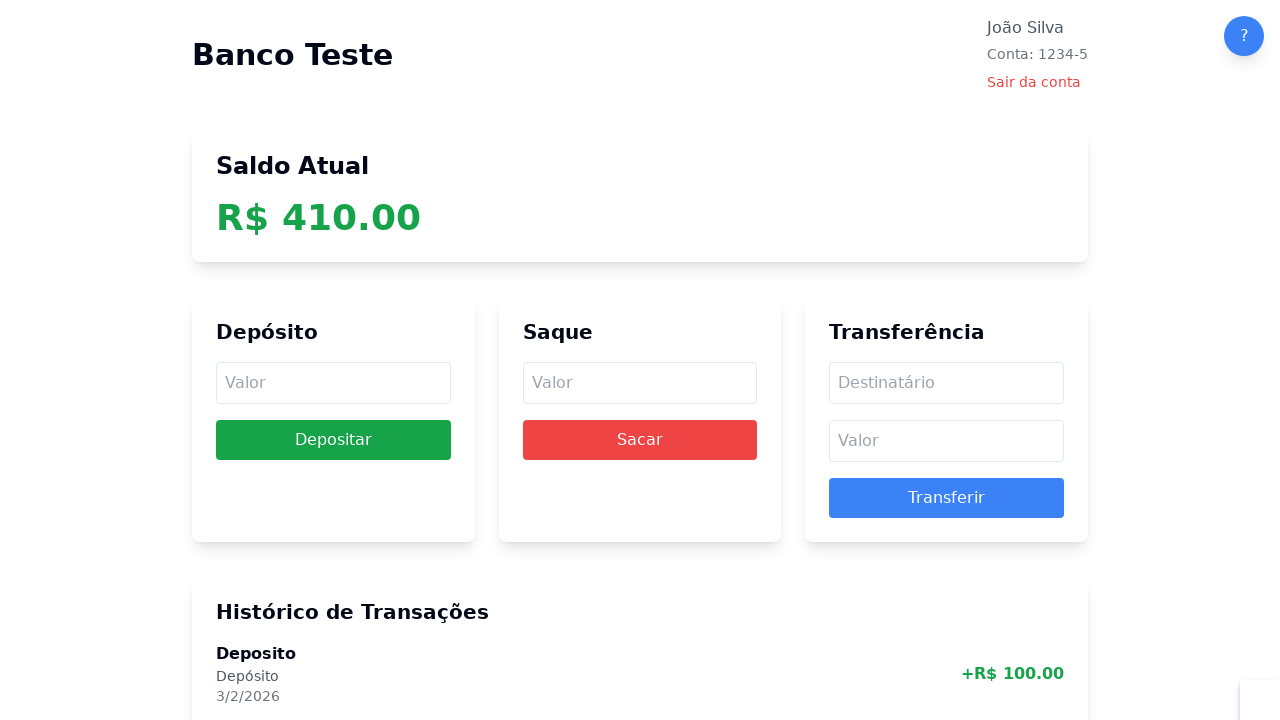

Clicked deposit value field (iteration 5/10) at (333, 383) on internal:attr=[placeholder="Valor"i] >> nth=0
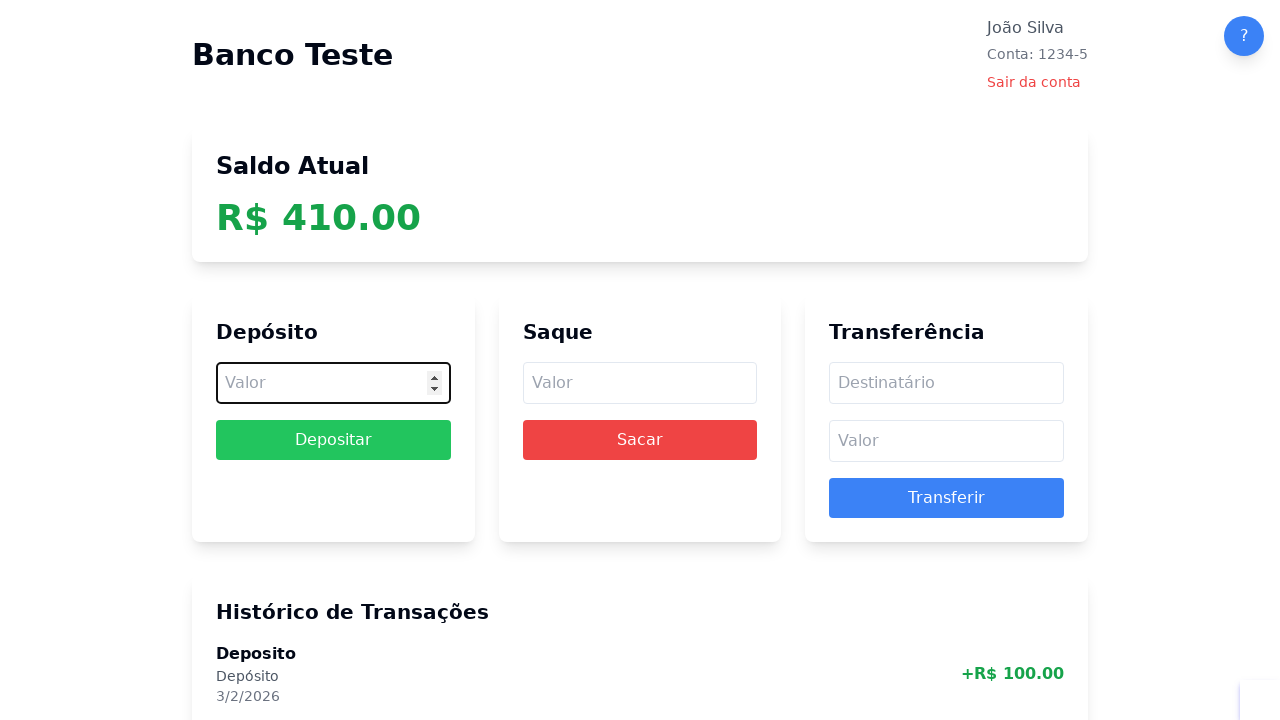

Entered deposit amount: 100 (iteration 5/10) on internal:attr=[placeholder="Valor"i] >> nth=0
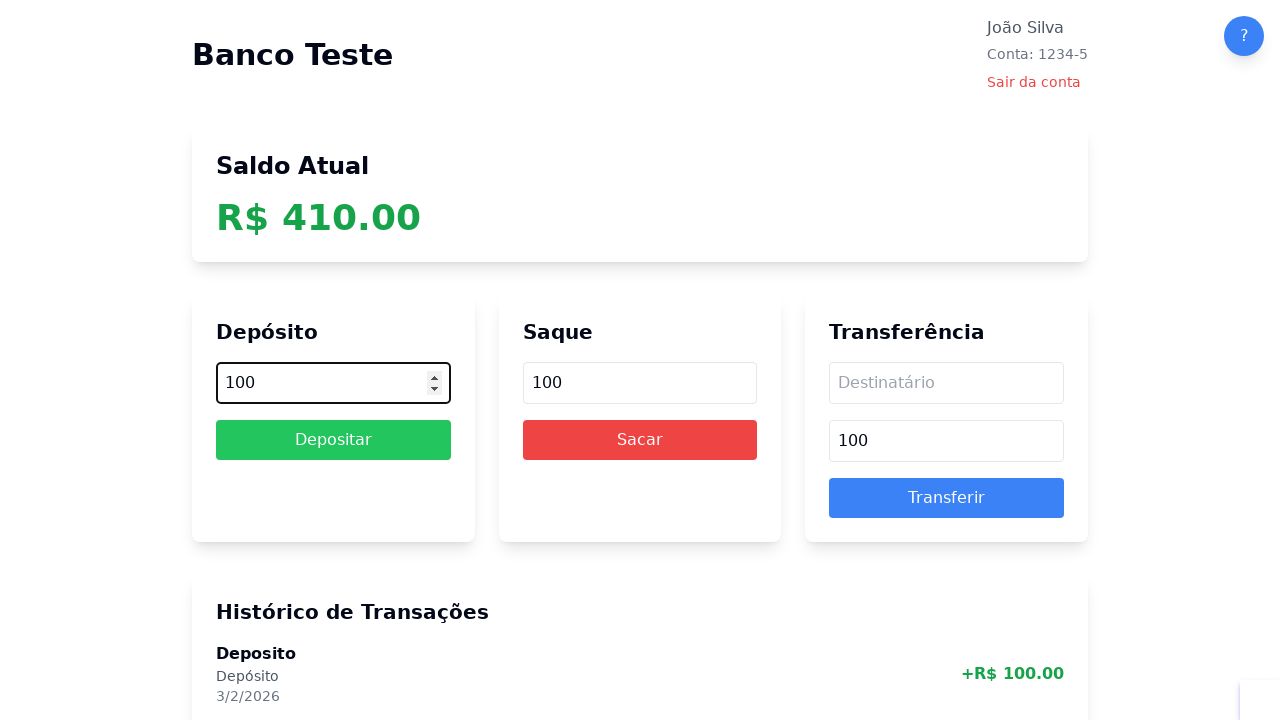

Clicked 'Depositar' button (iteration 5/10) at (333, 440) on internal:role=button[name="Depositar"i]
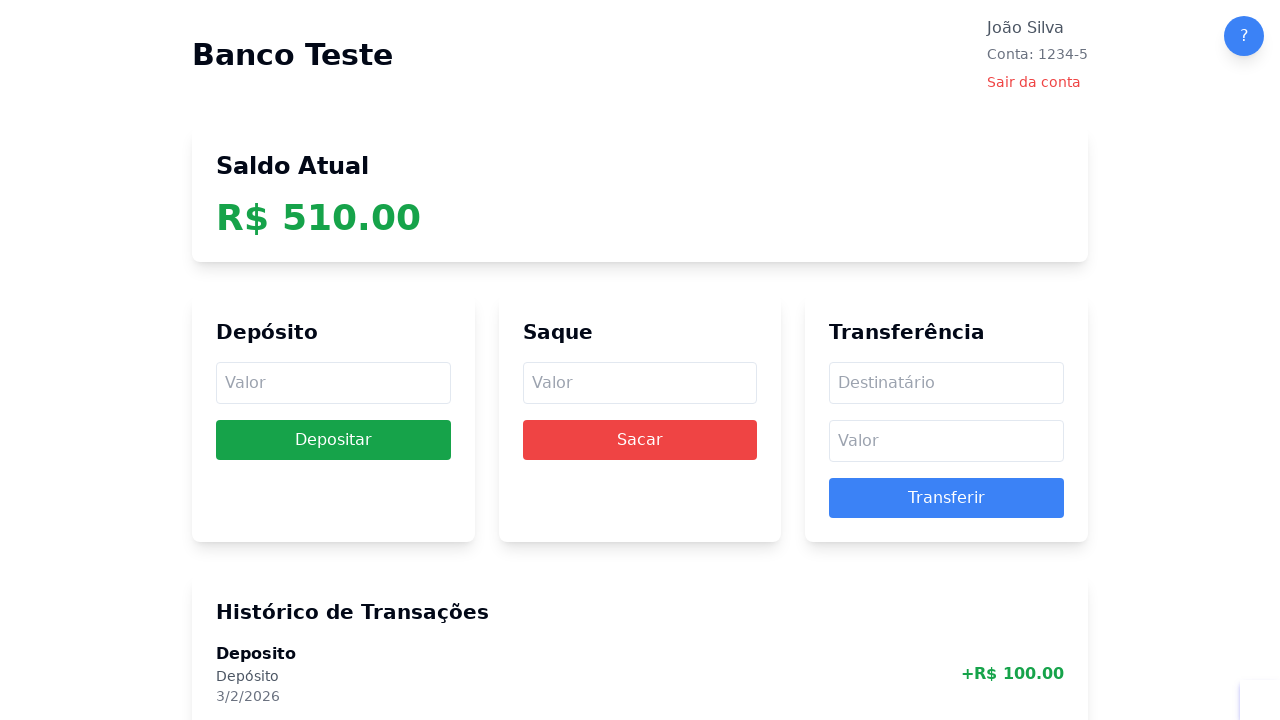

Clicked deposit value field (iteration 6/10) at (333, 383) on internal:attr=[placeholder="Valor"i] >> nth=0
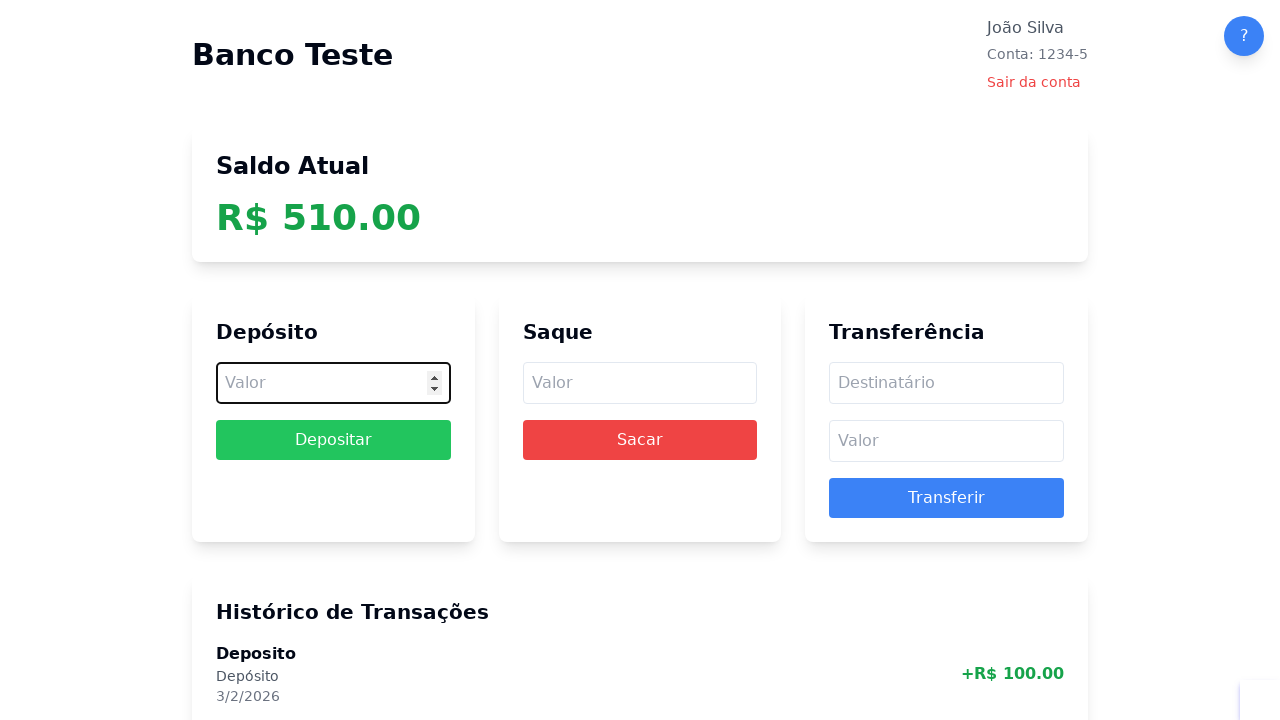

Entered deposit amount: 100 (iteration 6/10) on internal:attr=[placeholder="Valor"i] >> nth=0
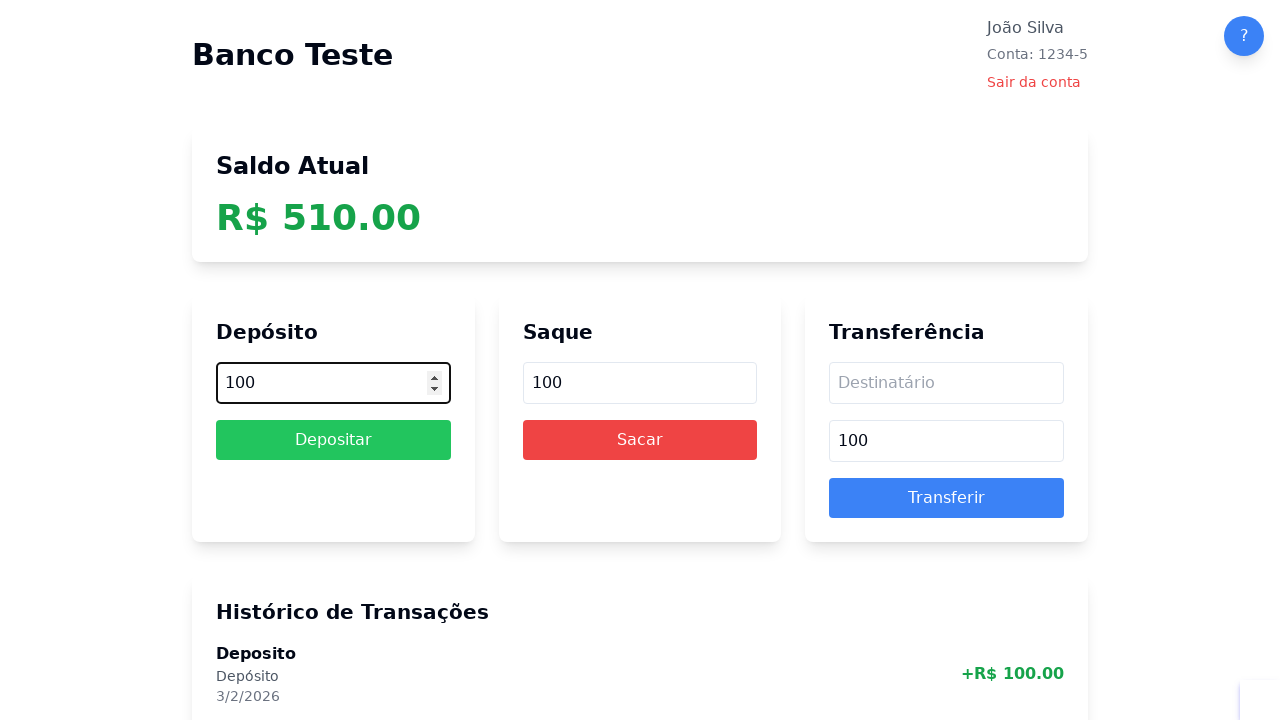

Clicked 'Depositar' button (iteration 6/10) at (333, 440) on internal:role=button[name="Depositar"i]
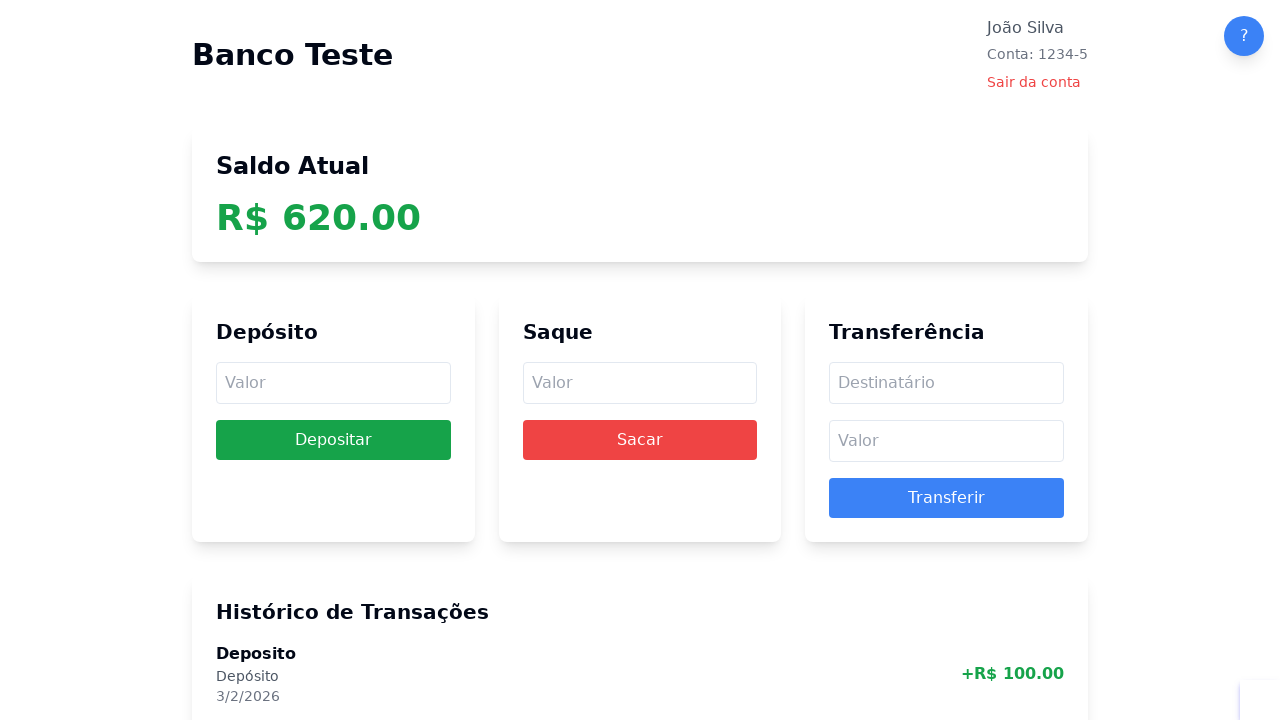

Clicked deposit value field (iteration 7/10) at (333, 383) on internal:attr=[placeholder="Valor"i] >> nth=0
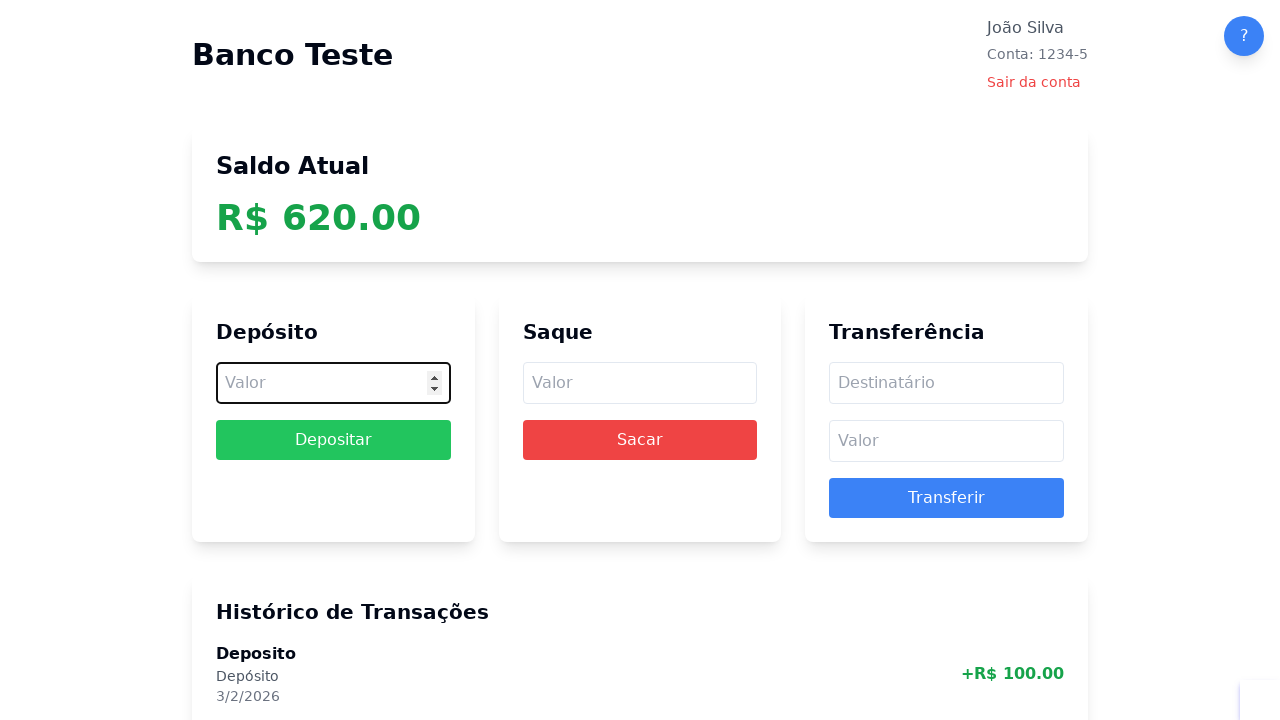

Entered deposit amount: 100 (iteration 7/10) on internal:attr=[placeholder="Valor"i] >> nth=0
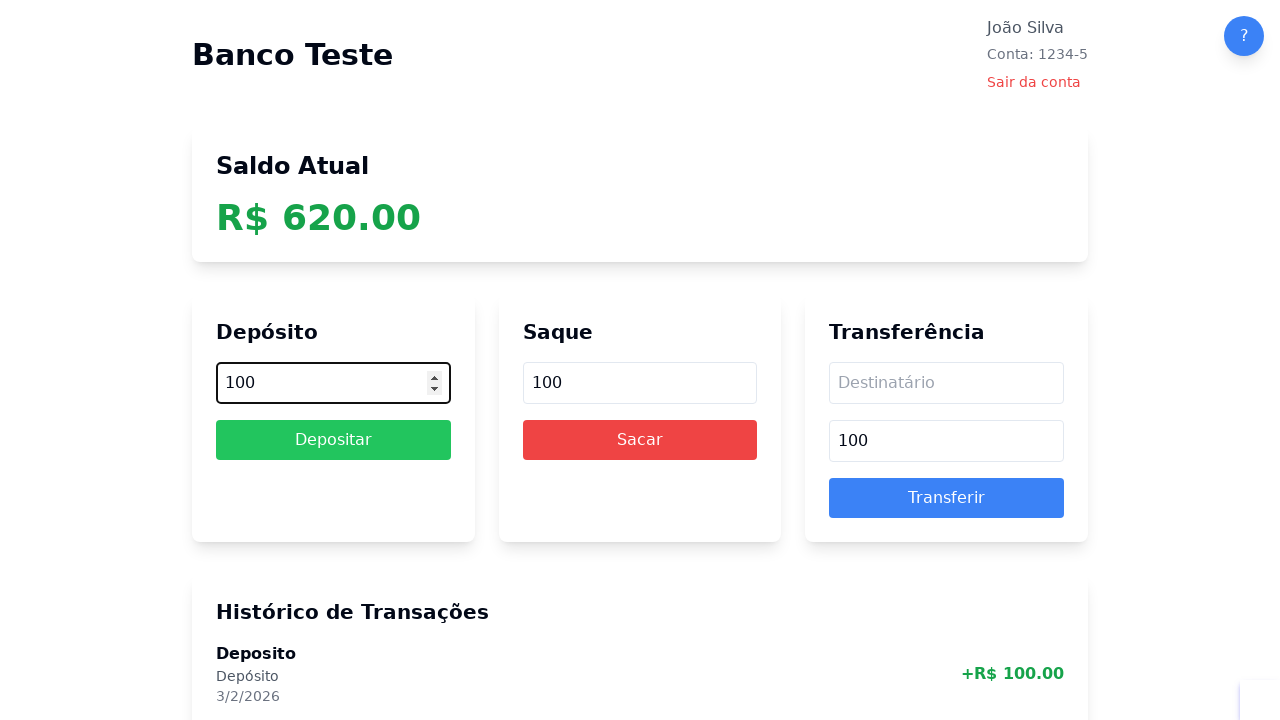

Clicked 'Depositar' button (iteration 7/10) at (333, 440) on internal:role=button[name="Depositar"i]
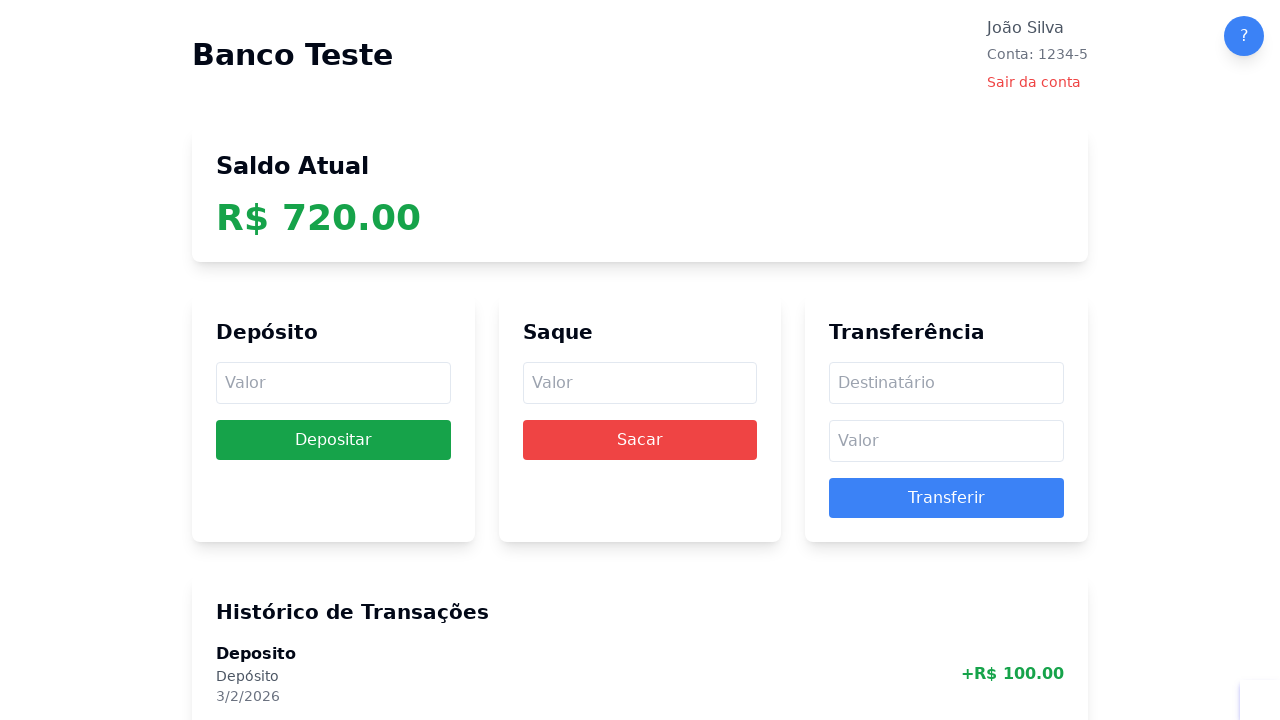

Clicked deposit value field (iteration 8/10) at (333, 383) on internal:attr=[placeholder="Valor"i] >> nth=0
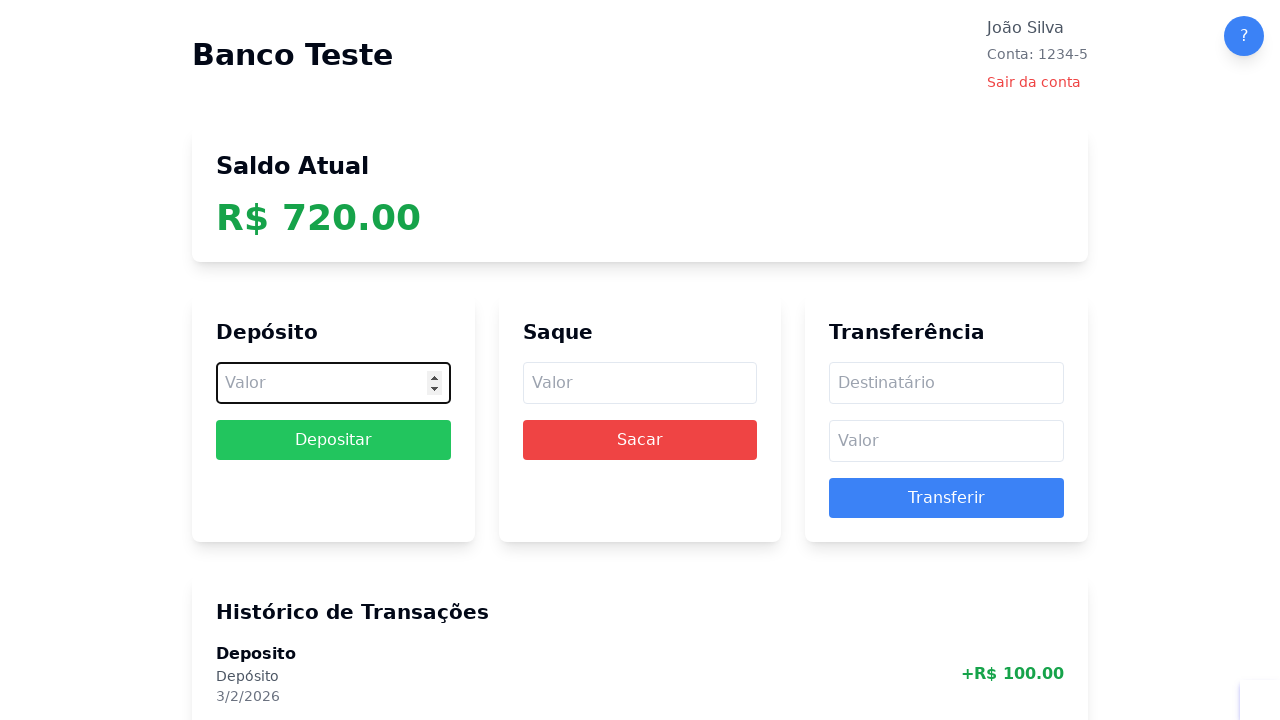

Entered deposit amount: 100 (iteration 8/10) on internal:attr=[placeholder="Valor"i] >> nth=0
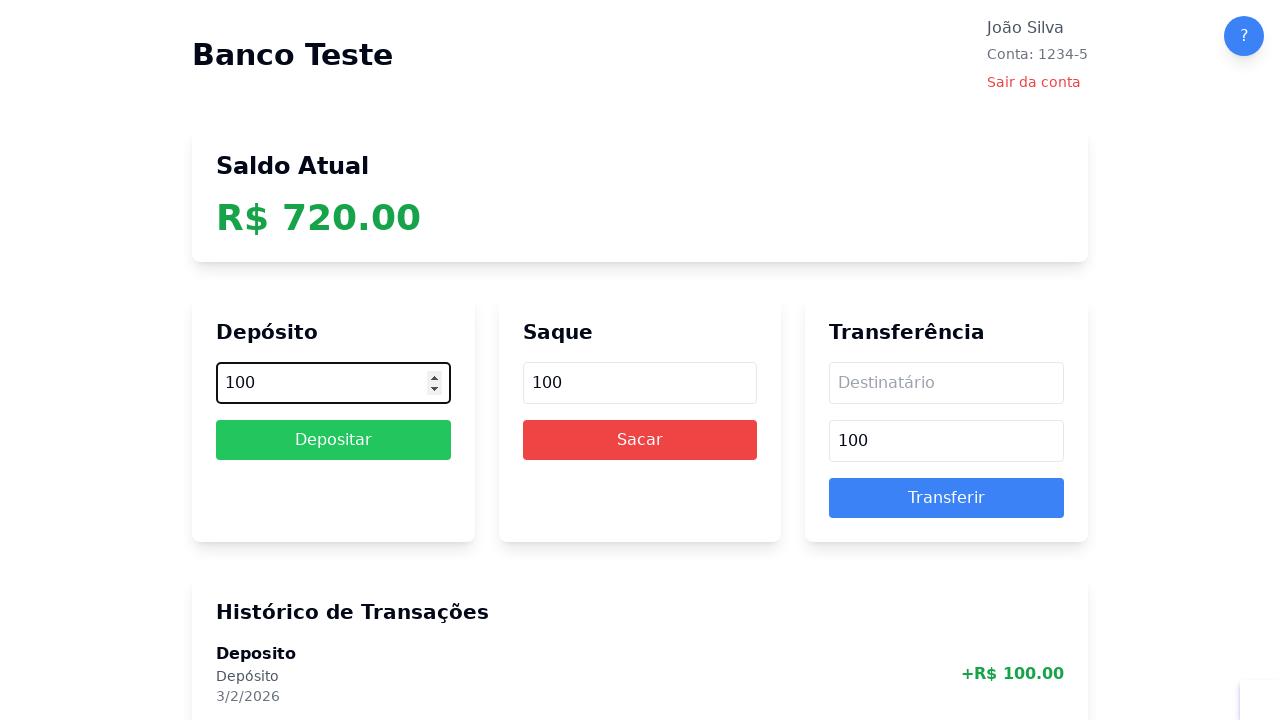

Clicked 'Depositar' button (iteration 8/10) at (333, 440) on internal:role=button[name="Depositar"i]
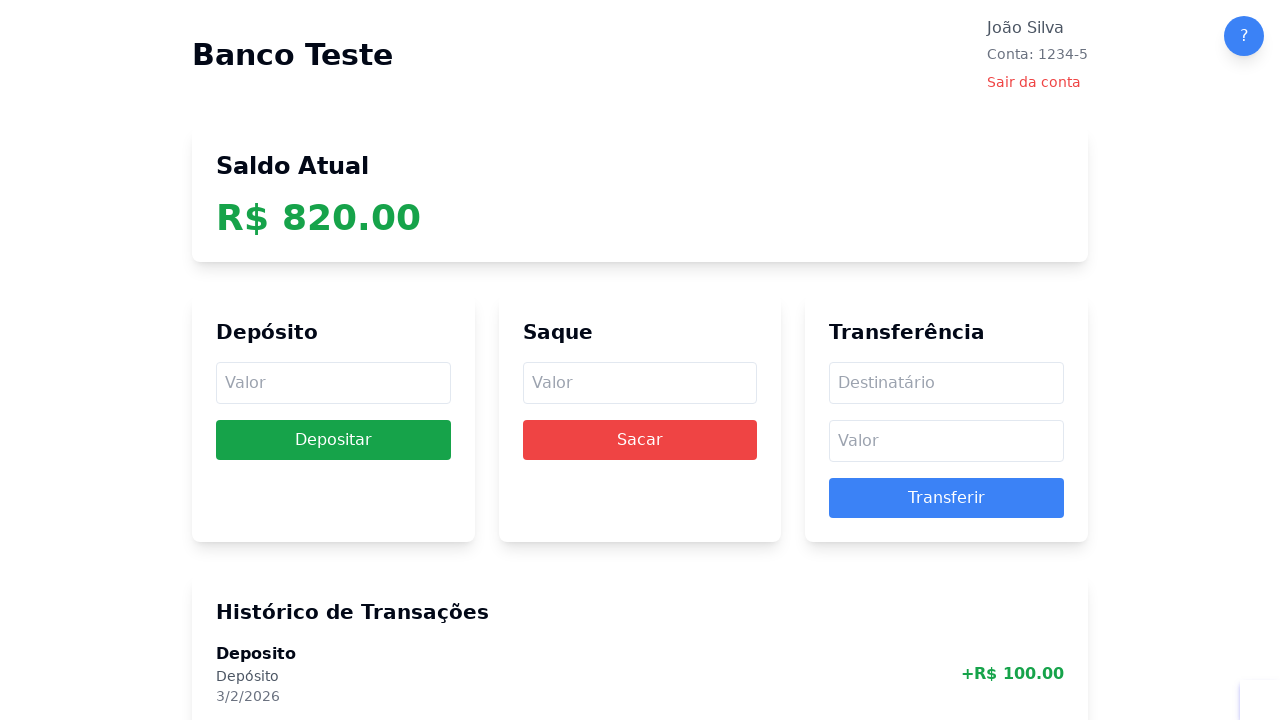

Clicked deposit value field (iteration 9/10) at (333, 383) on internal:attr=[placeholder="Valor"i] >> nth=0
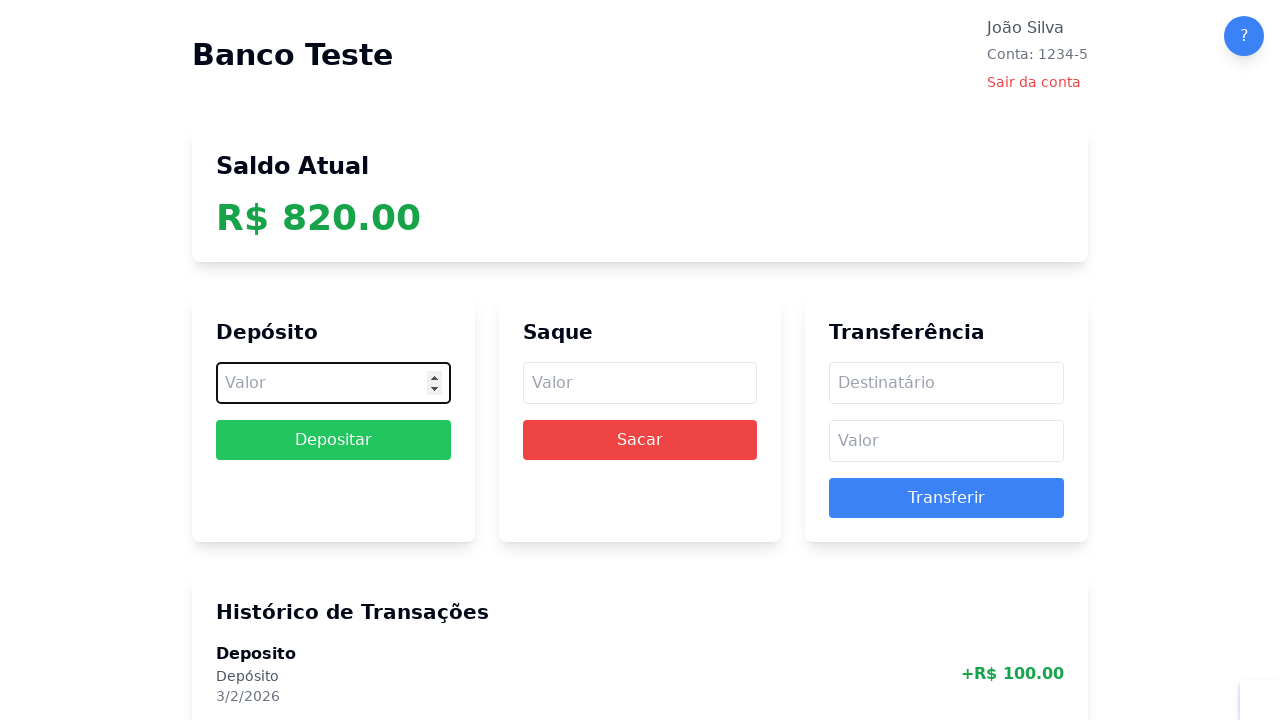

Entered deposit amount: 100 (iteration 9/10) on internal:attr=[placeholder="Valor"i] >> nth=0
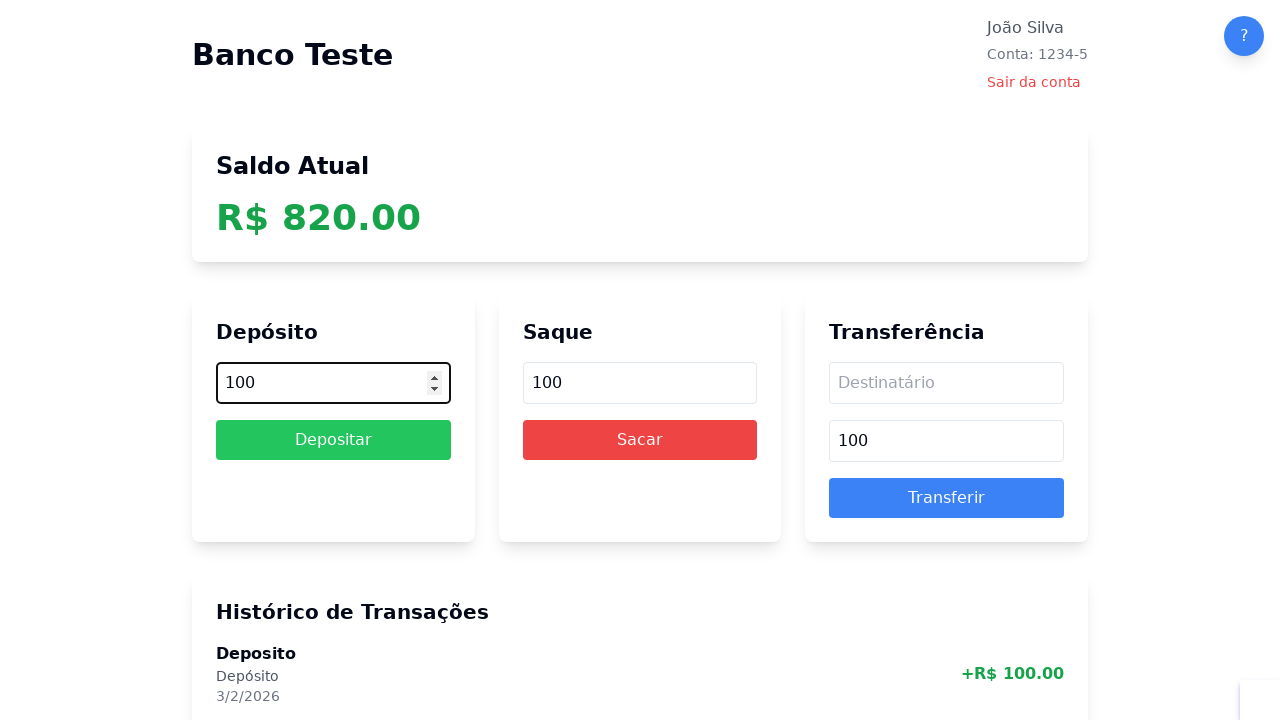

Clicked 'Depositar' button (iteration 9/10) at (333, 440) on internal:role=button[name="Depositar"i]
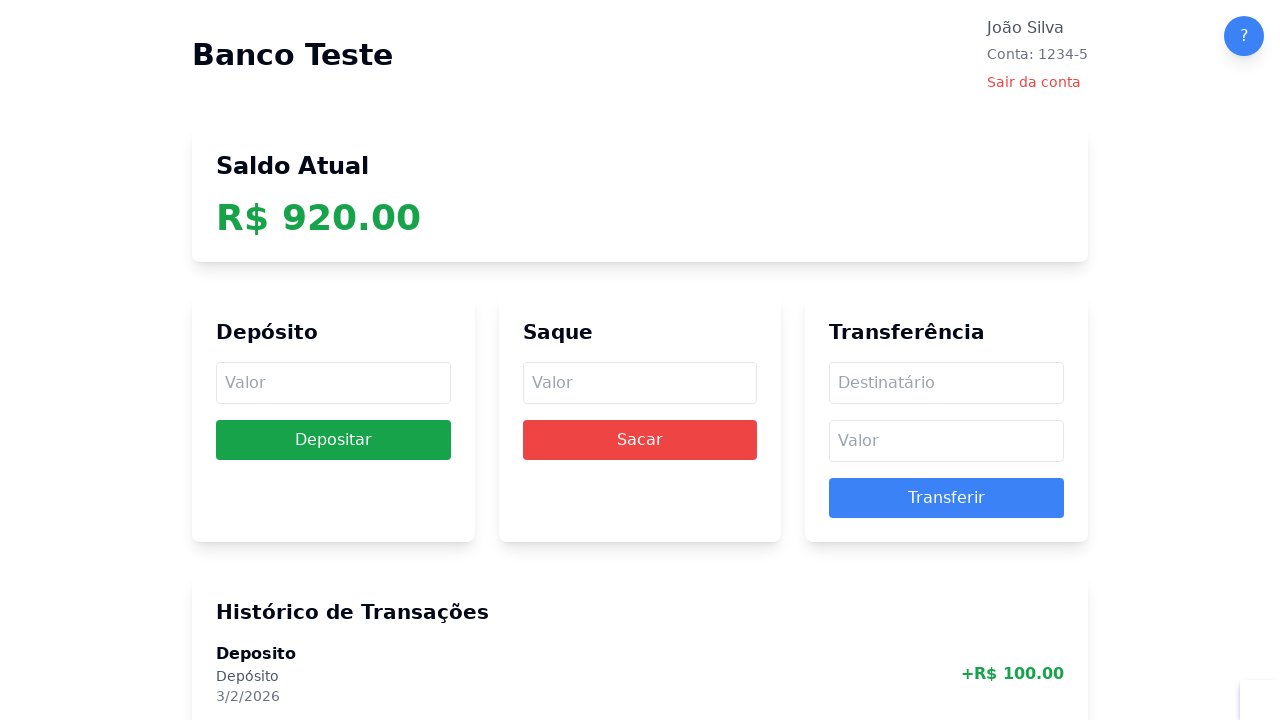

Clicked deposit value field (iteration 10/10) at (333, 383) on internal:attr=[placeholder="Valor"i] >> nth=0
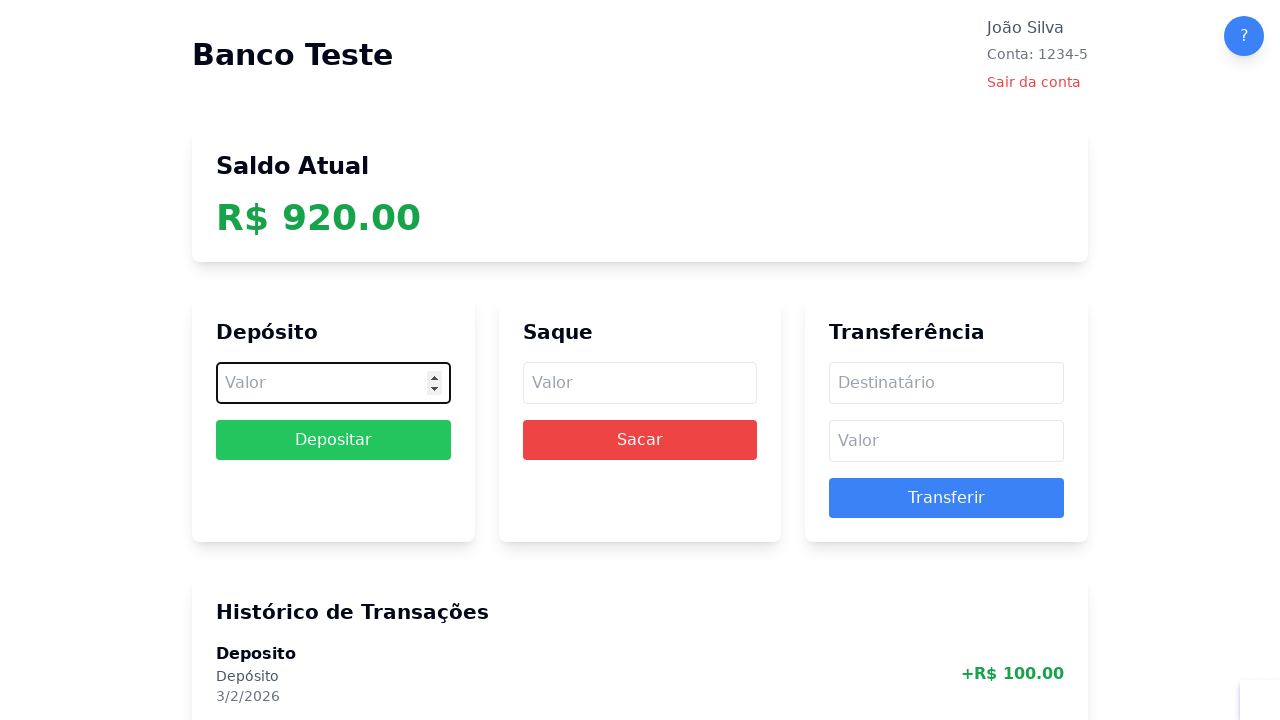

Entered deposit amount: 100 (iteration 10/10) on internal:attr=[placeholder="Valor"i] >> nth=0
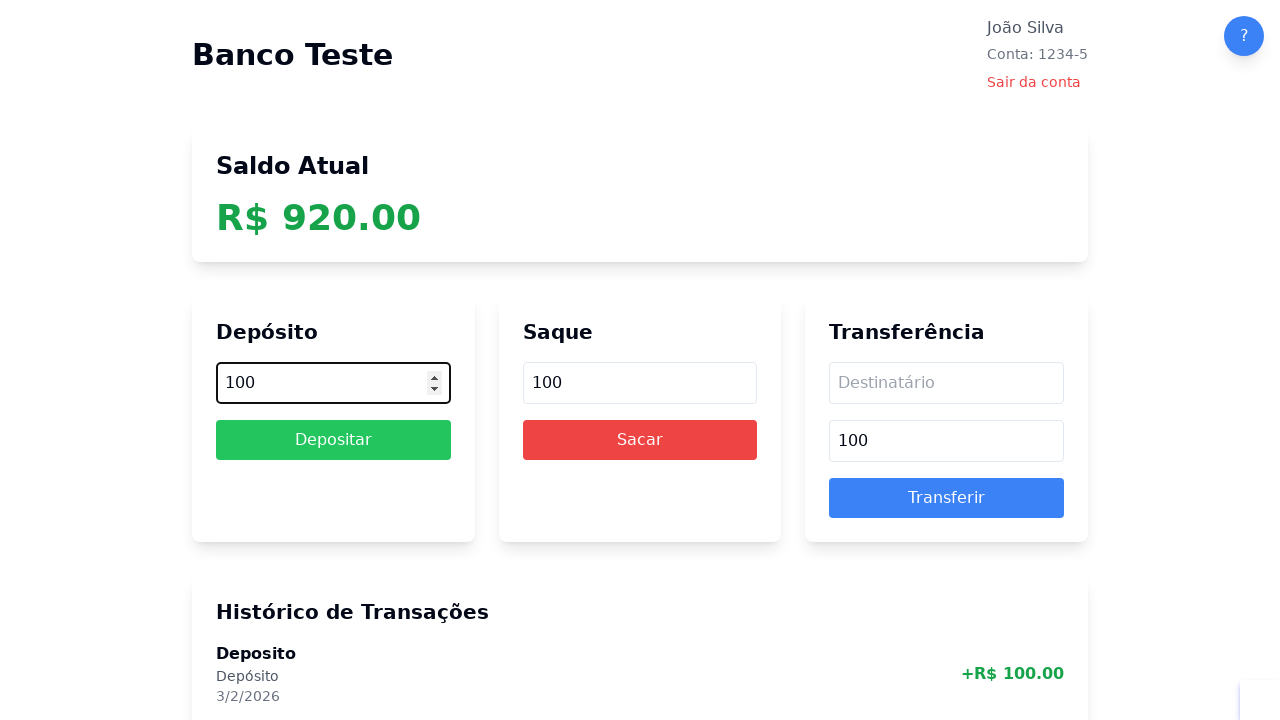

Clicked 'Depositar' button (iteration 10/10) at (333, 440) on internal:role=button[name="Depositar"i]
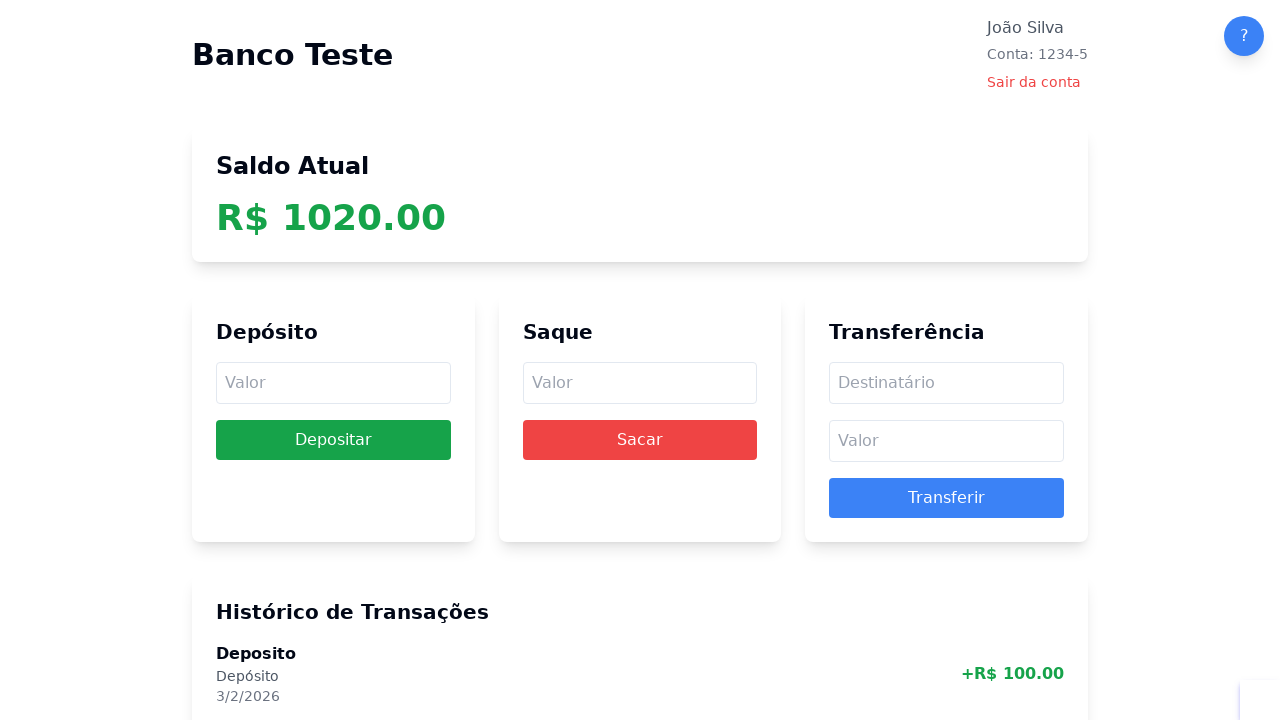

Clicked withdrawal value field (iteration 1/10) at (640, 383) on internal:attr=[placeholder="Valor"i] >> nth=1
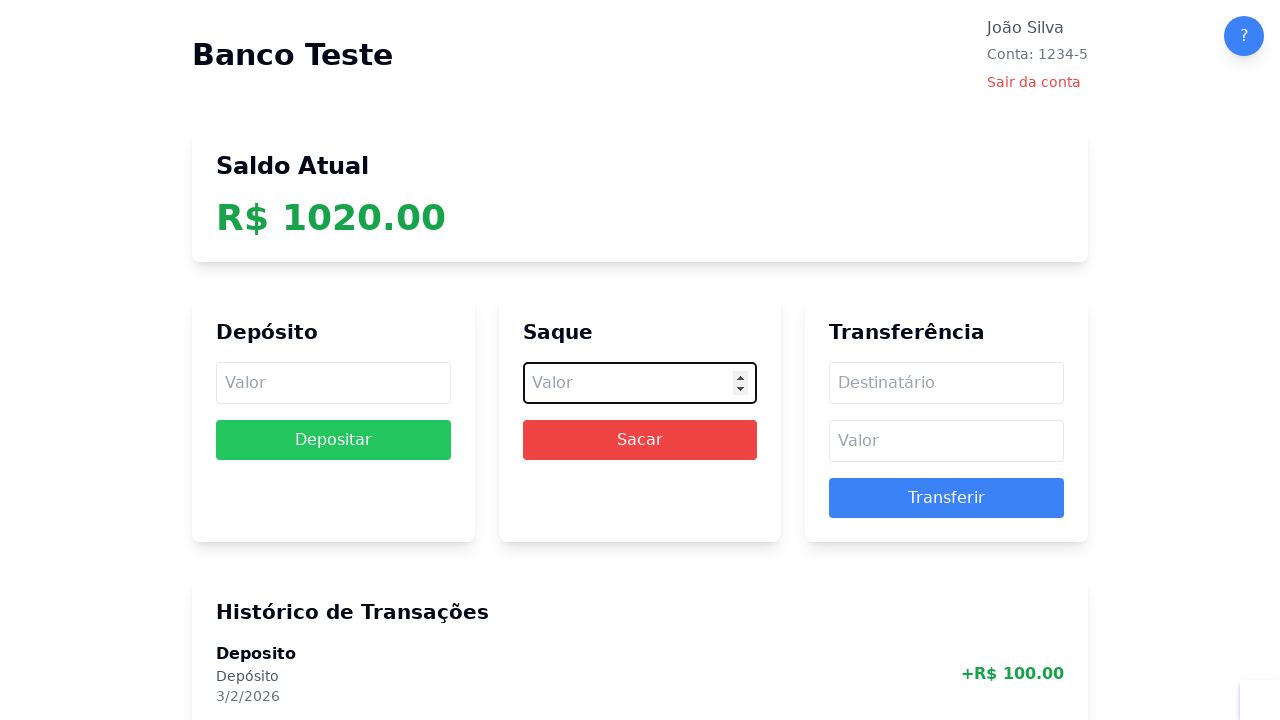

Entered withdrawal amount: 100 (iteration 1/10) on internal:attr=[placeholder="Valor"i] >> nth=1
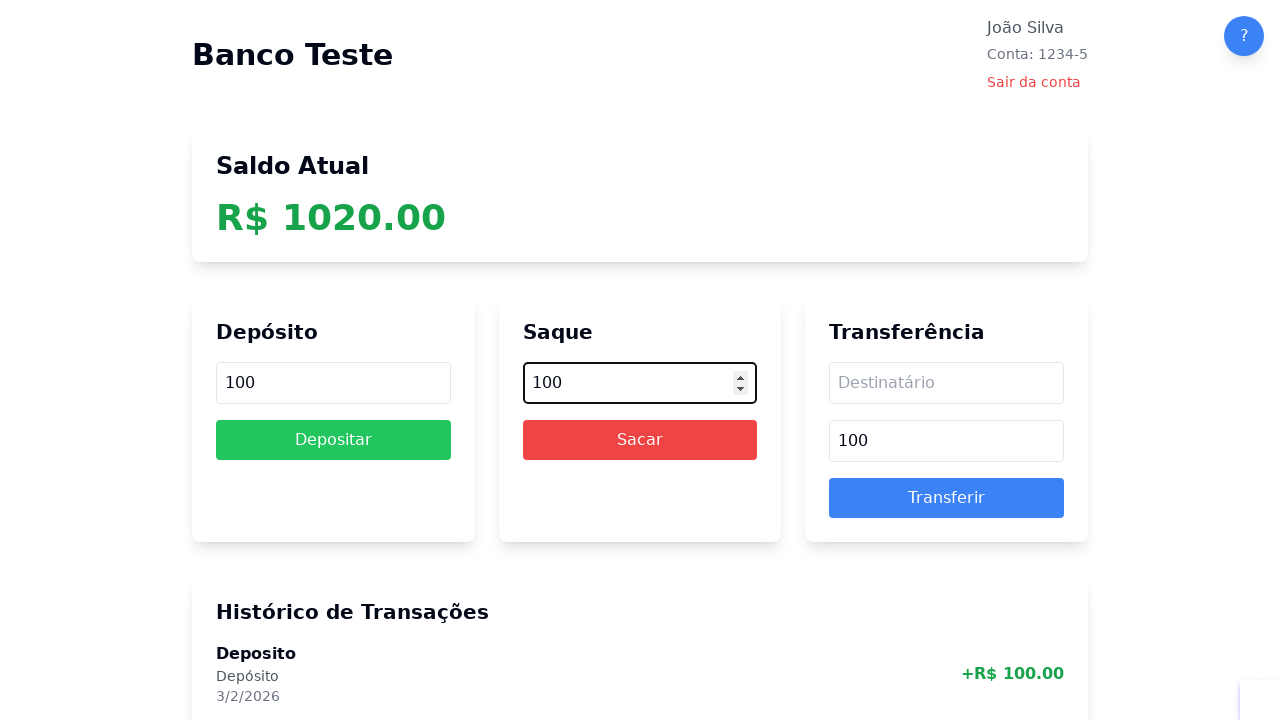

Clicked 'Sacar' button (iteration 1/10) at (640, 440) on internal:role=button[name="Sacar"i]
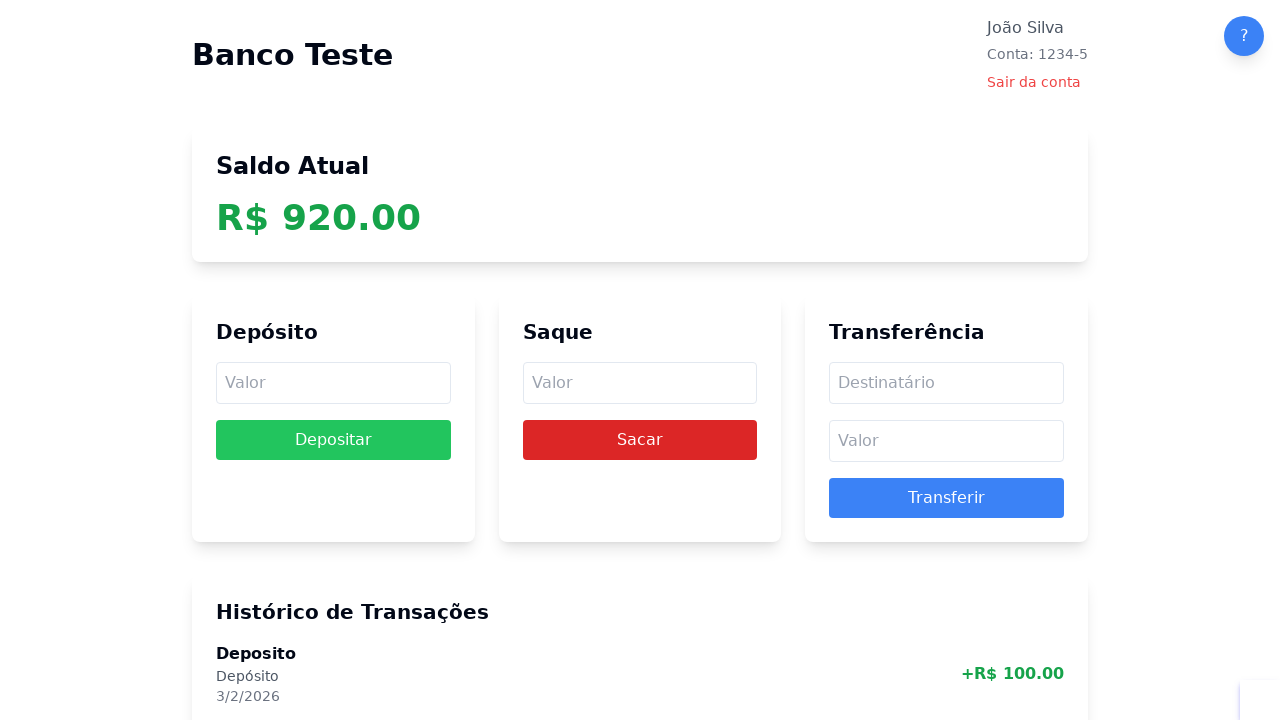

Clicked withdrawal value field (iteration 2/10) at (640, 383) on internal:attr=[placeholder="Valor"i] >> nth=1
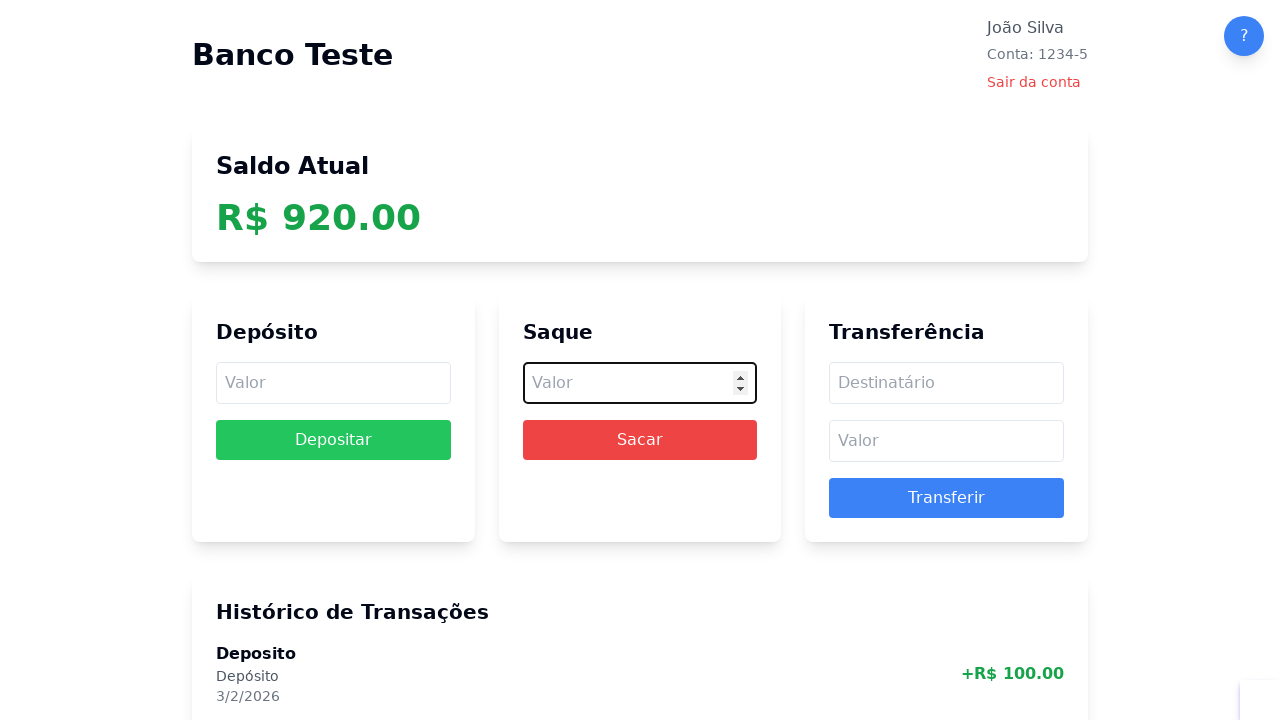

Entered withdrawal amount: 100 (iteration 2/10) on internal:attr=[placeholder="Valor"i] >> nth=1
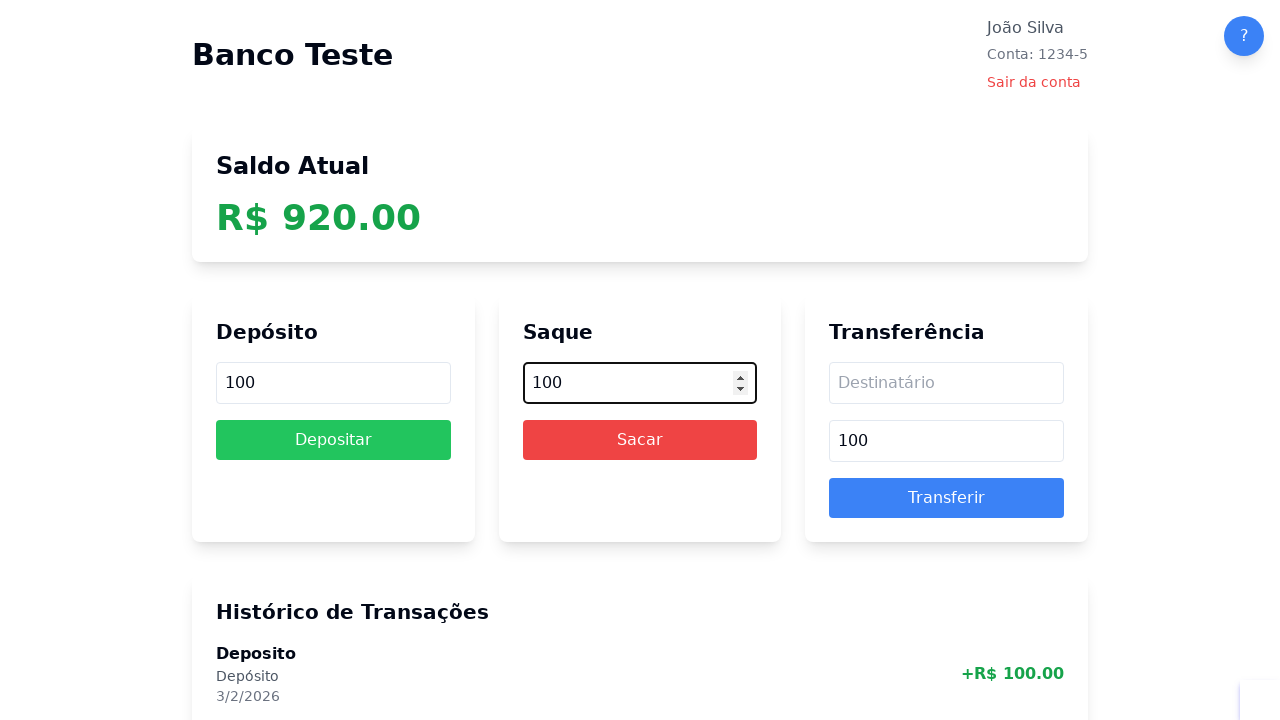

Clicked 'Sacar' button (iteration 2/10) at (640, 440) on internal:role=button[name="Sacar"i]
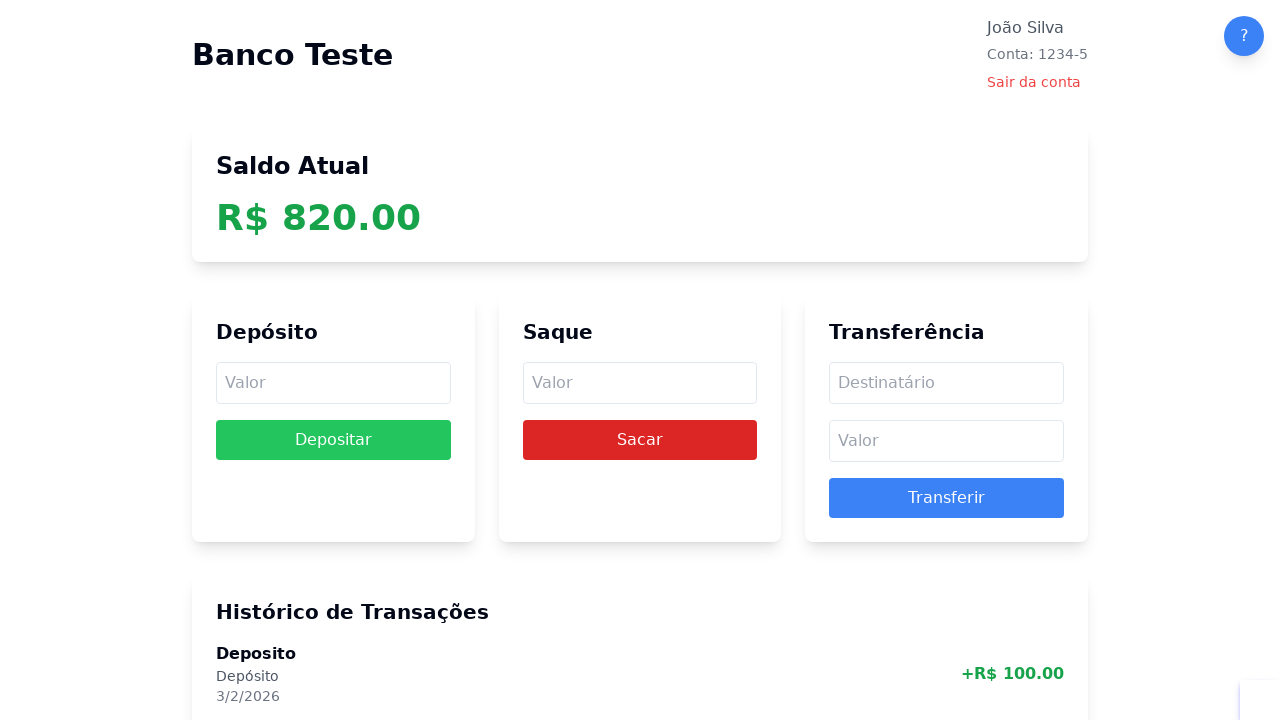

Clicked withdrawal value field (iteration 3/10) at (640, 383) on internal:attr=[placeholder="Valor"i] >> nth=1
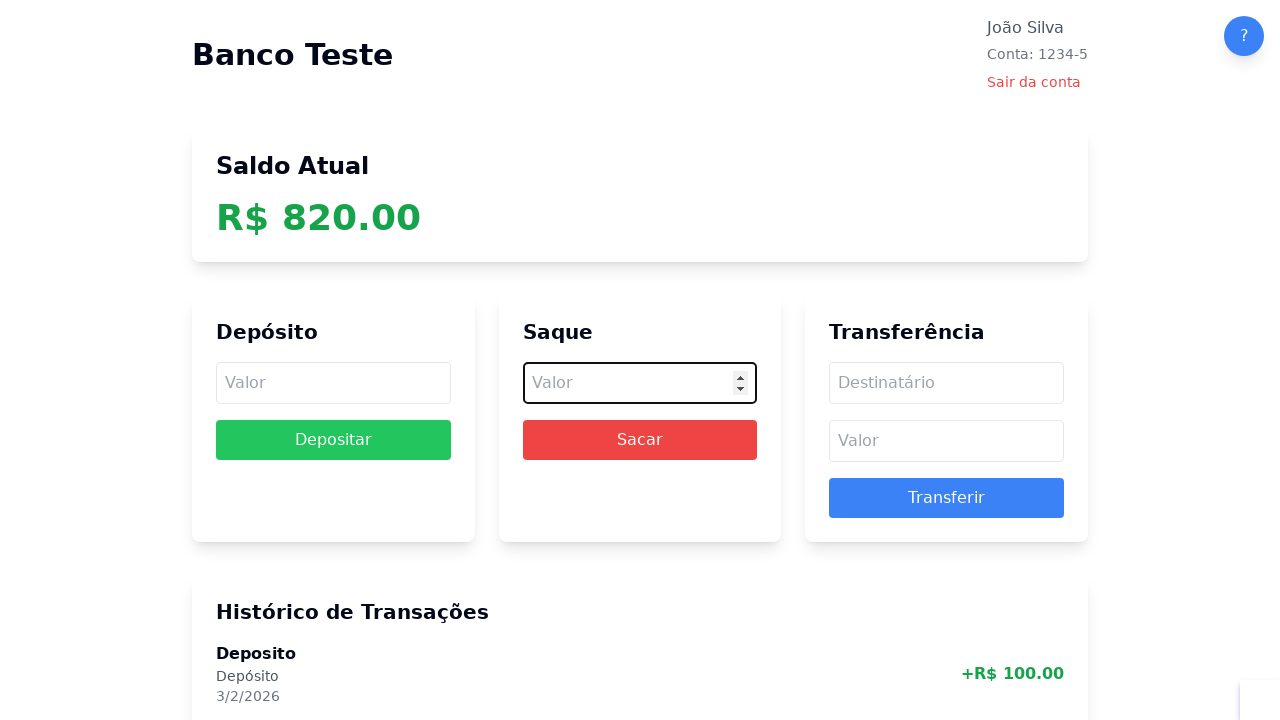

Entered withdrawal amount: 100 (iteration 3/10) on internal:attr=[placeholder="Valor"i] >> nth=1
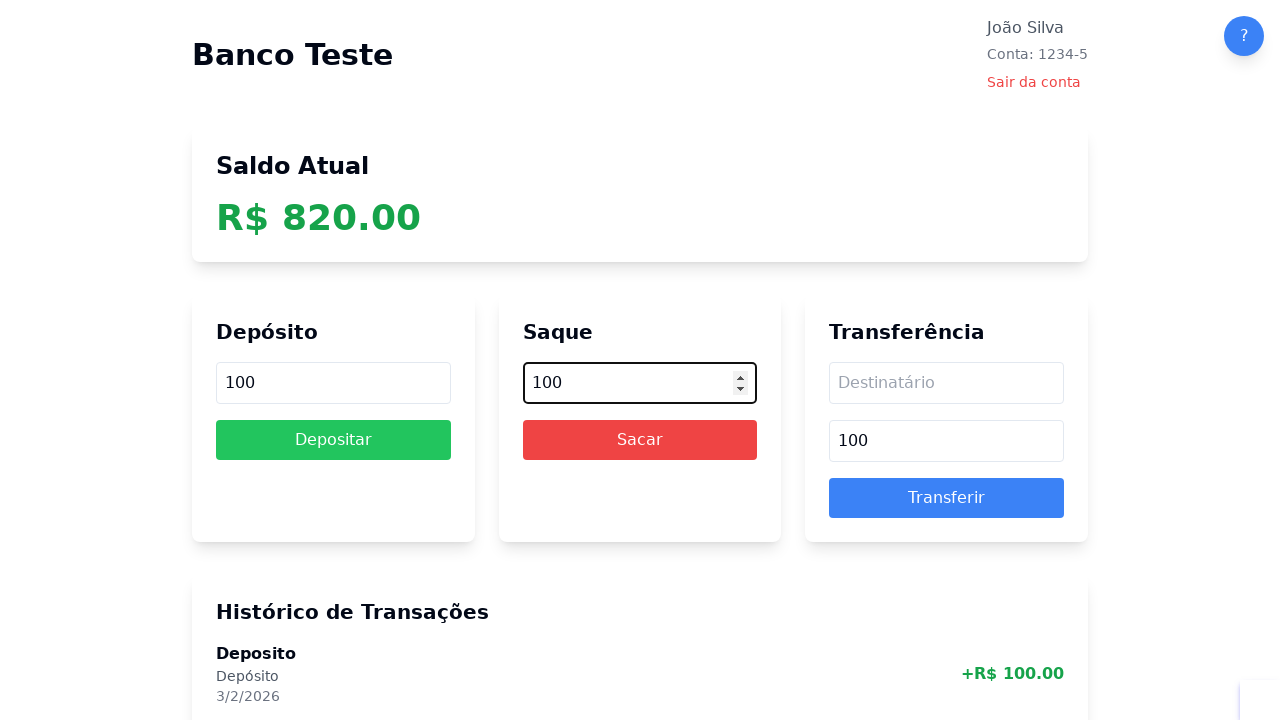

Clicked 'Sacar' button (iteration 3/10) at (640, 440) on internal:role=button[name="Sacar"i]
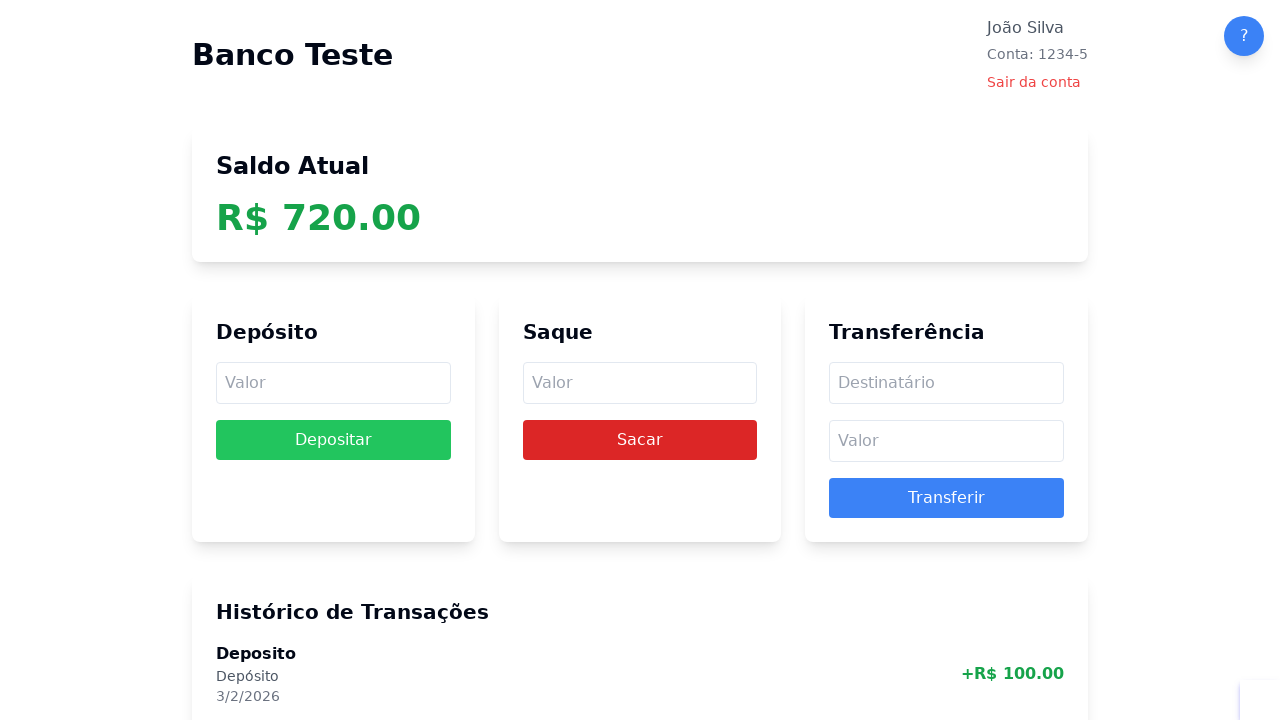

Clicked withdrawal value field (iteration 4/10) at (640, 383) on internal:attr=[placeholder="Valor"i] >> nth=1
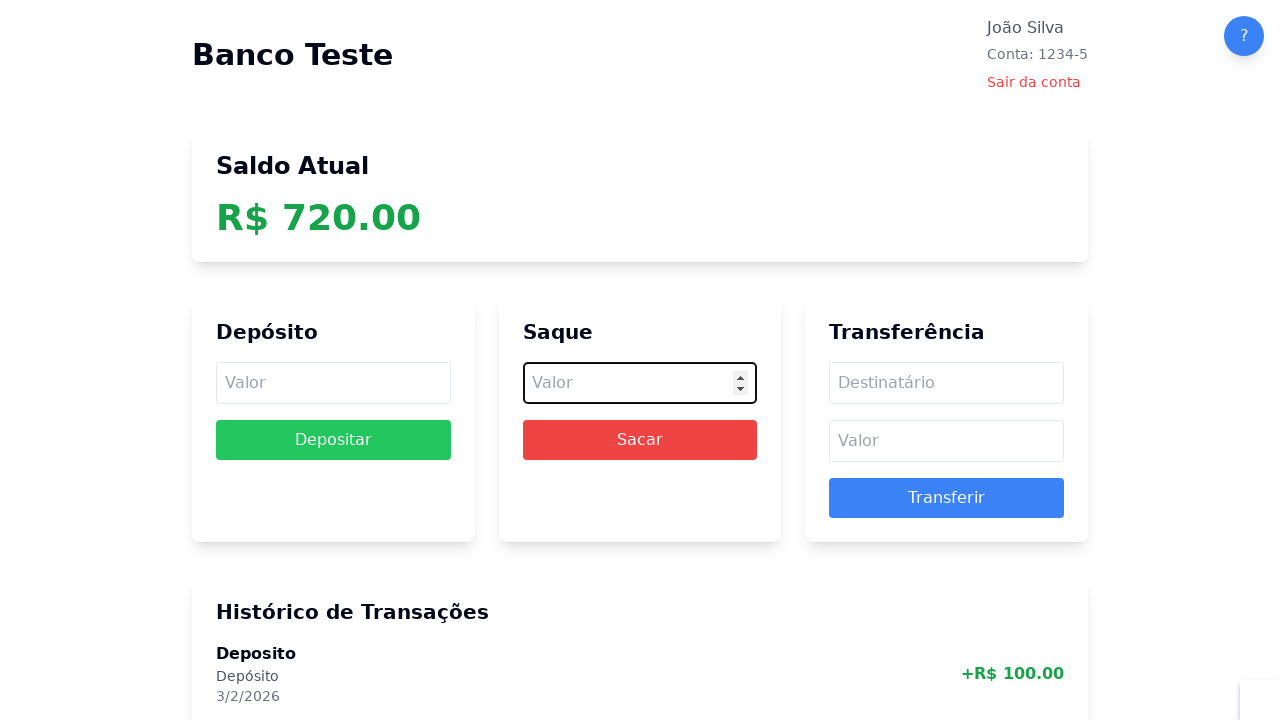

Entered withdrawal amount: 100 (iteration 4/10) on internal:attr=[placeholder="Valor"i] >> nth=1
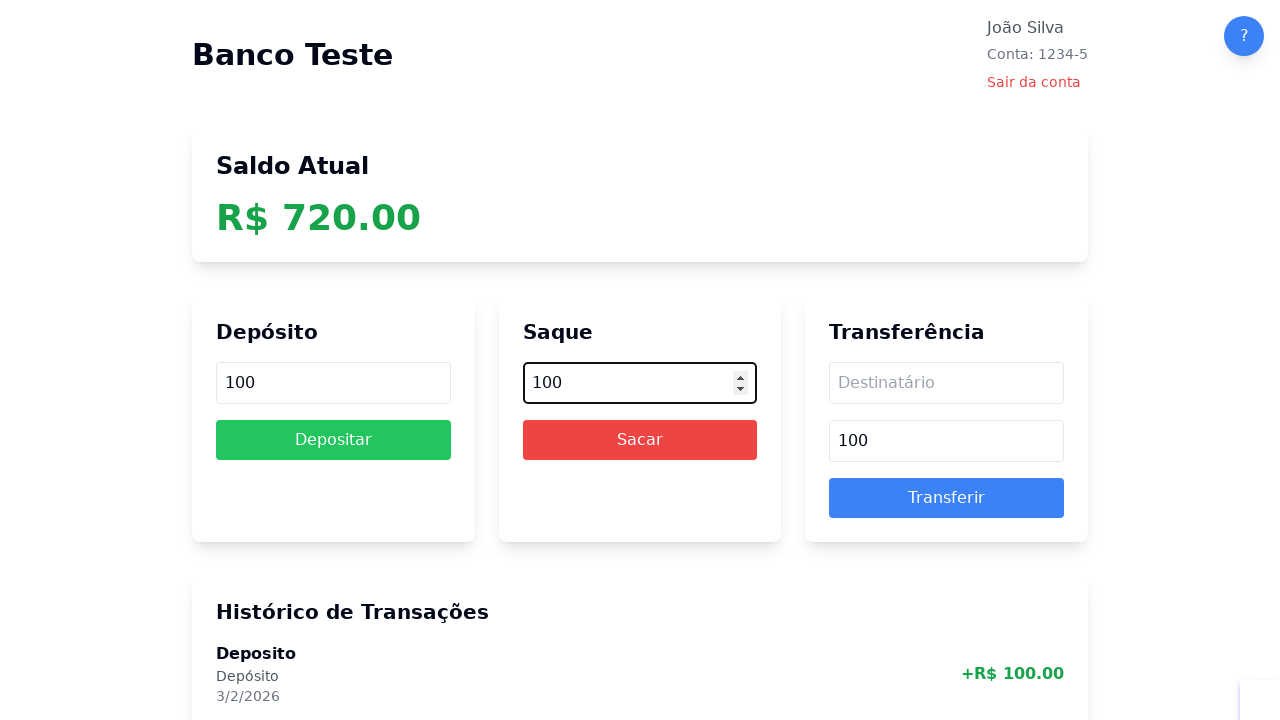

Clicked 'Sacar' button (iteration 4/10) at (640, 440) on internal:role=button[name="Sacar"i]
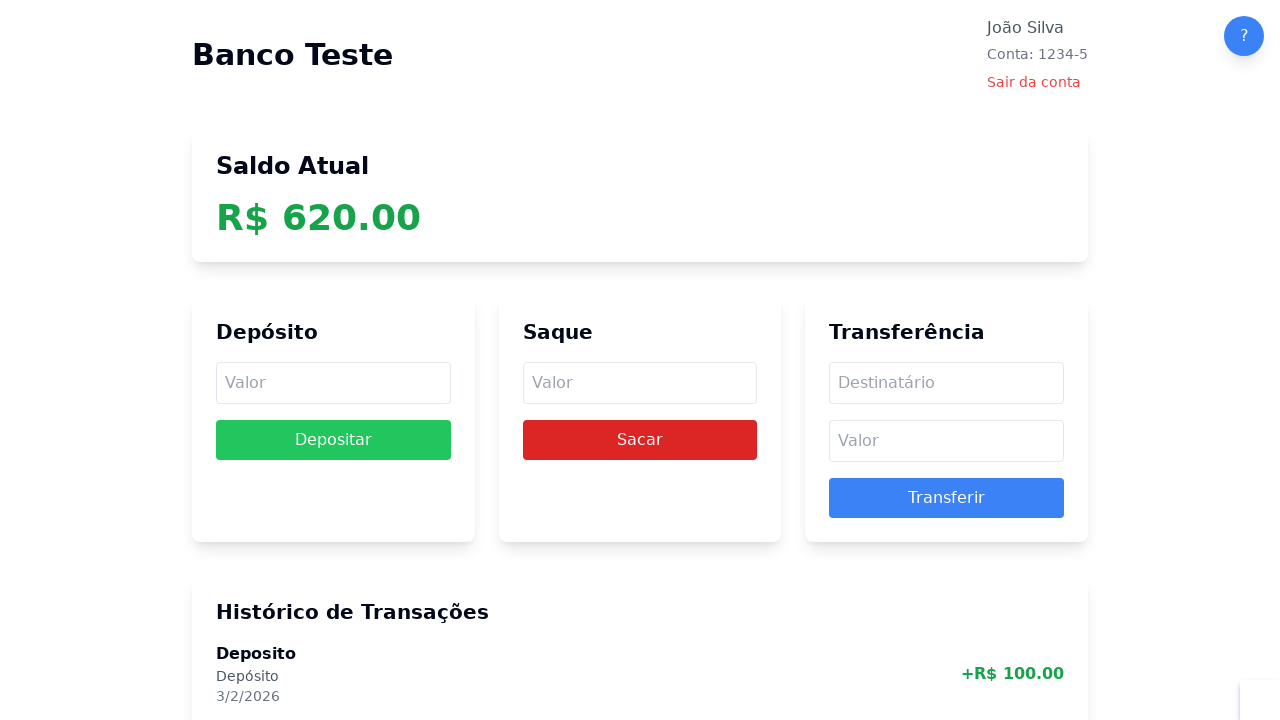

Clicked withdrawal value field (iteration 5/10) at (640, 383) on internal:attr=[placeholder="Valor"i] >> nth=1
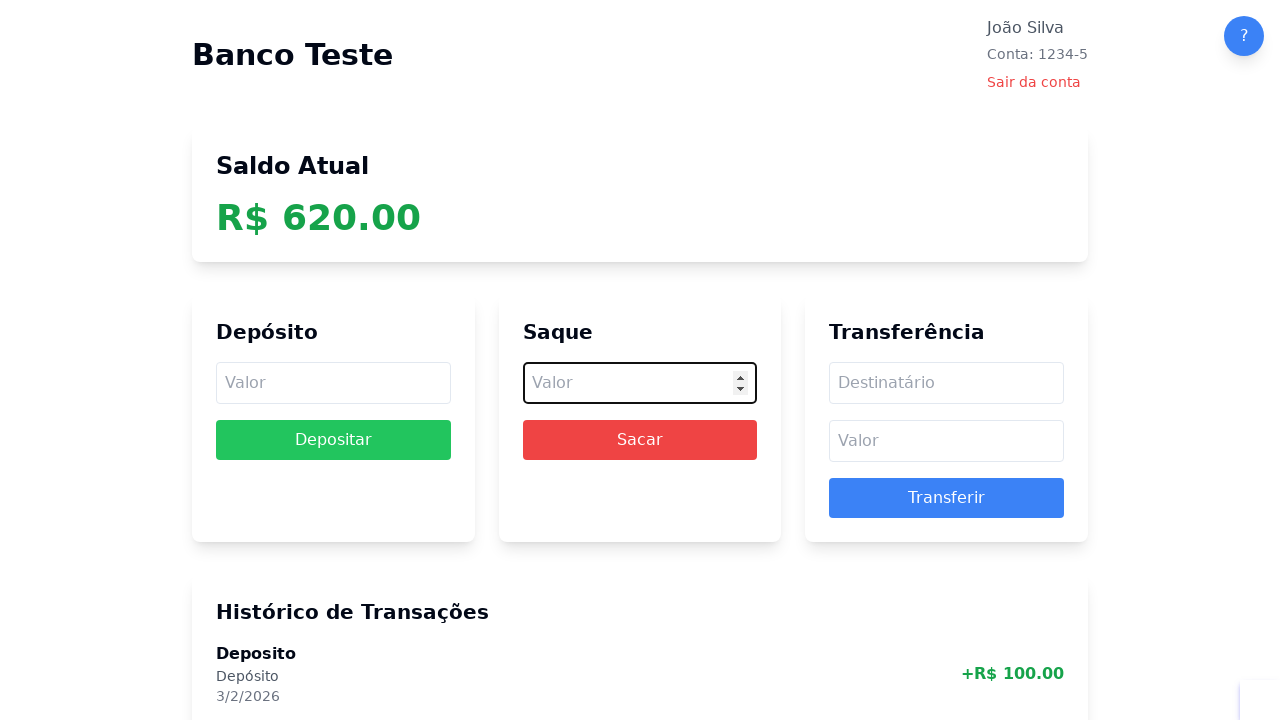

Entered withdrawal amount: 100 (iteration 5/10) on internal:attr=[placeholder="Valor"i] >> nth=1
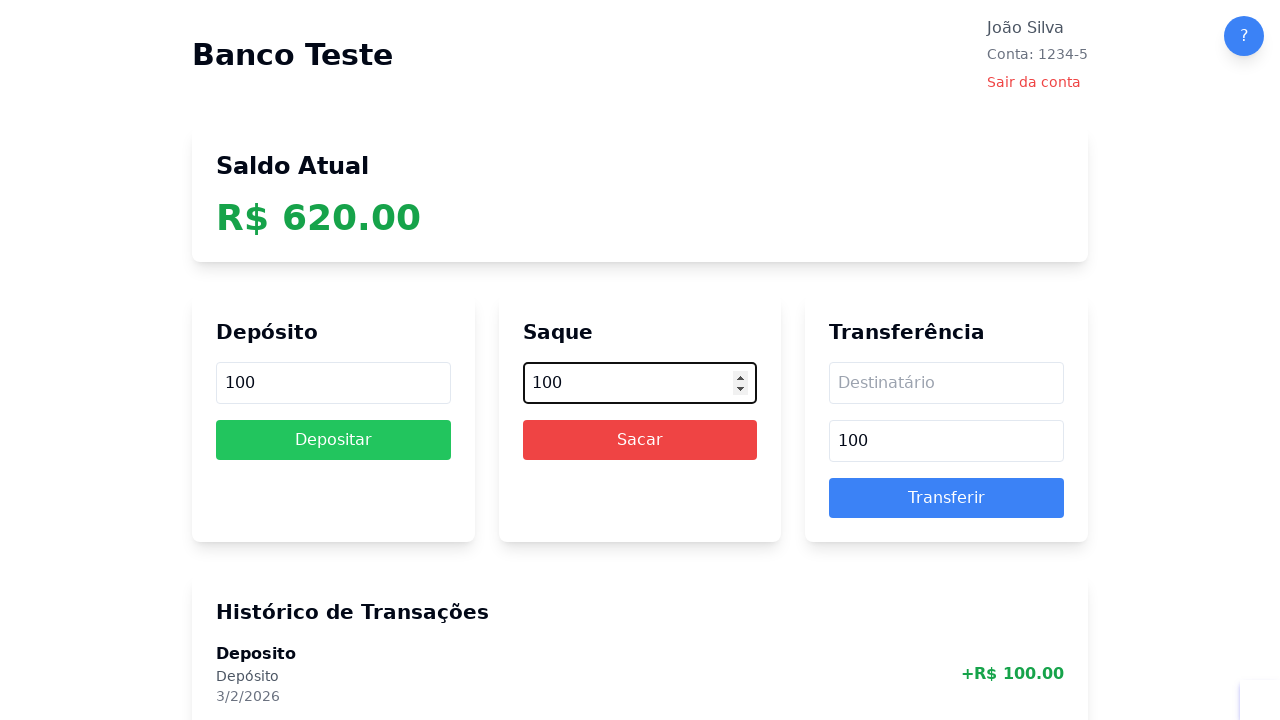

Clicked 'Sacar' button (iteration 5/10) at (640, 440) on internal:role=button[name="Sacar"i]
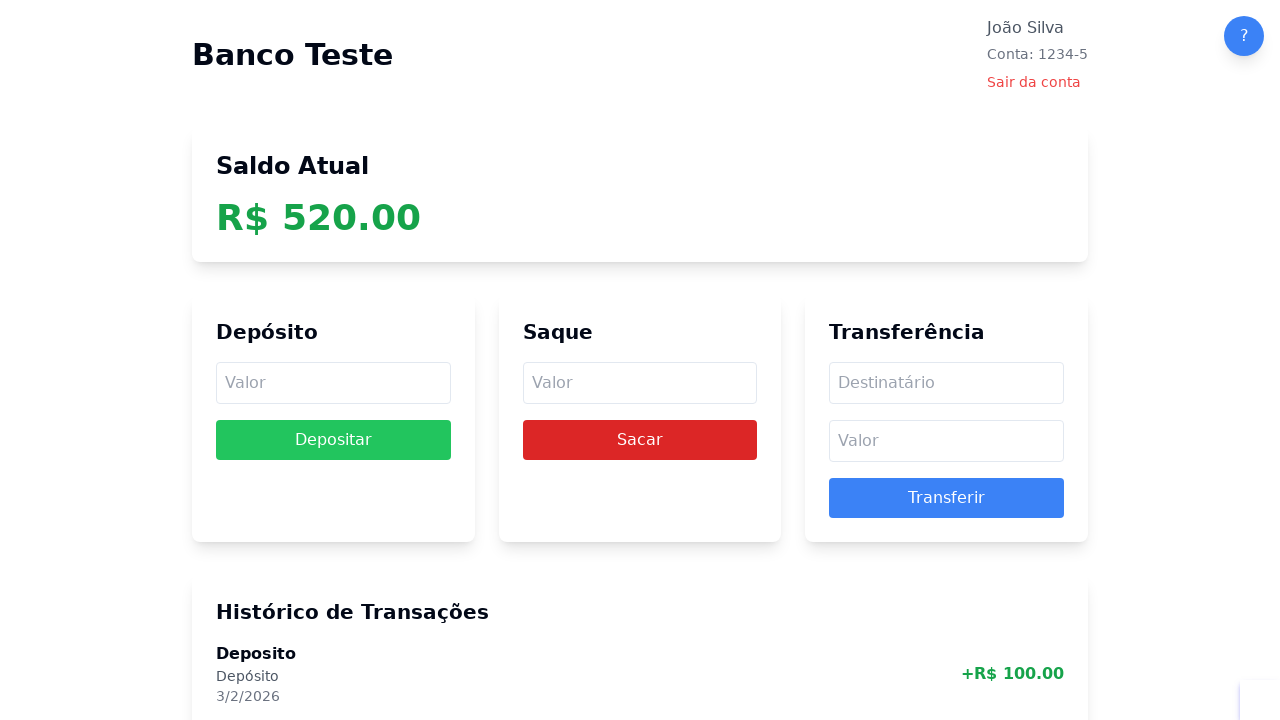

Clicked withdrawal value field (iteration 6/10) at (640, 383) on internal:attr=[placeholder="Valor"i] >> nth=1
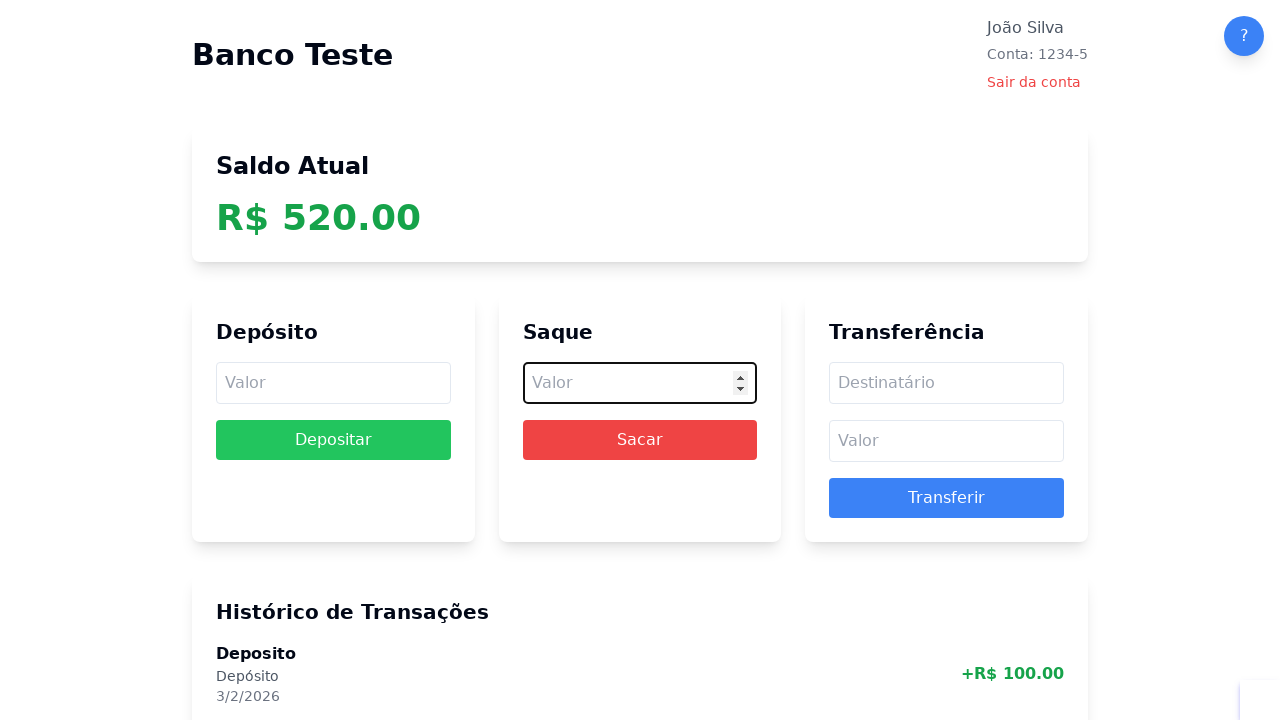

Entered withdrawal amount: 100 (iteration 6/10) on internal:attr=[placeholder="Valor"i] >> nth=1
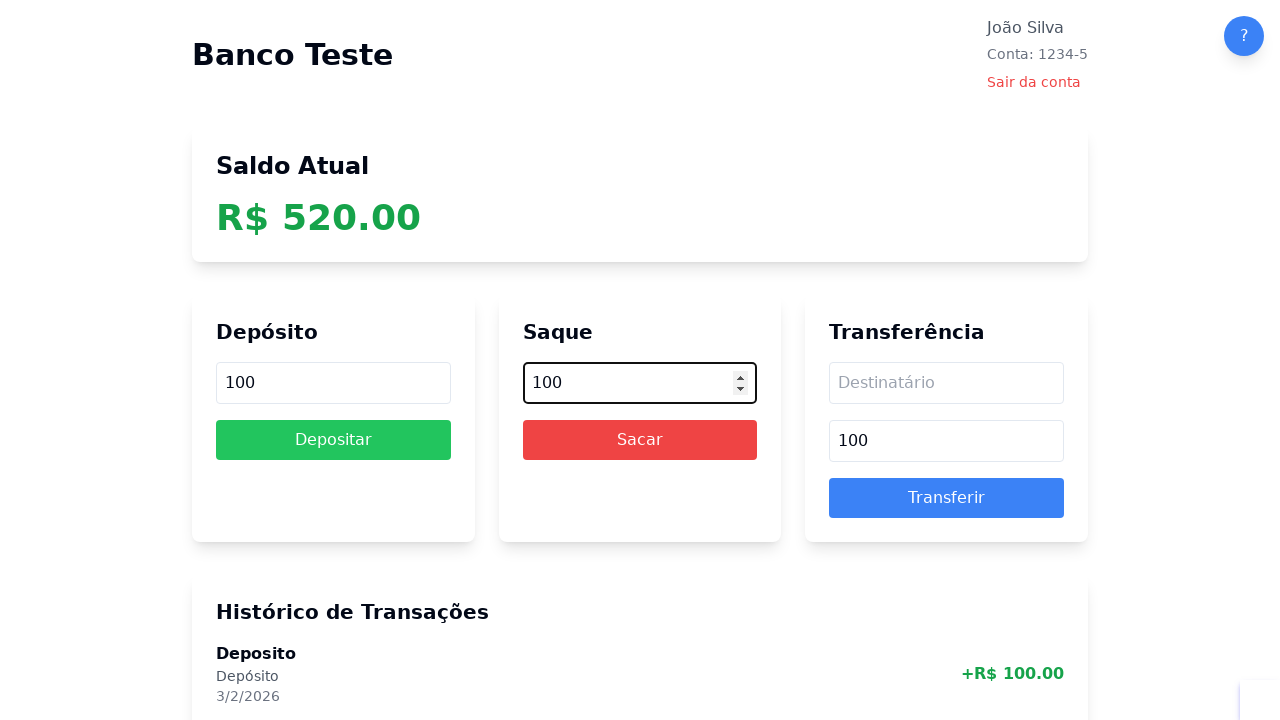

Clicked 'Sacar' button (iteration 6/10) at (640, 440) on internal:role=button[name="Sacar"i]
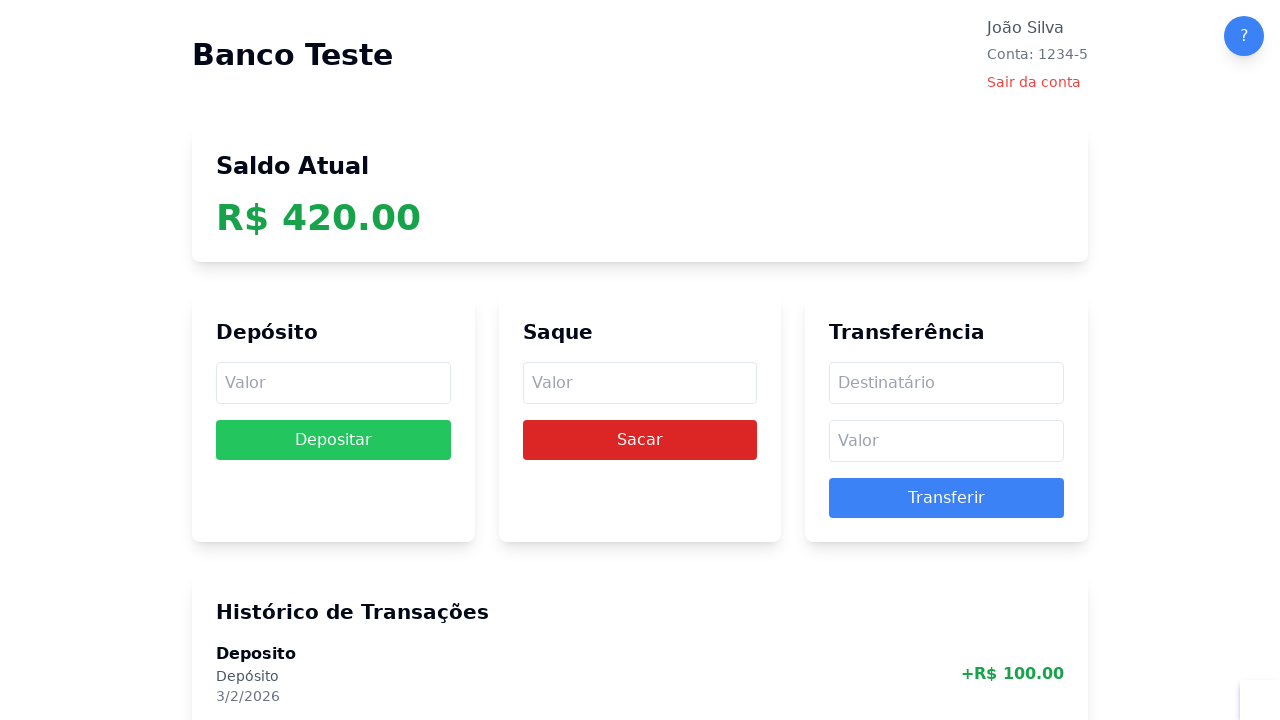

Clicked withdrawal value field (iteration 7/10) at (640, 383) on internal:attr=[placeholder="Valor"i] >> nth=1
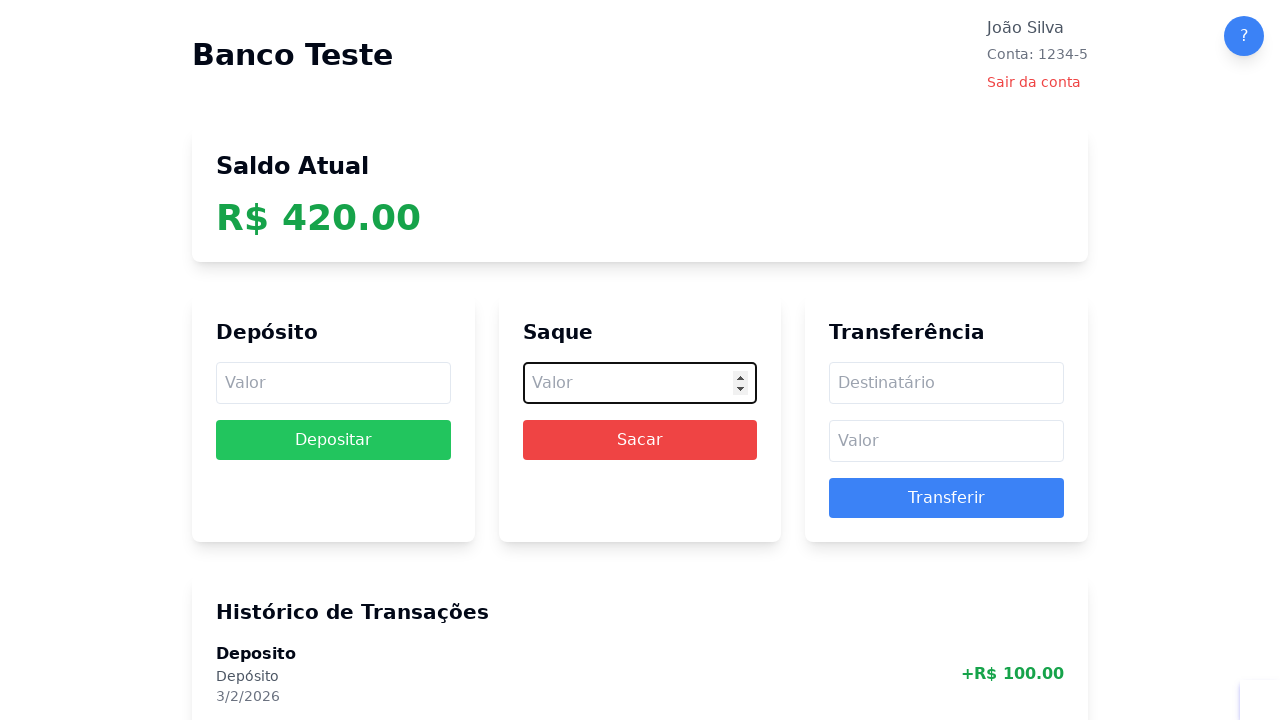

Entered withdrawal amount: 100 (iteration 7/10) on internal:attr=[placeholder="Valor"i] >> nth=1
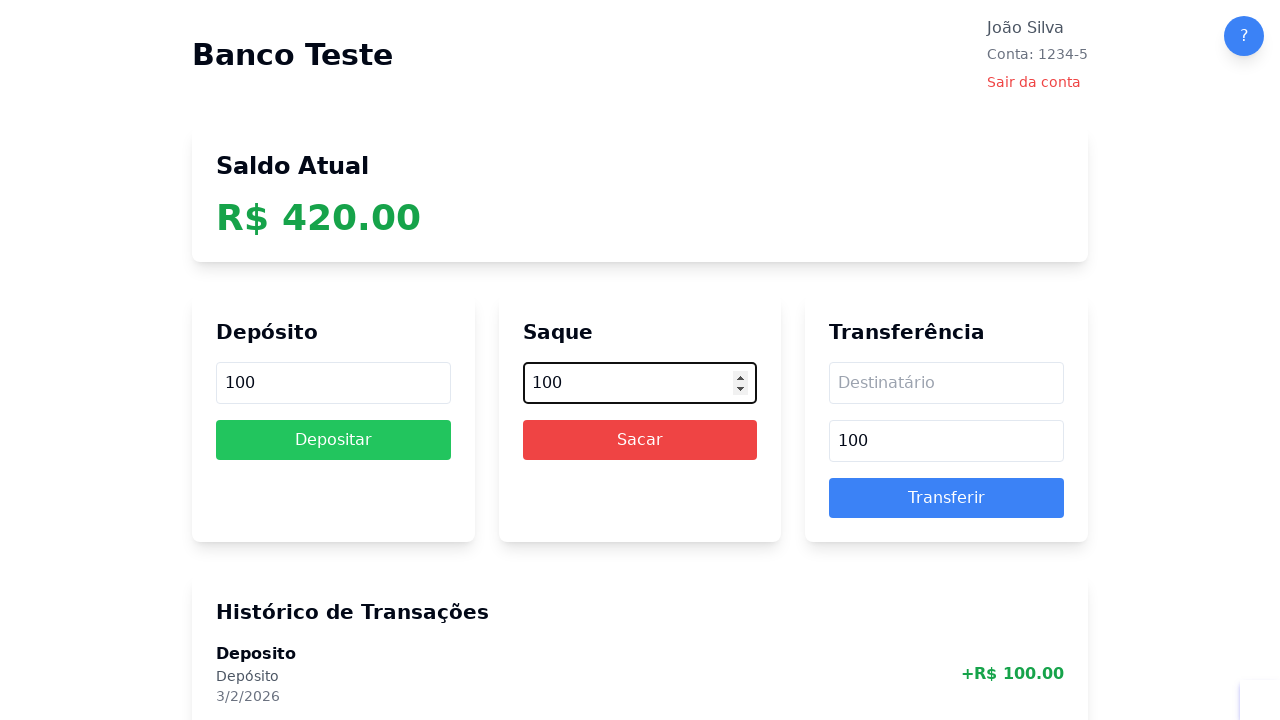

Clicked 'Sacar' button (iteration 7/10) at (640, 440) on internal:role=button[name="Sacar"i]
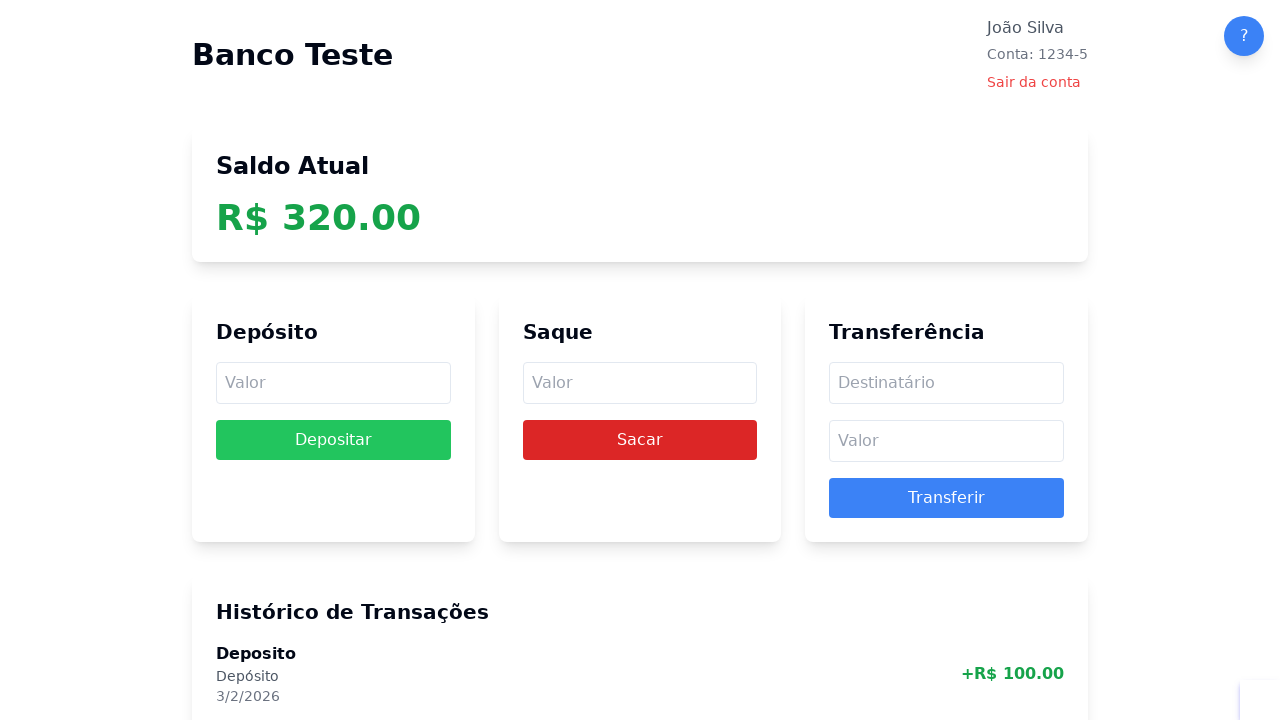

Clicked withdrawal value field (iteration 8/10) at (640, 383) on internal:attr=[placeholder="Valor"i] >> nth=1
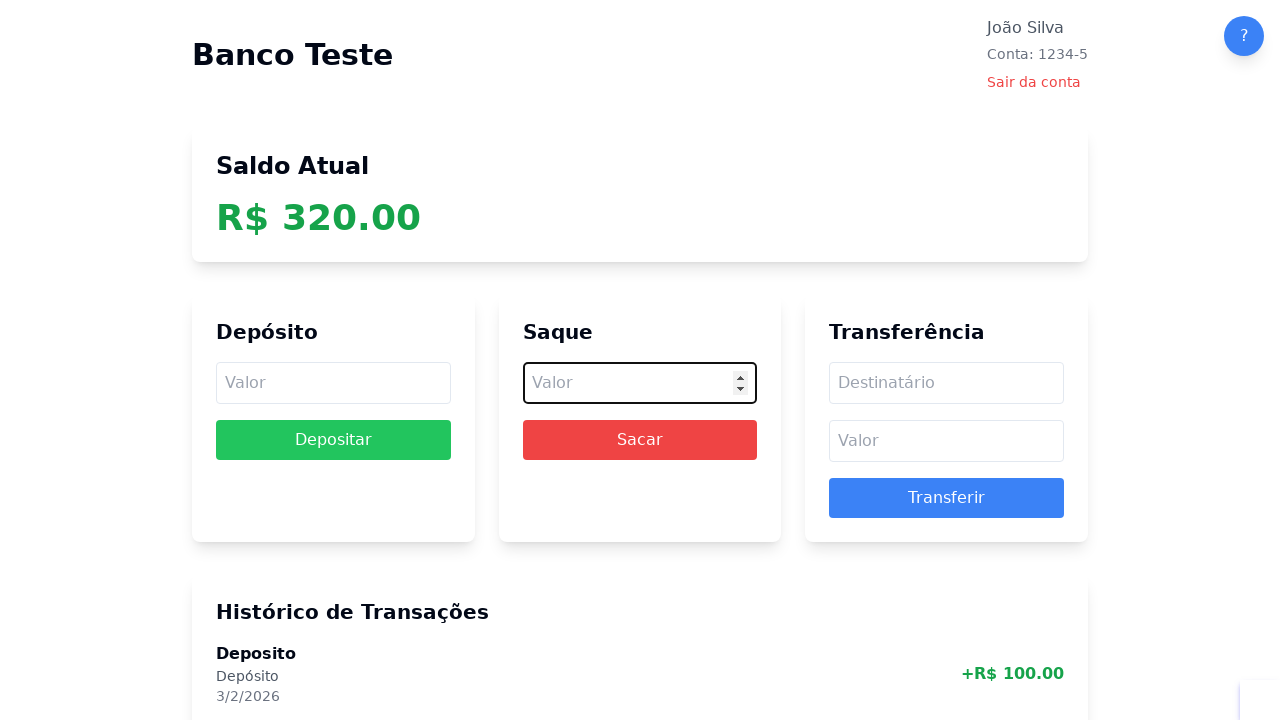

Entered withdrawal amount: 100 (iteration 8/10) on internal:attr=[placeholder="Valor"i] >> nth=1
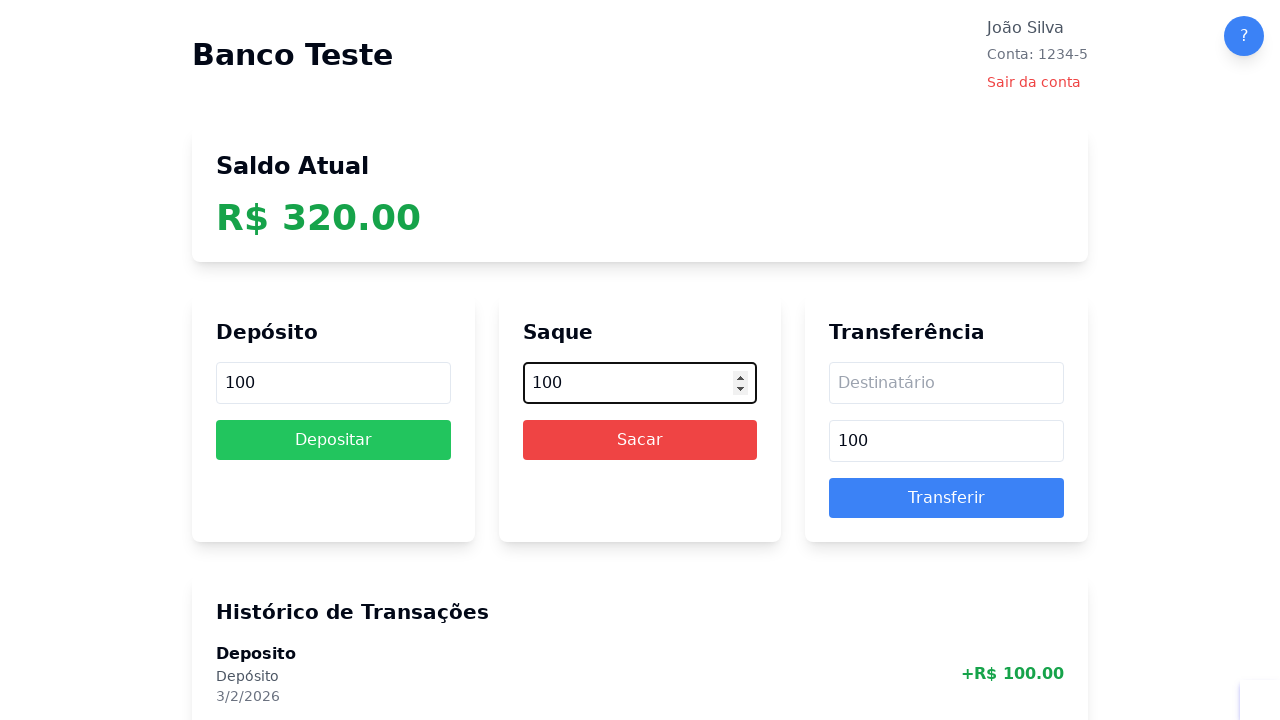

Clicked 'Sacar' button (iteration 8/10) at (640, 440) on internal:role=button[name="Sacar"i]
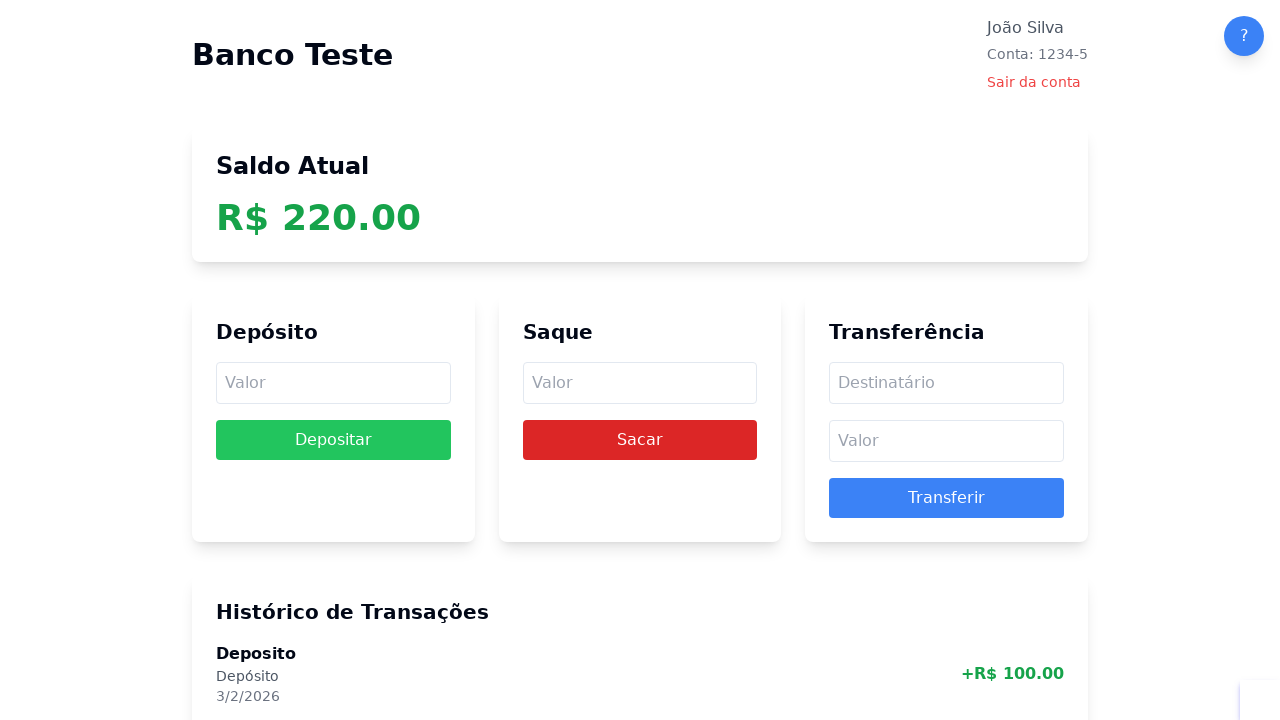

Clicked withdrawal value field (iteration 9/10) at (640, 383) on internal:attr=[placeholder="Valor"i] >> nth=1
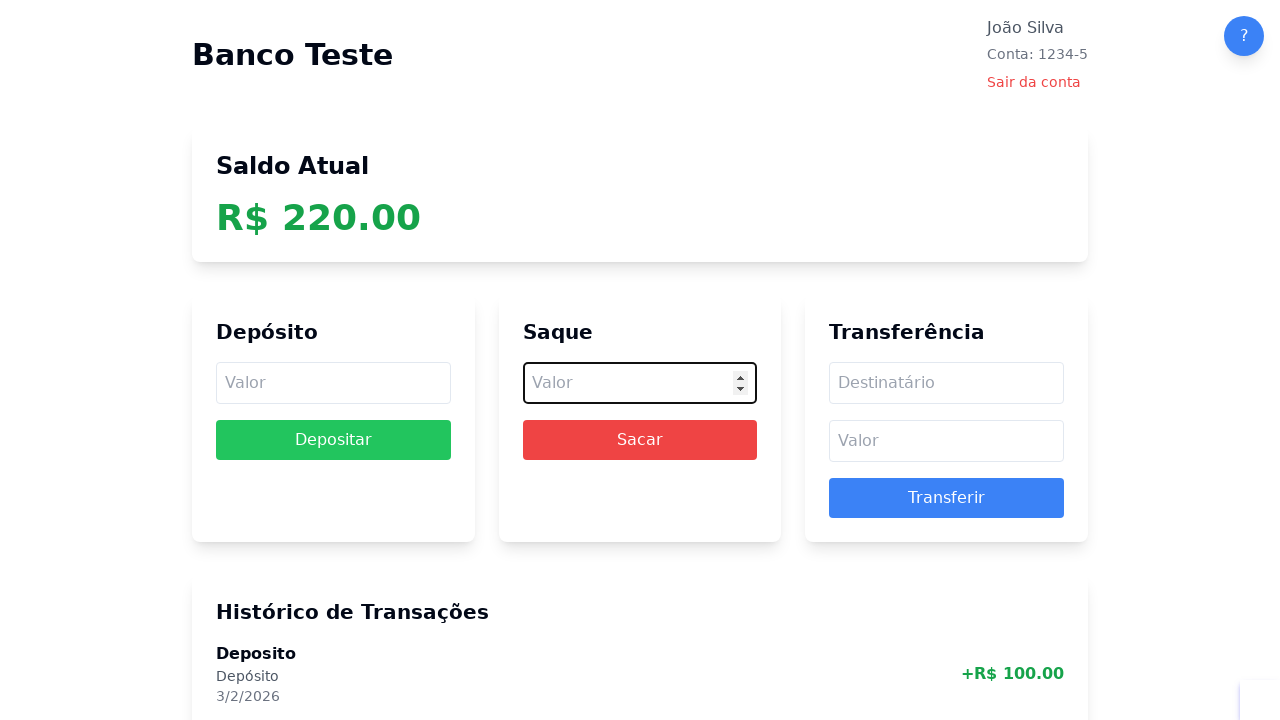

Entered withdrawal amount: 100 (iteration 9/10) on internal:attr=[placeholder="Valor"i] >> nth=1
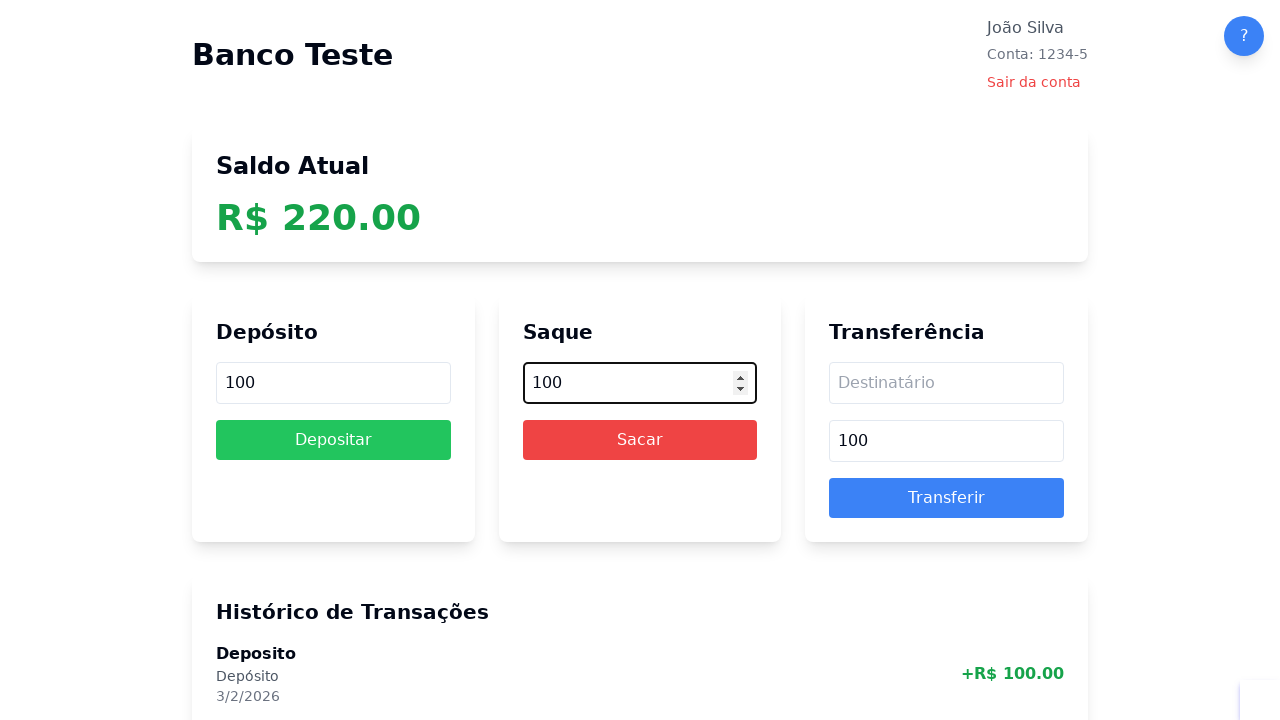

Clicked 'Sacar' button (iteration 9/10) at (640, 440) on internal:role=button[name="Sacar"i]
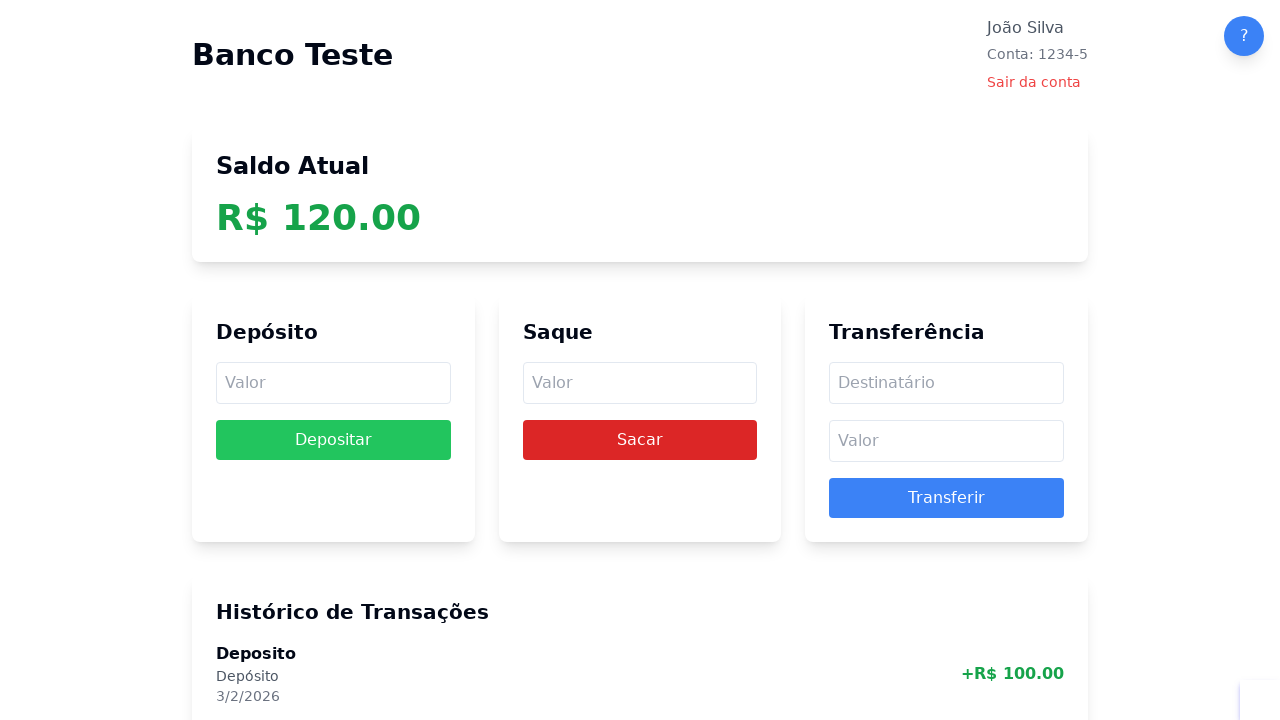

Clicked withdrawal value field (iteration 10/10) at (640, 383) on internal:attr=[placeholder="Valor"i] >> nth=1
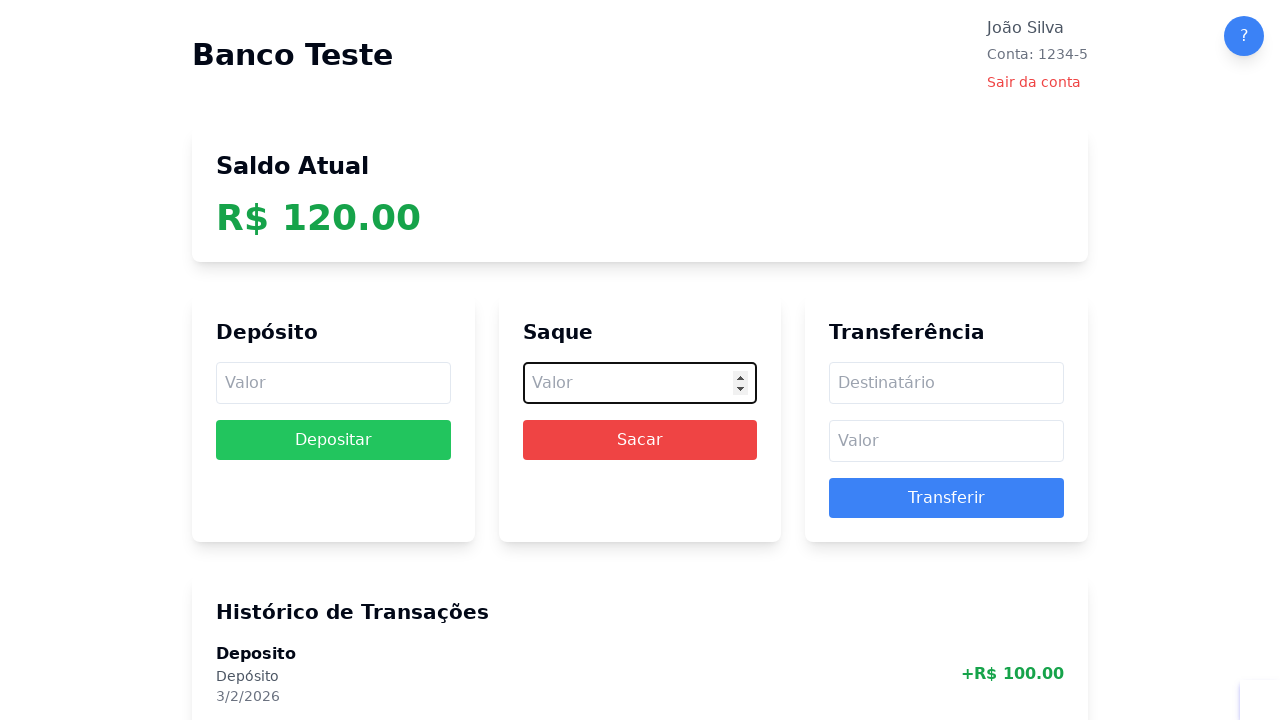

Entered withdrawal amount: 100 (iteration 10/10) on internal:attr=[placeholder="Valor"i] >> nth=1
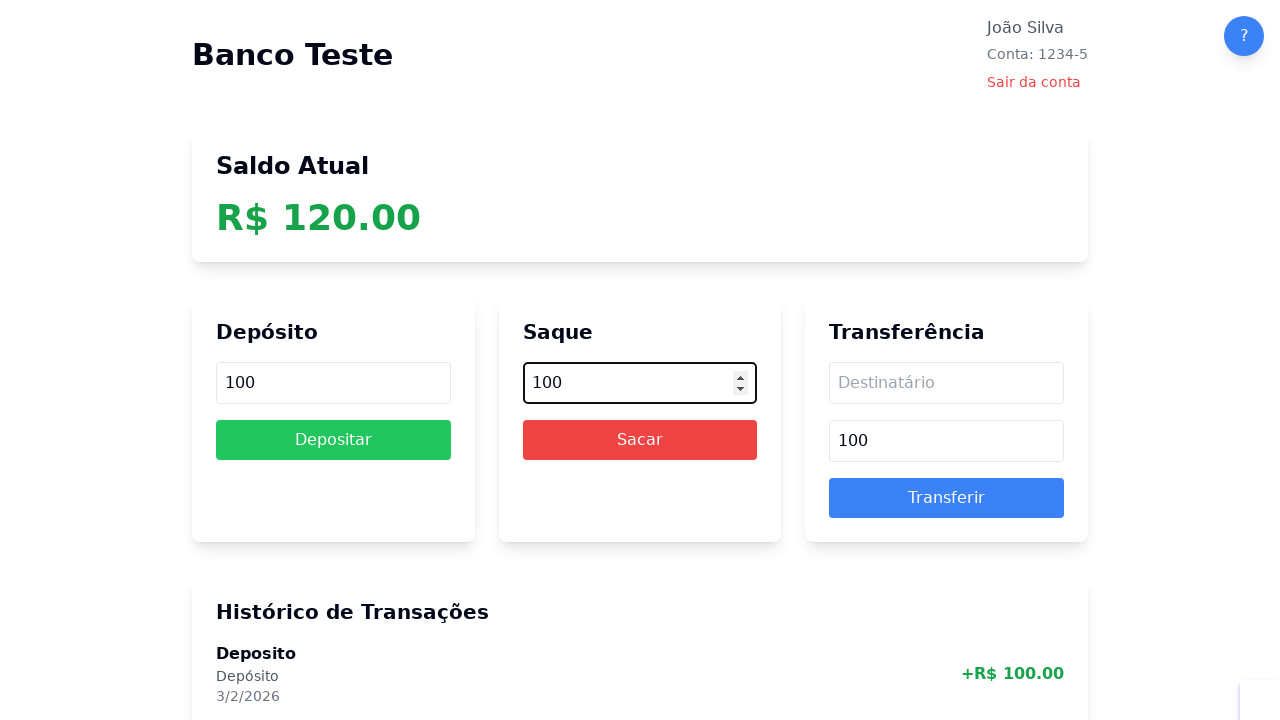

Clicked 'Sacar' button (iteration 10/10) at (640, 440) on internal:role=button[name="Sacar"i]
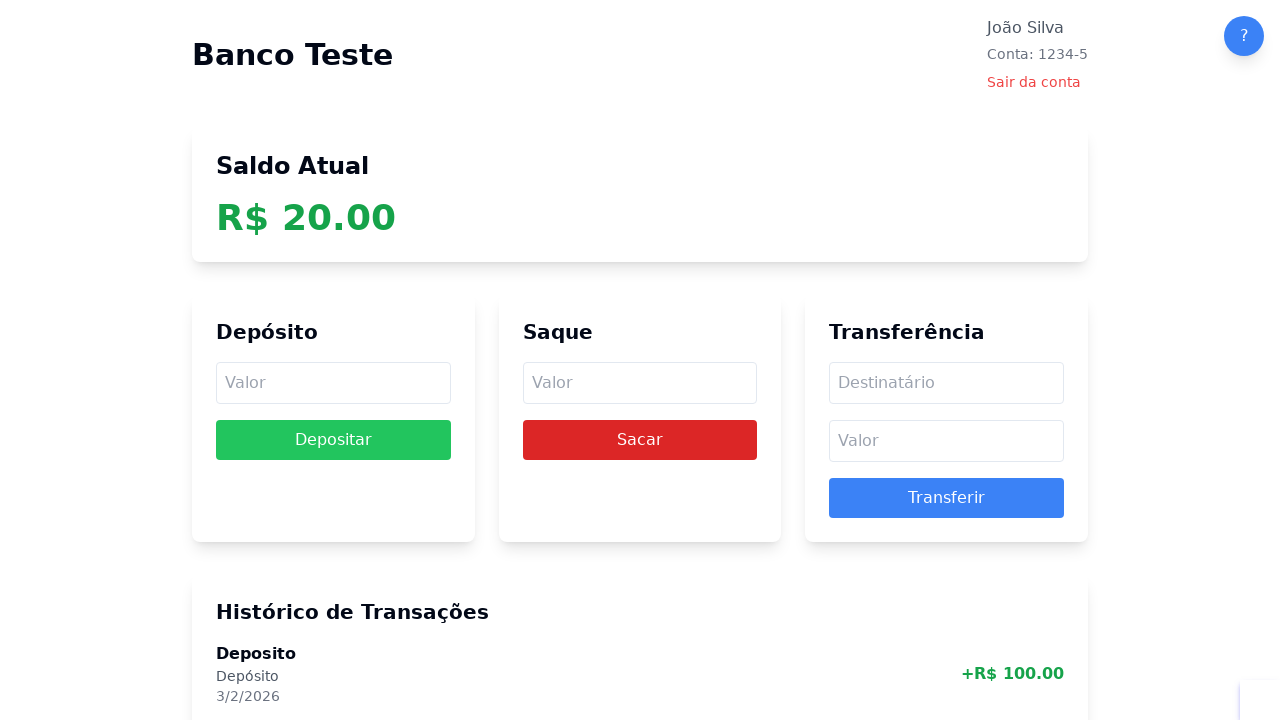

Clicked 'Sair da conta' button to log out at (1034, 82) on internal:role=button[name="Sair da conta"i]
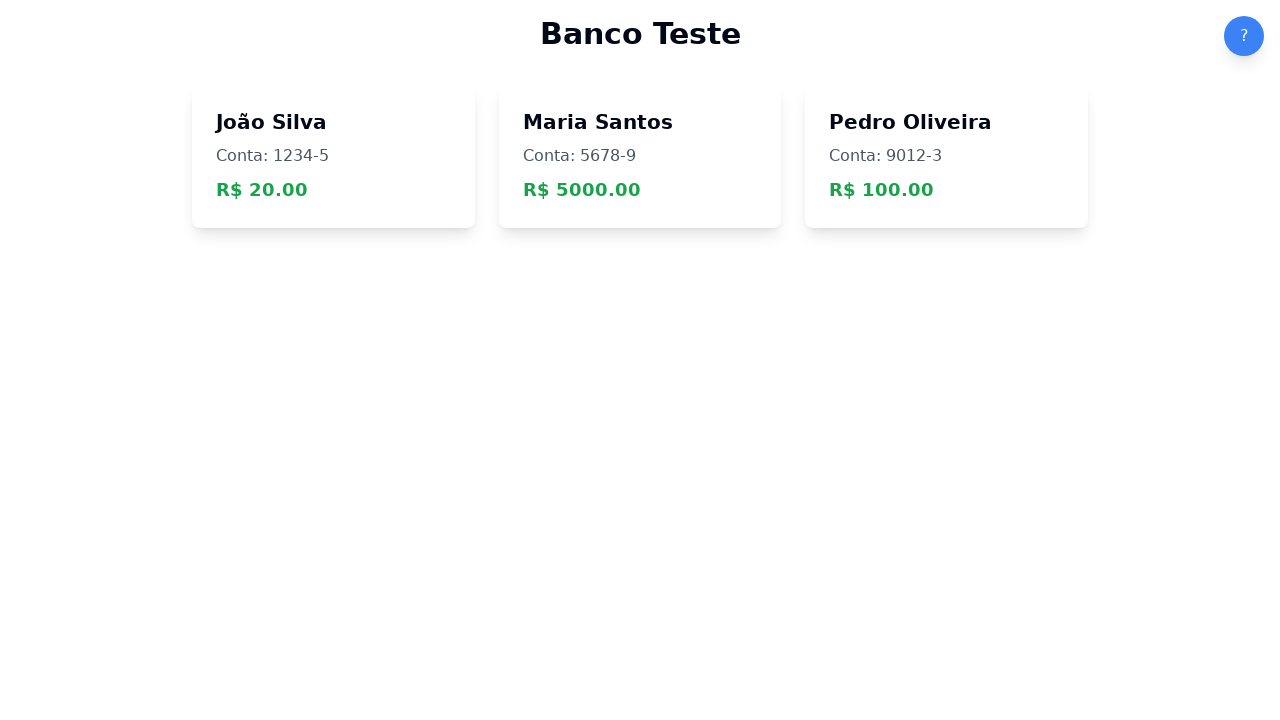

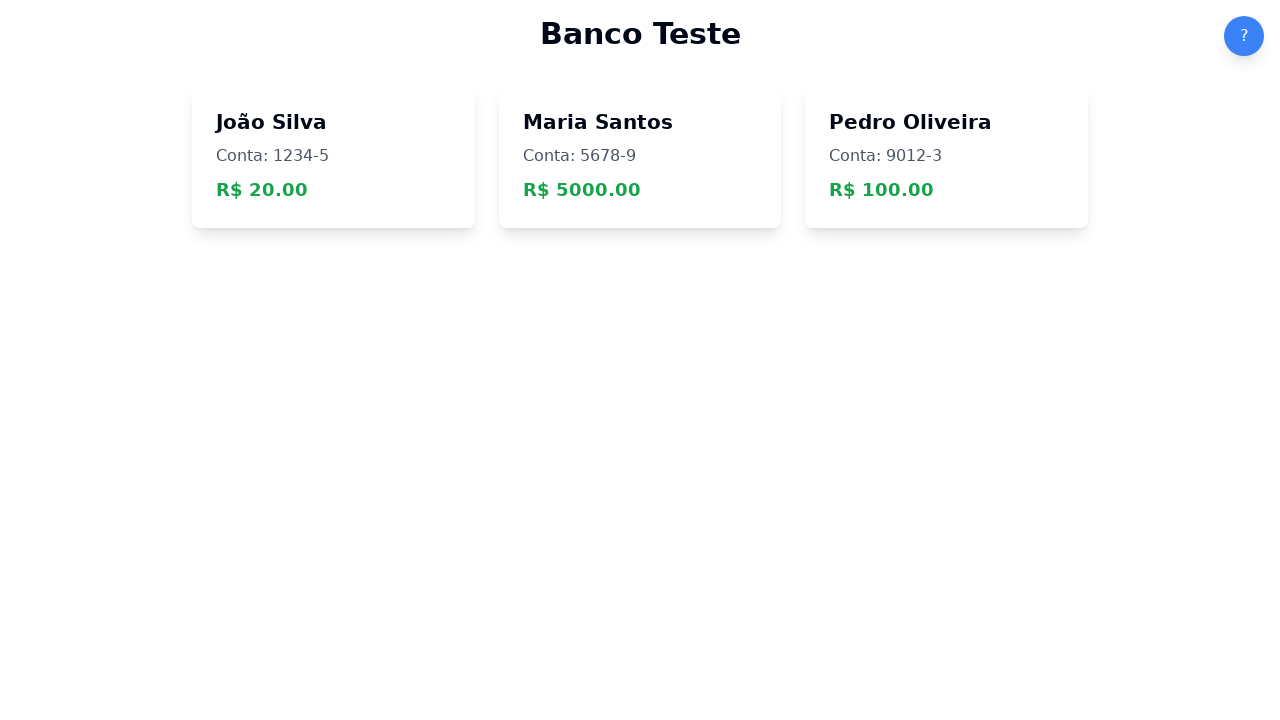